Fills all input fields in a large form with text, submits the form by clicking a button, and handles the resulting alert popup.

Starting URL: http://suninjuly.github.io/huge_form.html

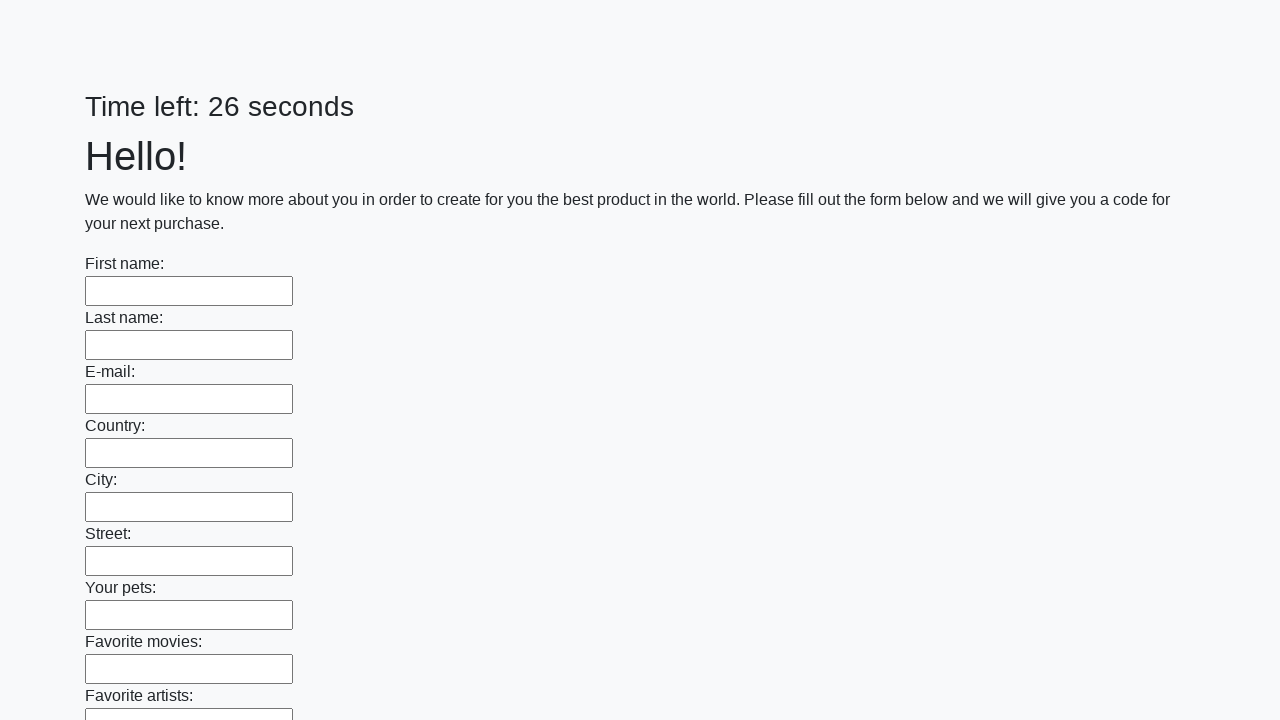

Located the form element
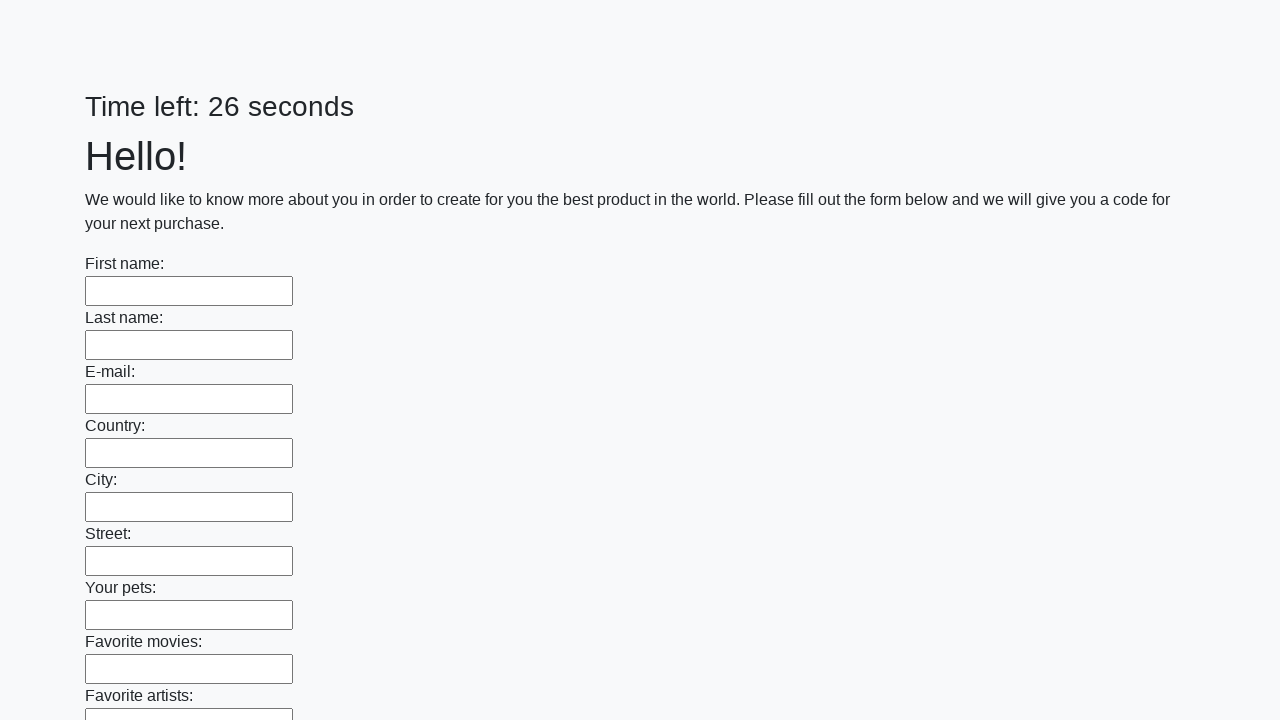

Located all input fields within the form
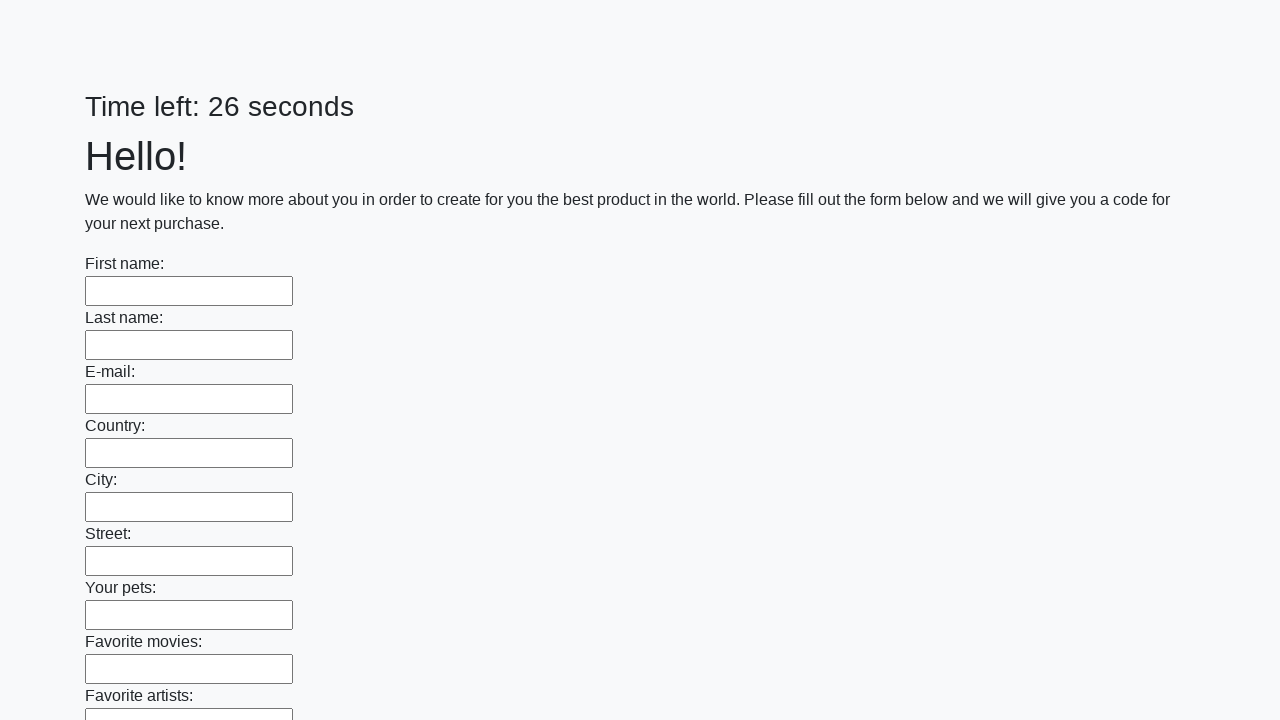

Found 100 input fields in the form
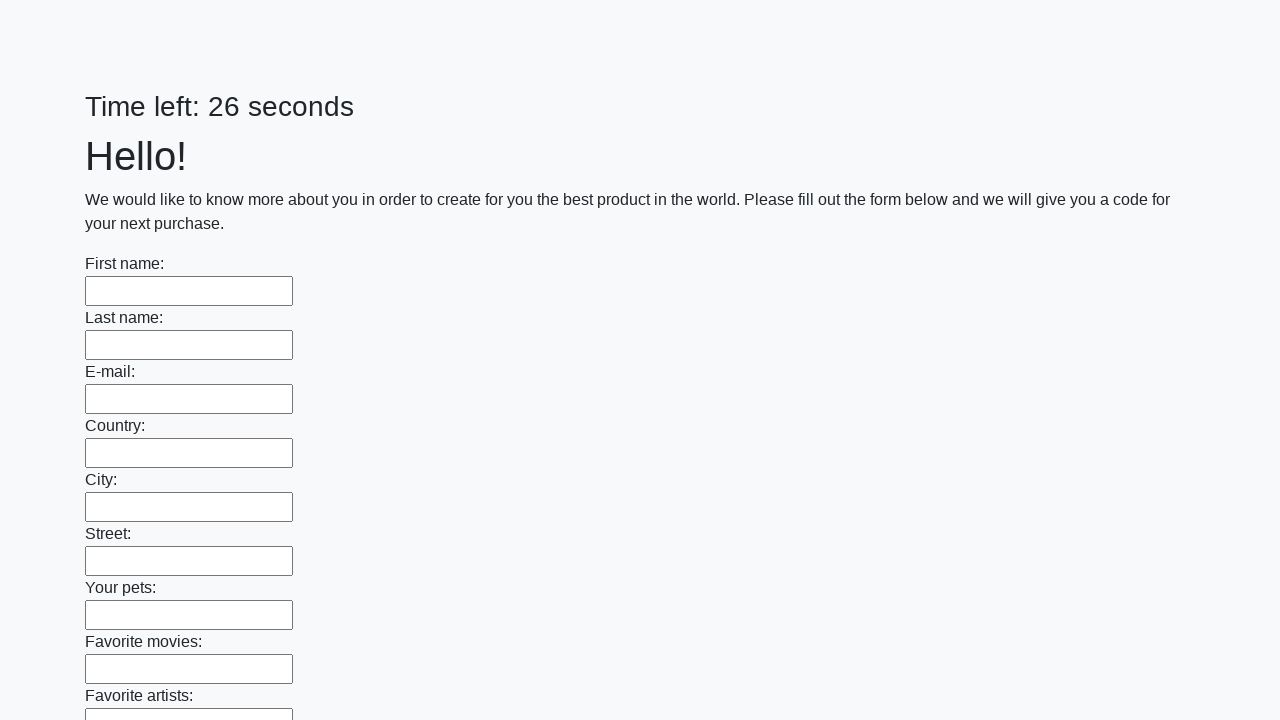

Filled input field 1 of 100 with 'Мой ответ' on form[action="#"][method="get"] >> input >> nth=0
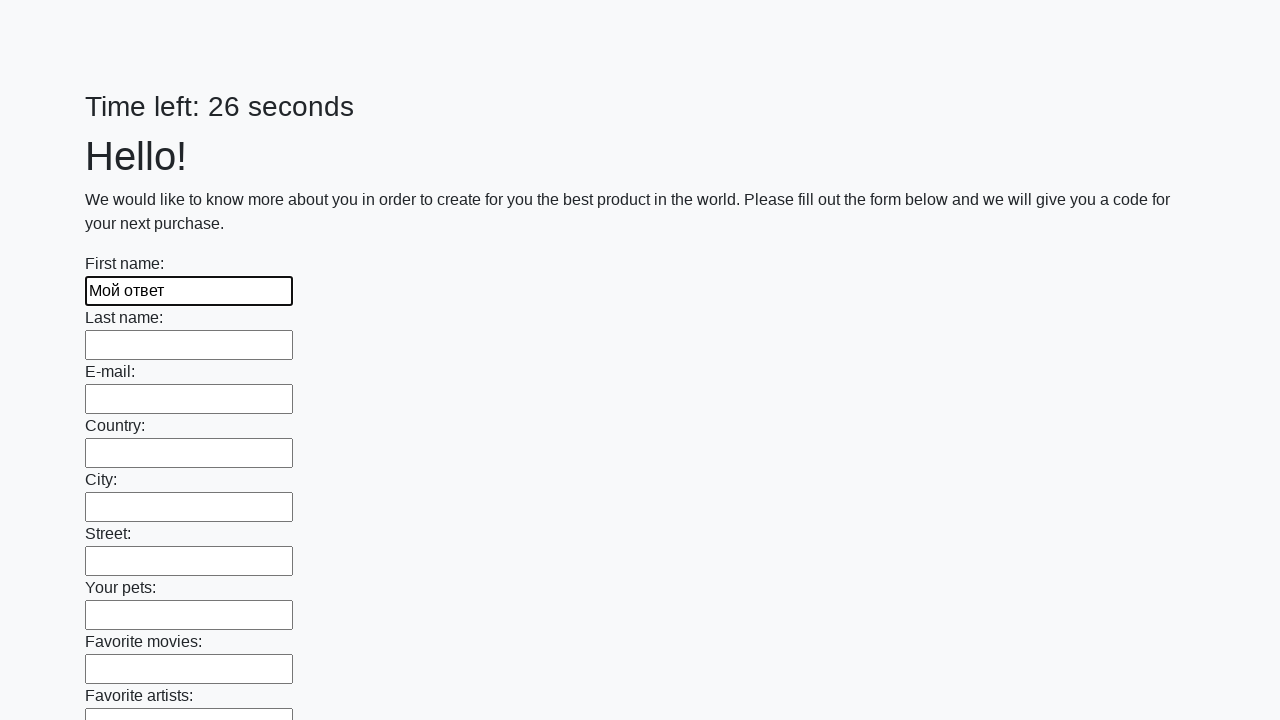

Filled input field 2 of 100 with 'Мой ответ' on form[action="#"][method="get"] >> input >> nth=1
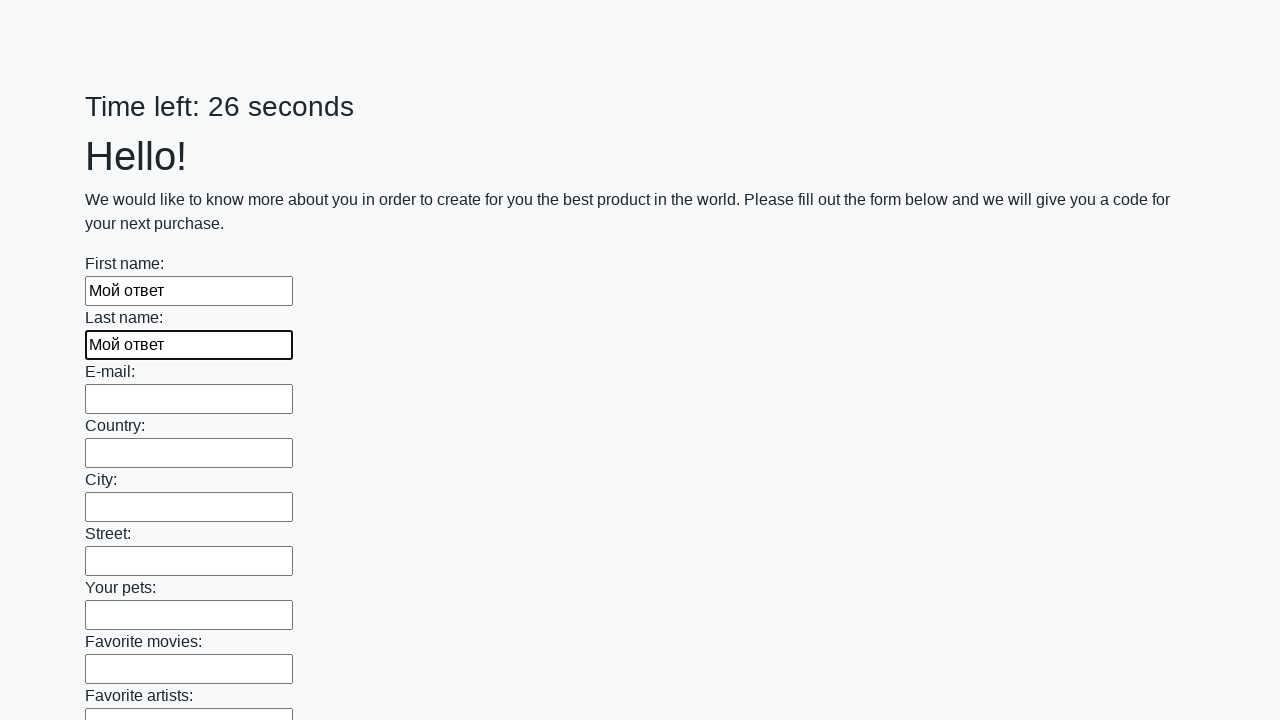

Filled input field 3 of 100 with 'Мой ответ' on form[action="#"][method="get"] >> input >> nth=2
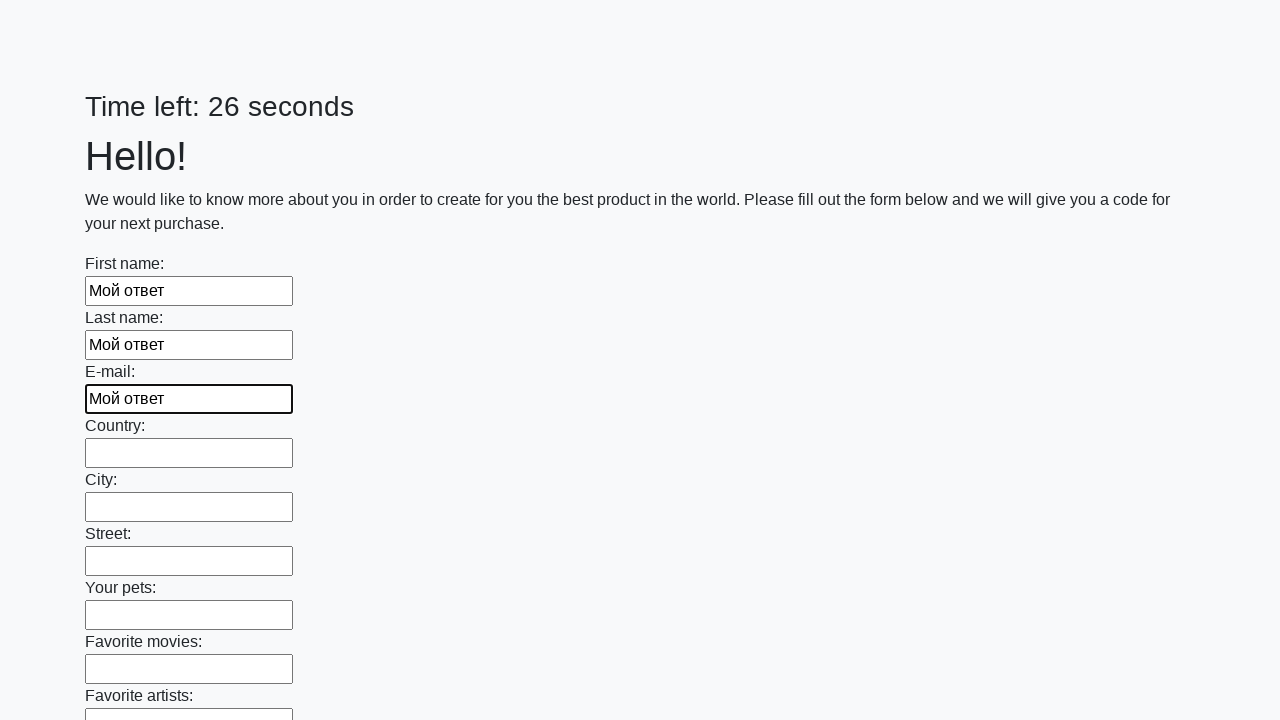

Filled input field 4 of 100 with 'Мой ответ' on form[action="#"][method="get"] >> input >> nth=3
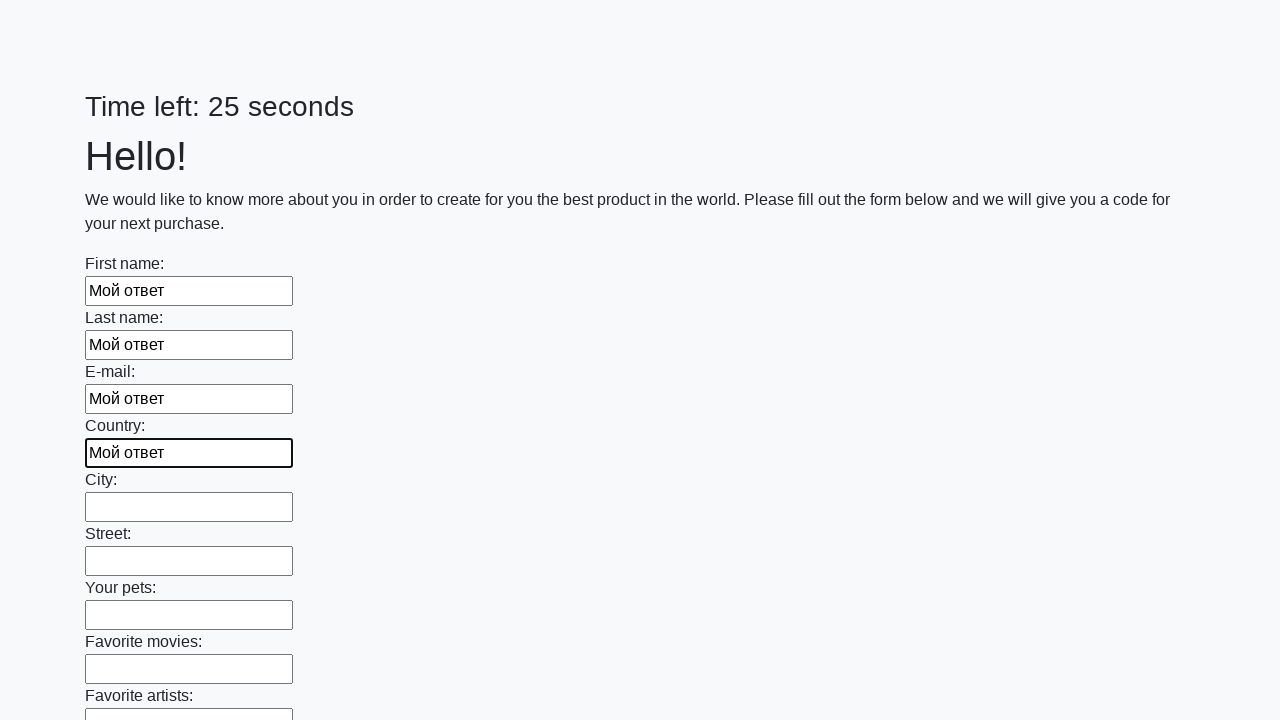

Filled input field 5 of 100 with 'Мой ответ' on form[action="#"][method="get"] >> input >> nth=4
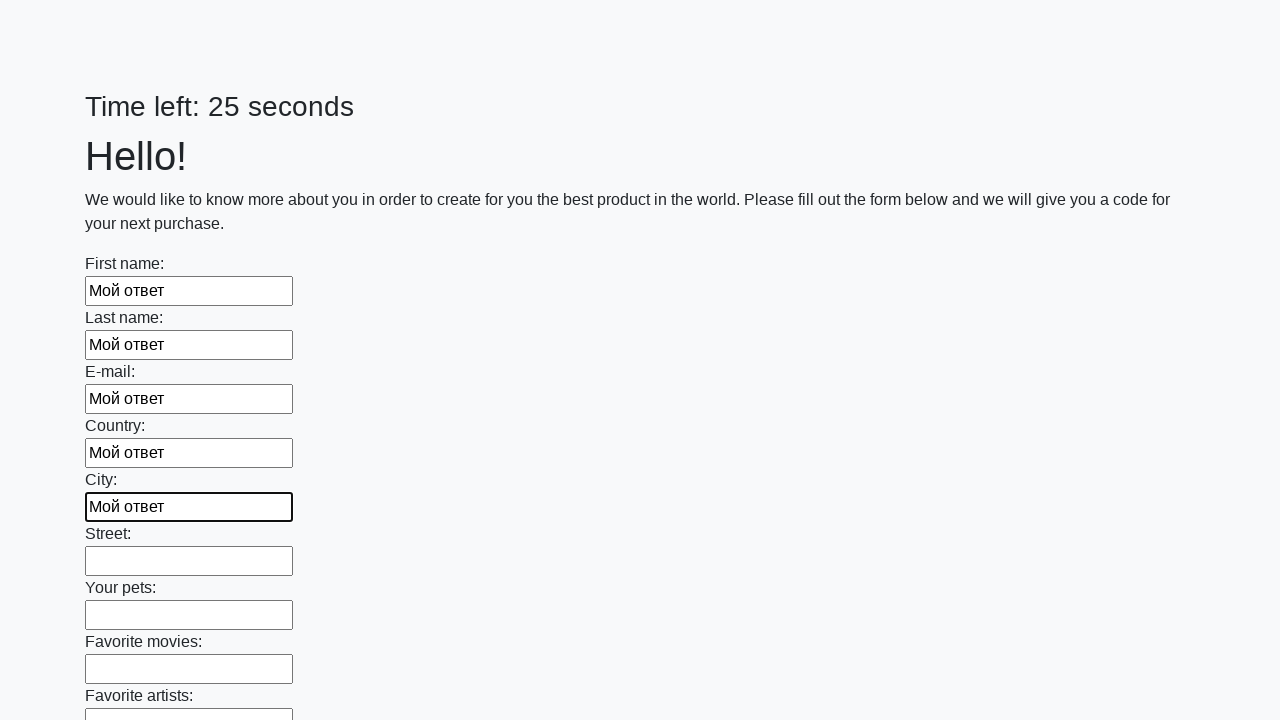

Filled input field 6 of 100 with 'Мой ответ' on form[action="#"][method="get"] >> input >> nth=5
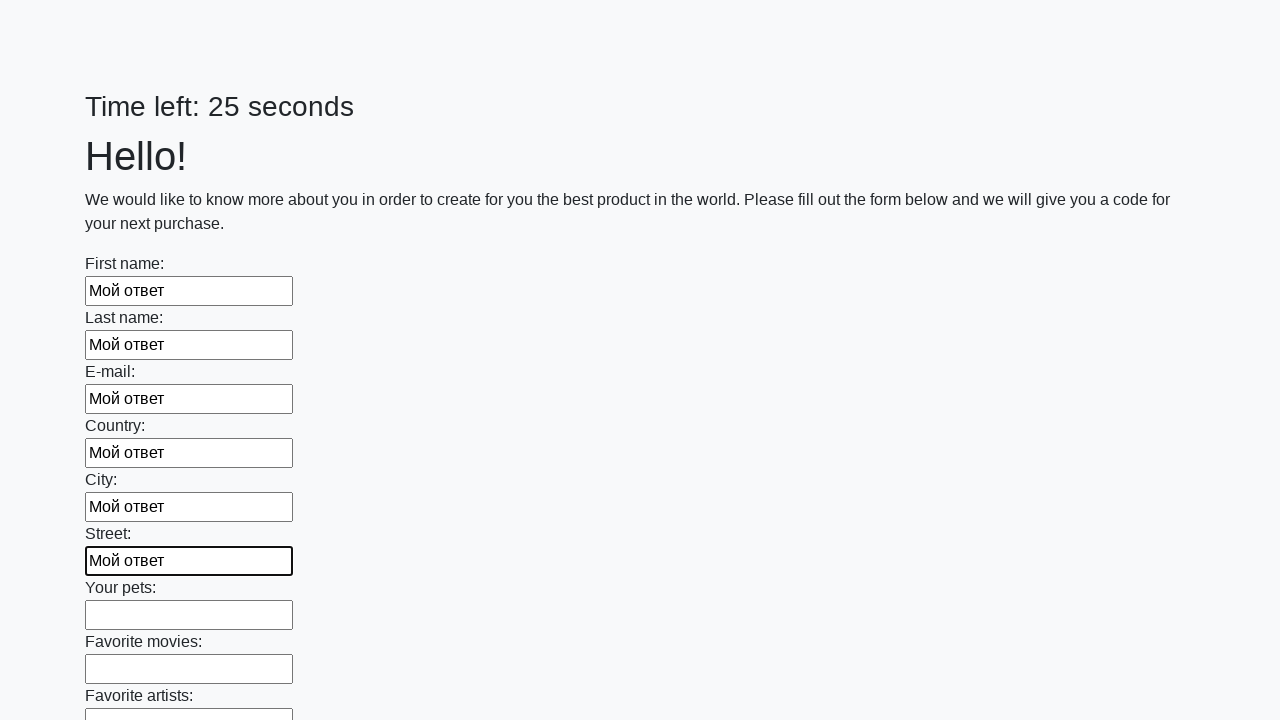

Filled input field 7 of 100 with 'Мой ответ' on form[action="#"][method="get"] >> input >> nth=6
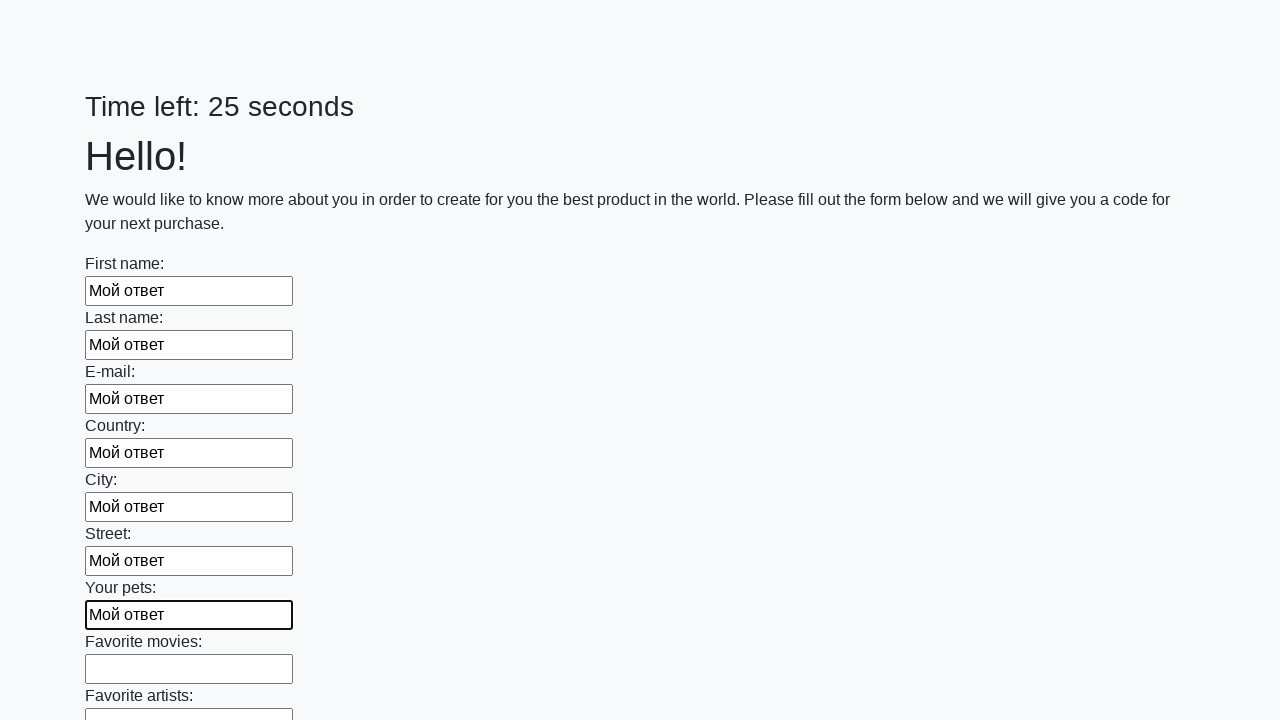

Filled input field 8 of 100 with 'Мой ответ' on form[action="#"][method="get"] >> input >> nth=7
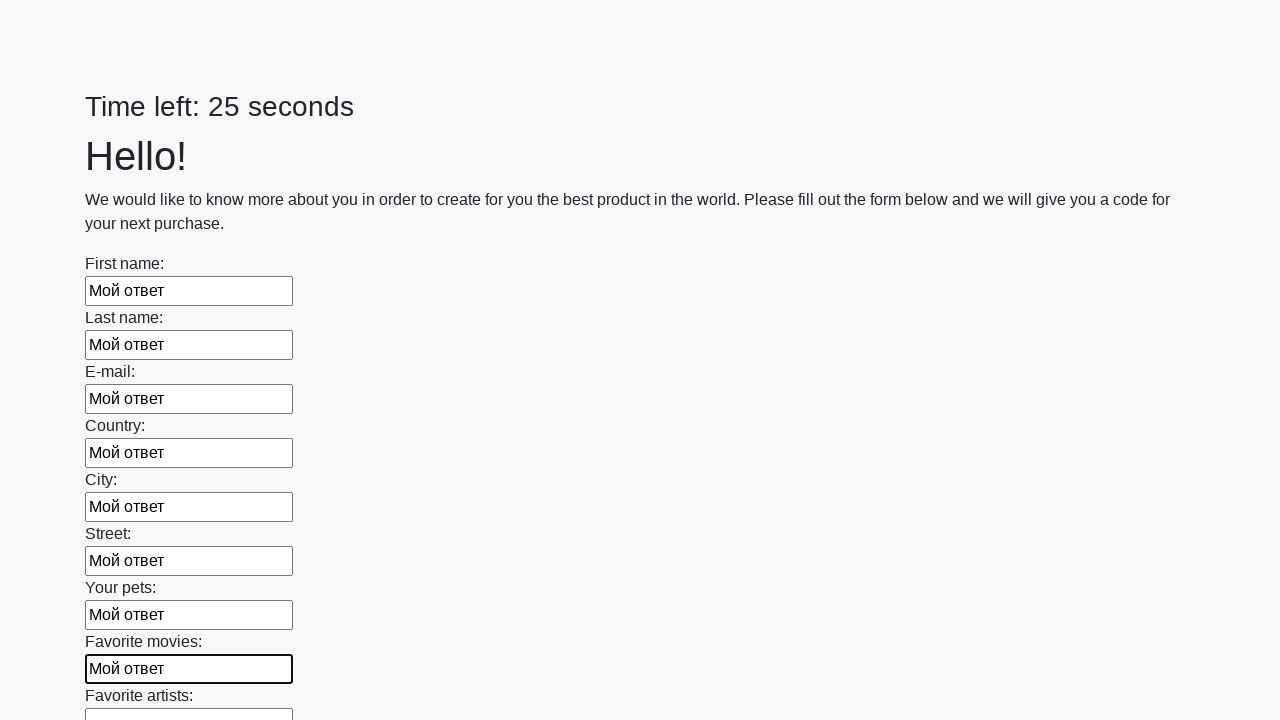

Filled input field 9 of 100 with 'Мой ответ' on form[action="#"][method="get"] >> input >> nth=8
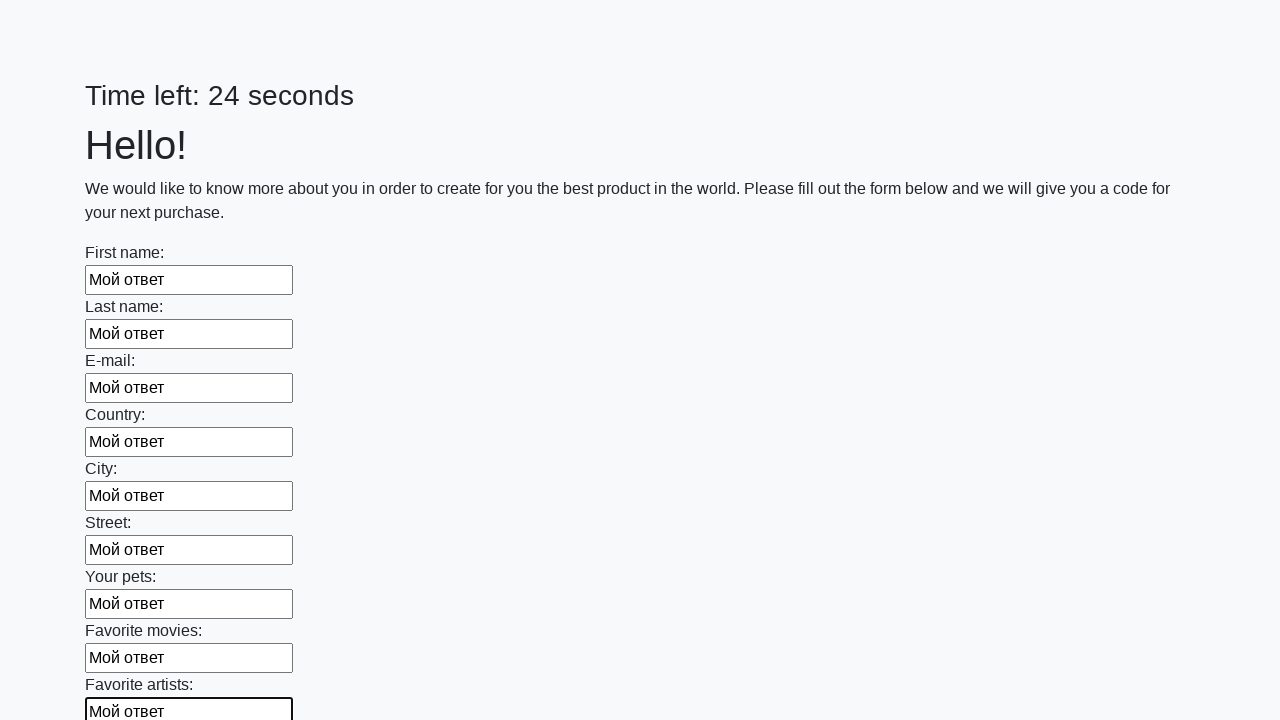

Filled input field 10 of 100 with 'Мой ответ' on form[action="#"][method="get"] >> input >> nth=9
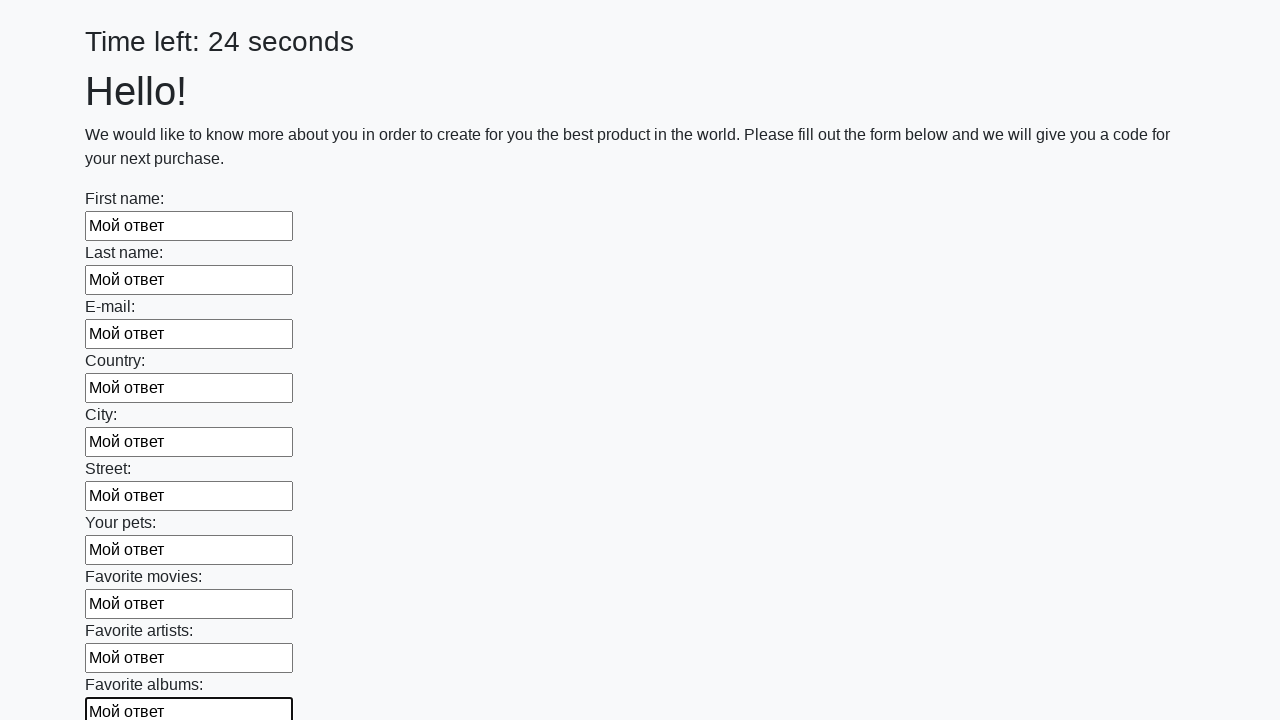

Filled input field 11 of 100 with 'Мой ответ' on form[action="#"][method="get"] >> input >> nth=10
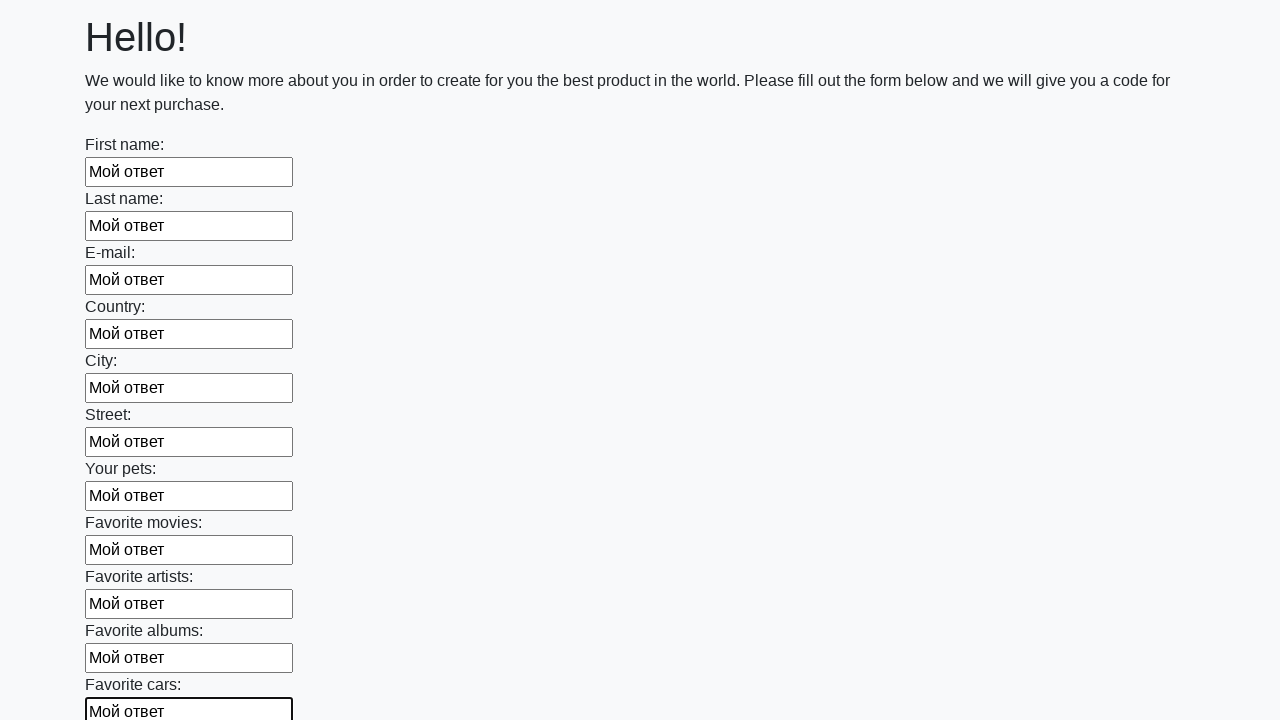

Filled input field 12 of 100 with 'Мой ответ' on form[action="#"][method="get"] >> input >> nth=11
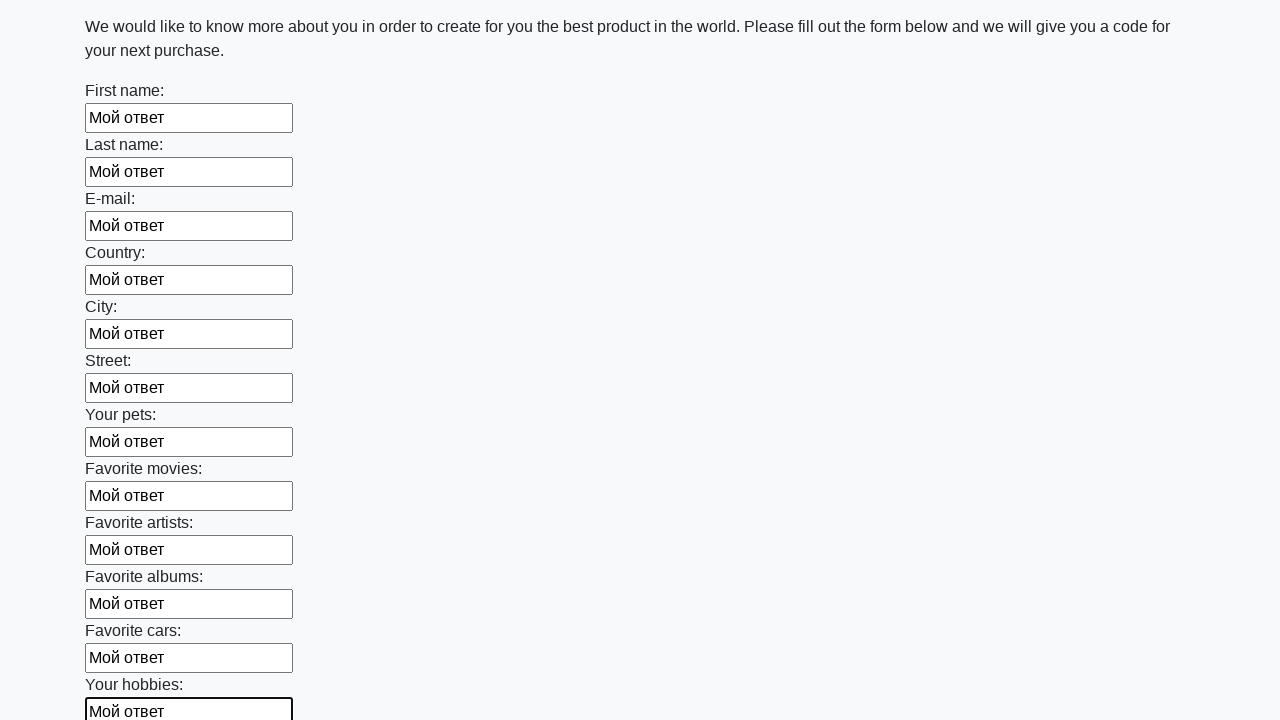

Filled input field 13 of 100 with 'Мой ответ' on form[action="#"][method="get"] >> input >> nth=12
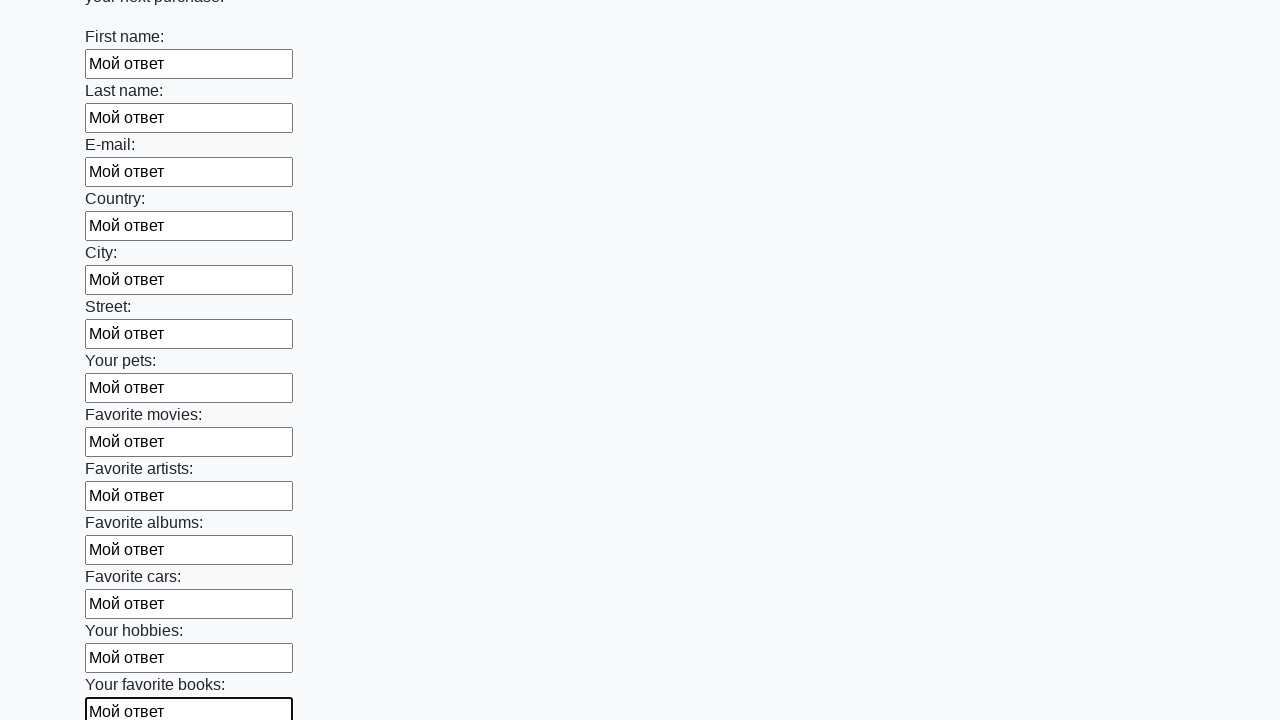

Filled input field 14 of 100 with 'Мой ответ' on form[action="#"][method="get"] >> input >> nth=13
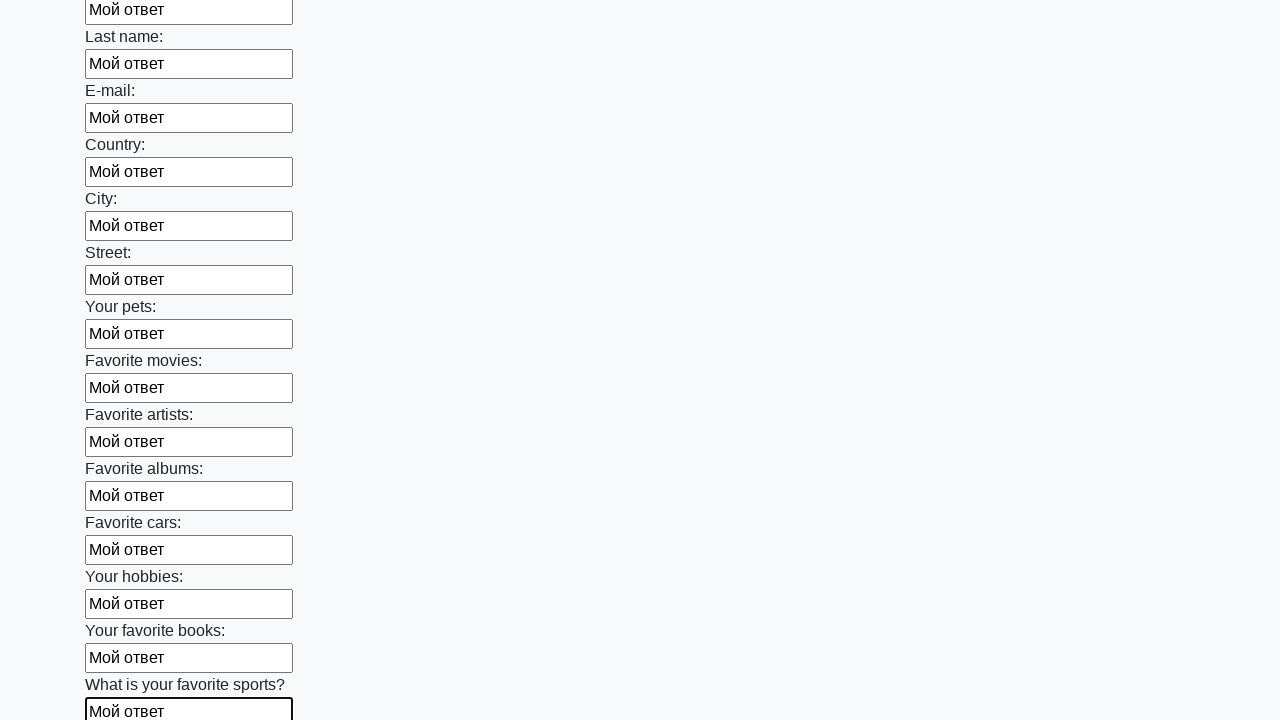

Filled input field 15 of 100 with 'Мой ответ' on form[action="#"][method="get"] >> input >> nth=14
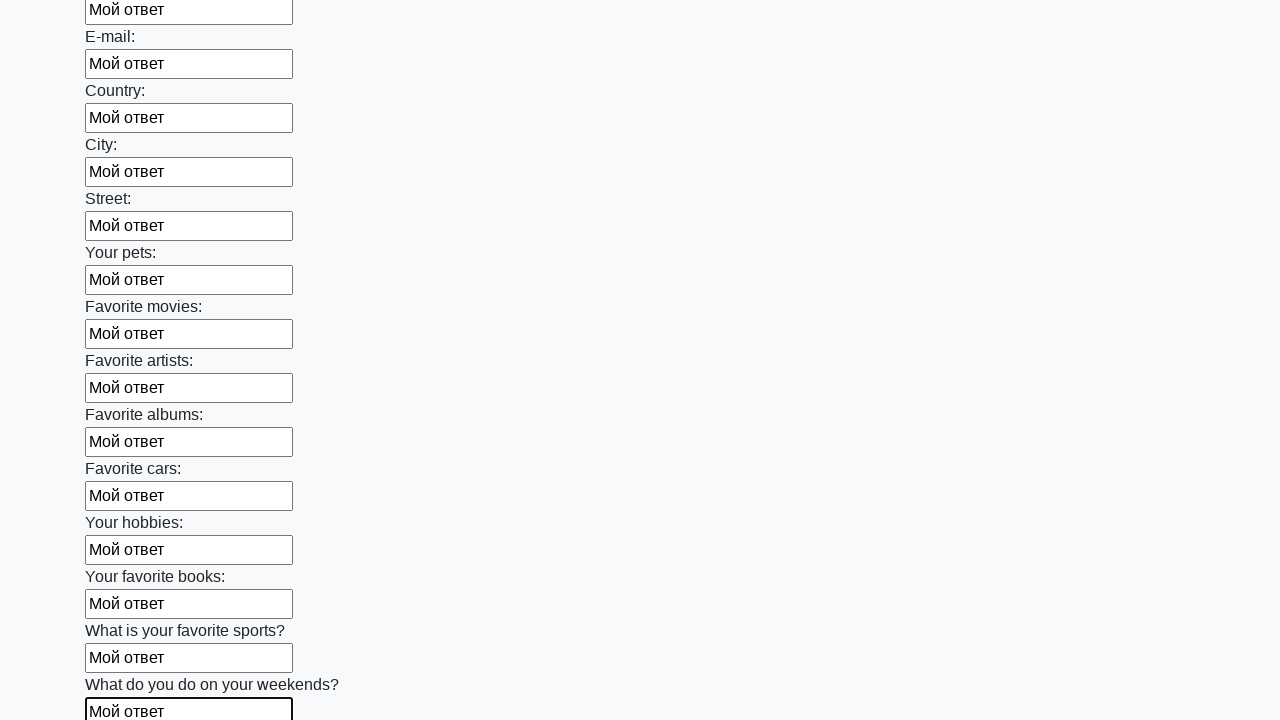

Filled input field 16 of 100 with 'Мой ответ' on form[action="#"][method="get"] >> input >> nth=15
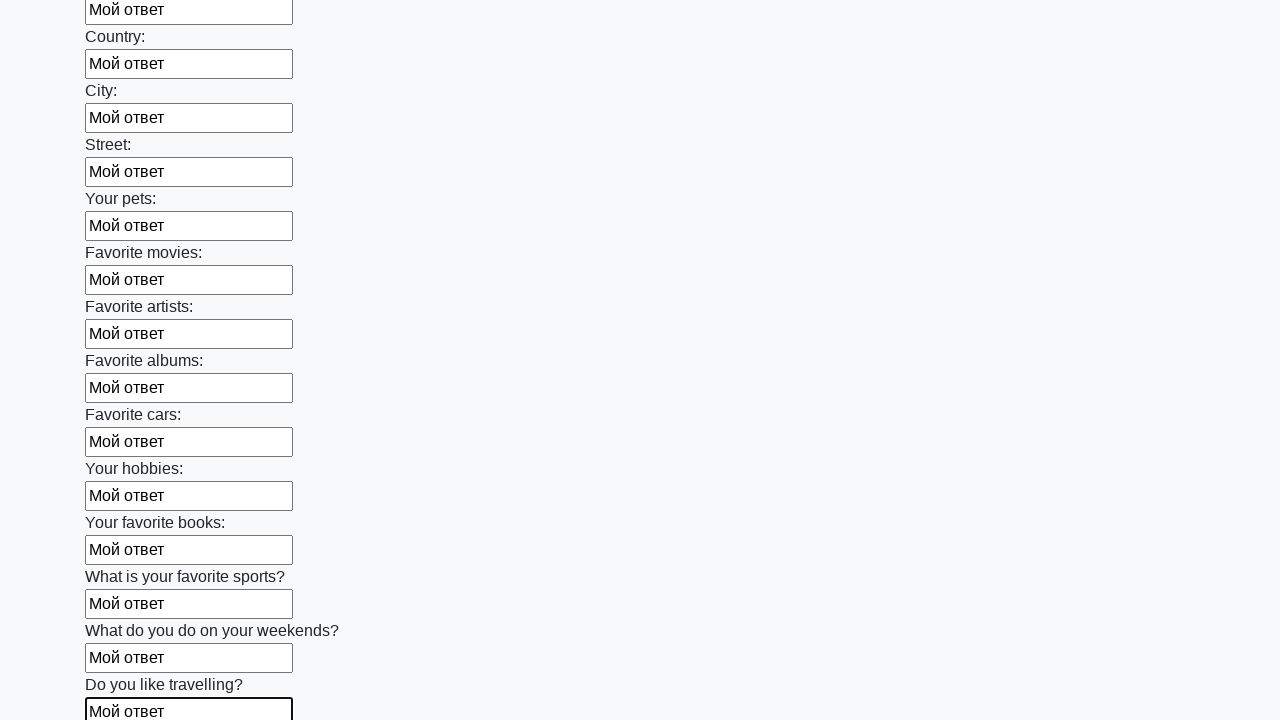

Filled input field 17 of 100 with 'Мой ответ' on form[action="#"][method="get"] >> input >> nth=16
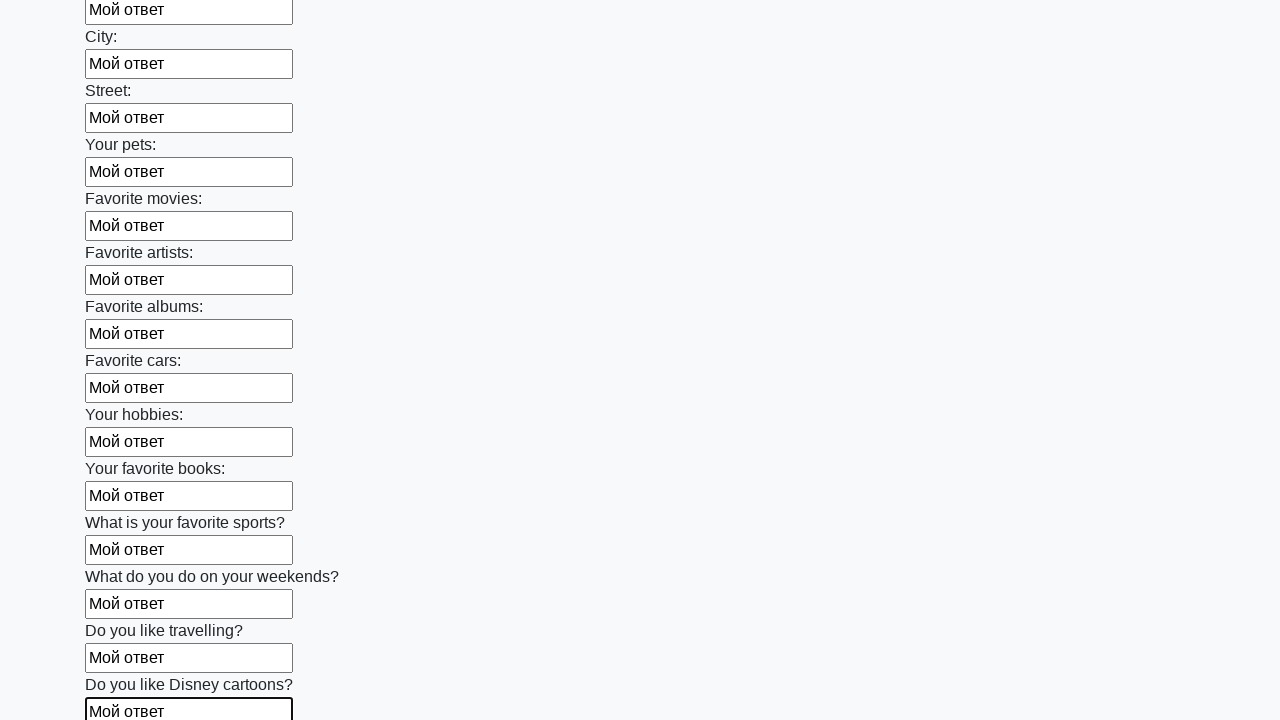

Filled input field 18 of 100 with 'Мой ответ' on form[action="#"][method="get"] >> input >> nth=17
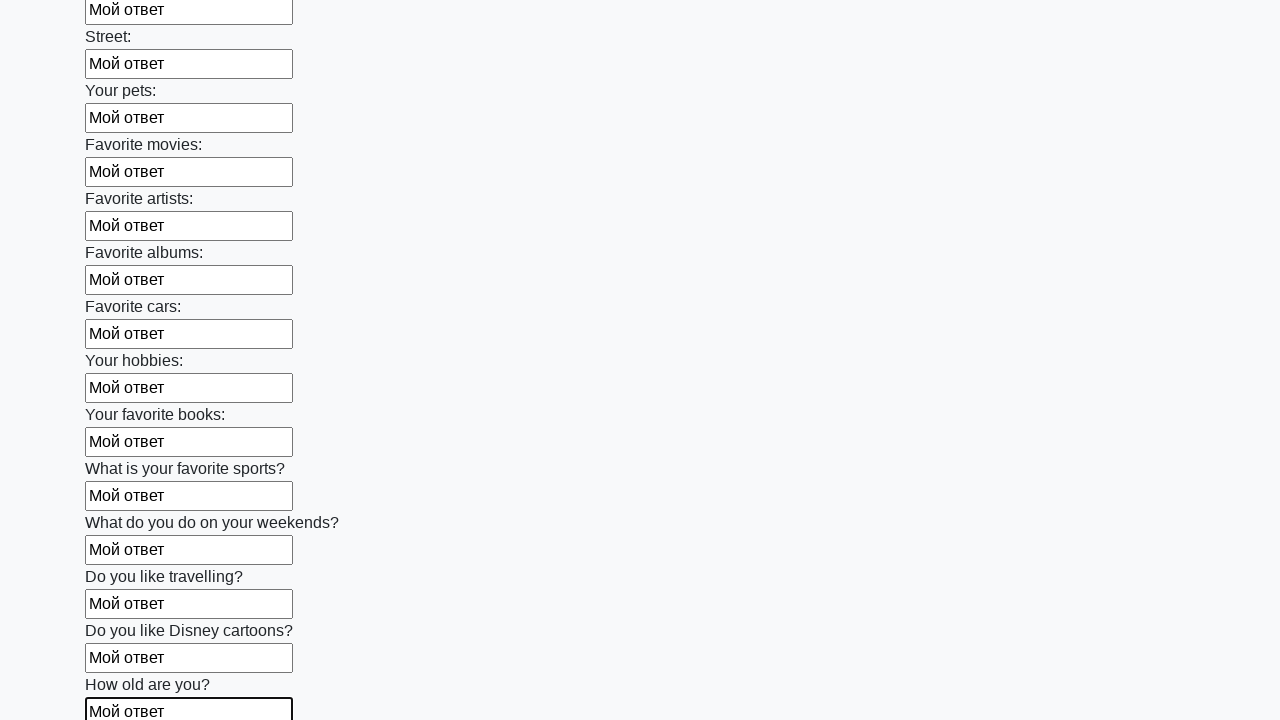

Filled input field 19 of 100 with 'Мой ответ' on form[action="#"][method="get"] >> input >> nth=18
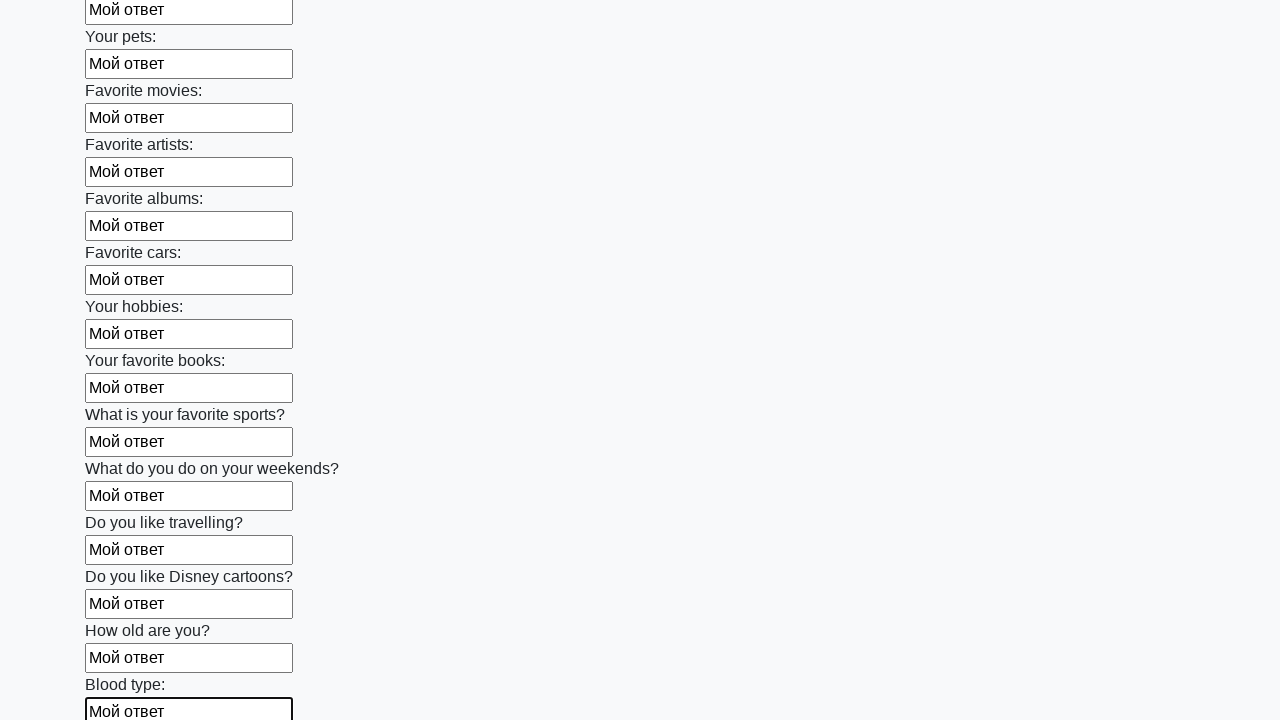

Filled input field 20 of 100 with 'Мой ответ' on form[action="#"][method="get"] >> input >> nth=19
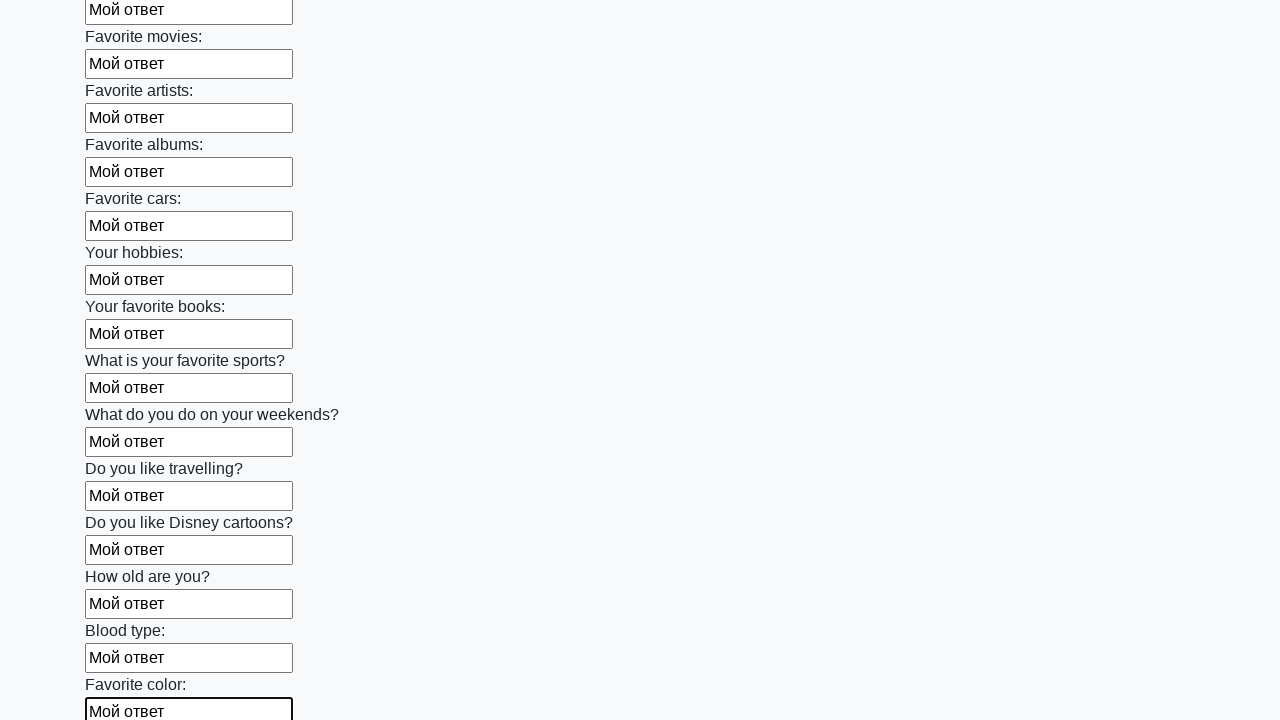

Filled input field 21 of 100 with 'Мой ответ' on form[action="#"][method="get"] >> input >> nth=20
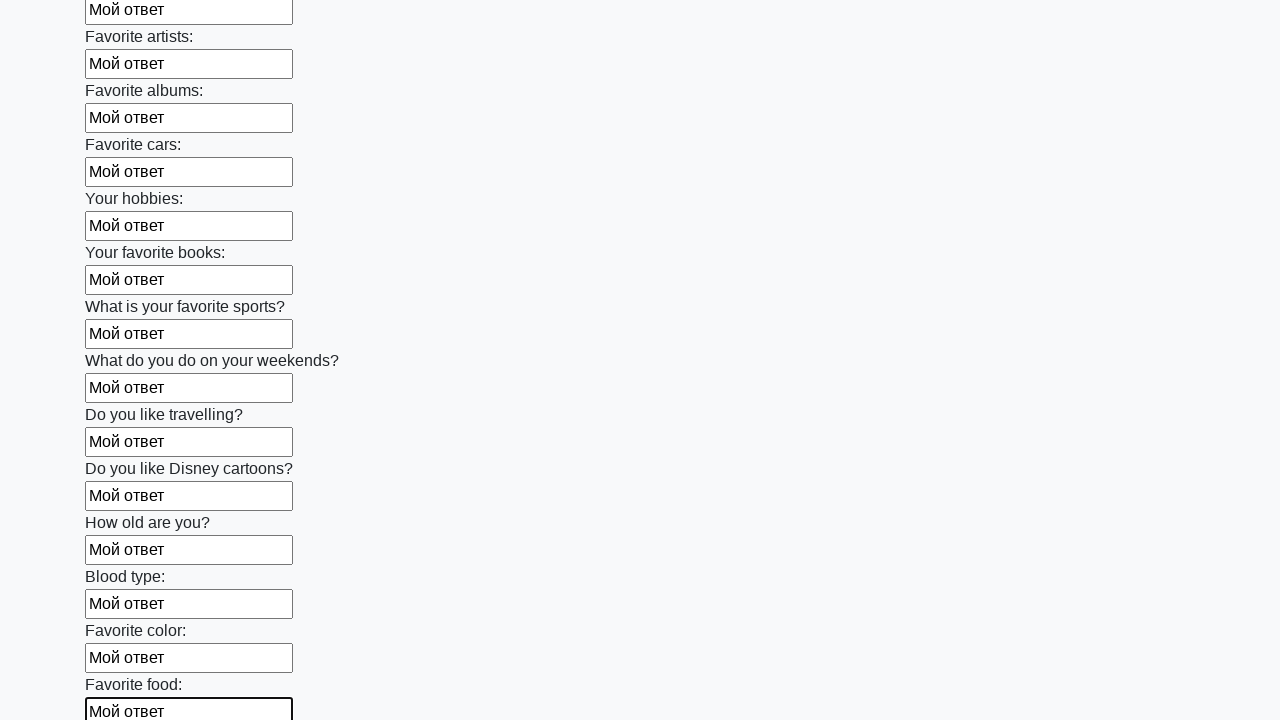

Filled input field 22 of 100 with 'Мой ответ' on form[action="#"][method="get"] >> input >> nth=21
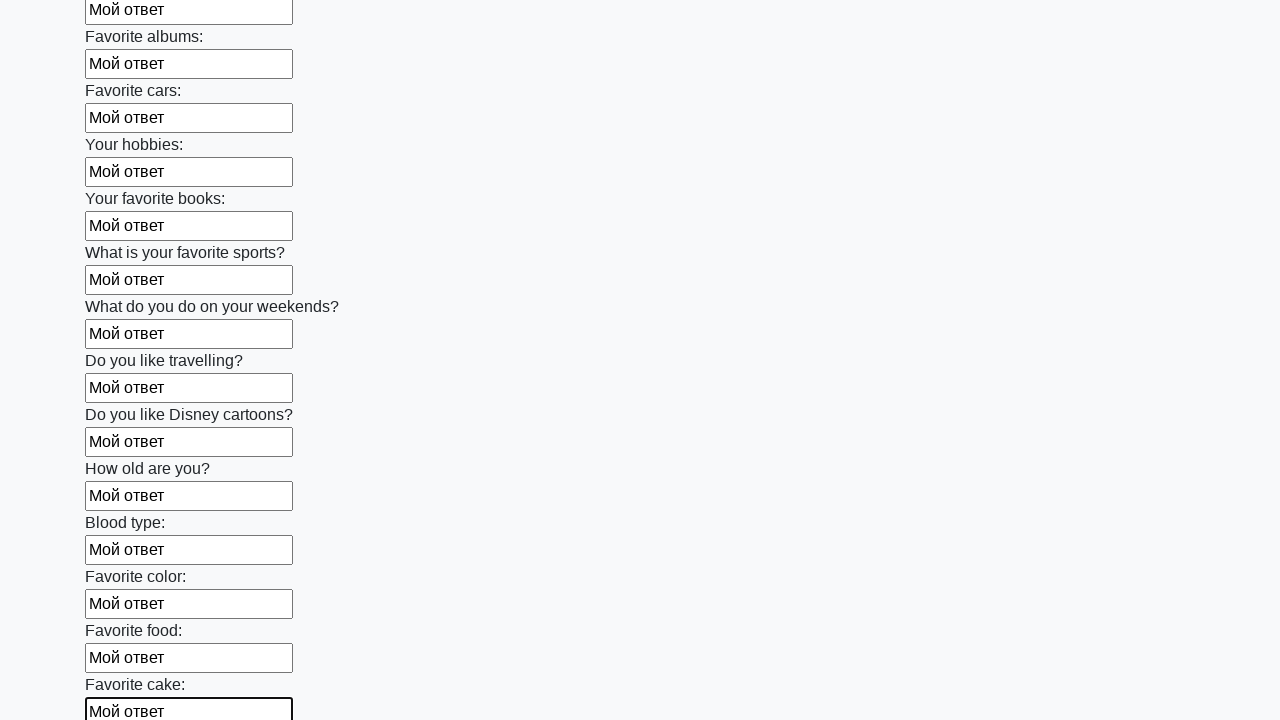

Filled input field 23 of 100 with 'Мой ответ' on form[action="#"][method="get"] >> input >> nth=22
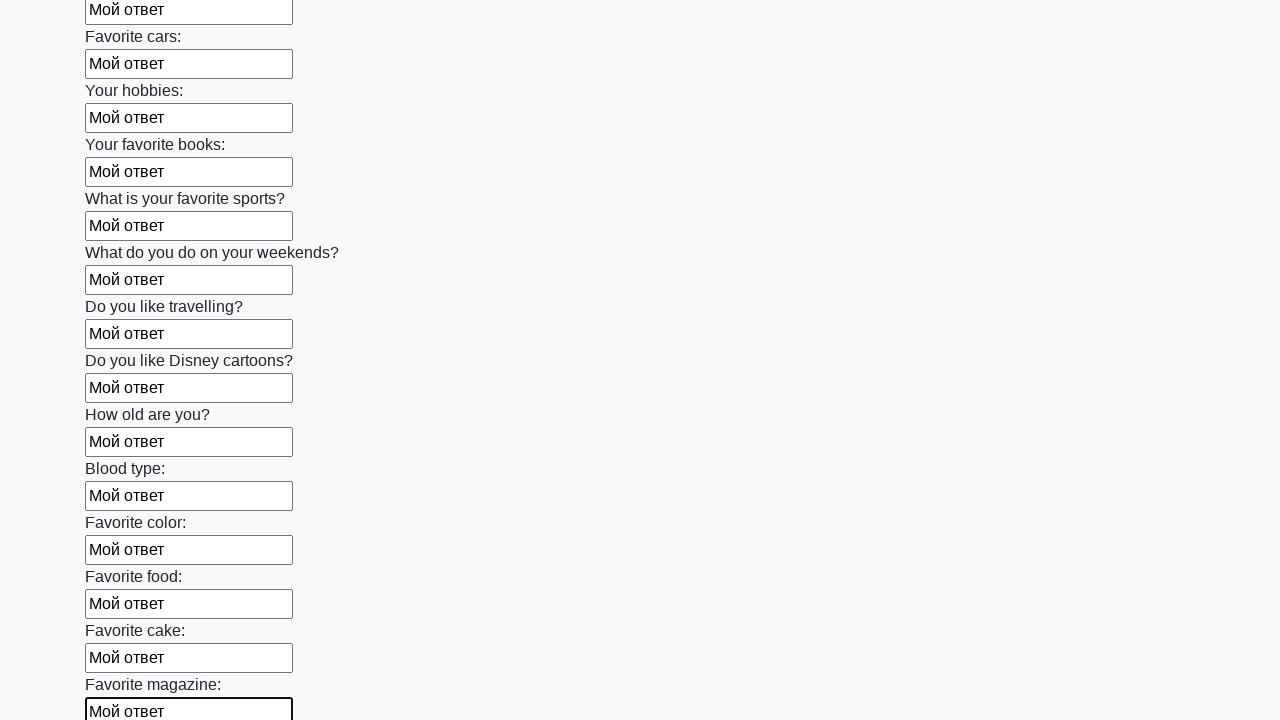

Filled input field 24 of 100 with 'Мой ответ' on form[action="#"][method="get"] >> input >> nth=23
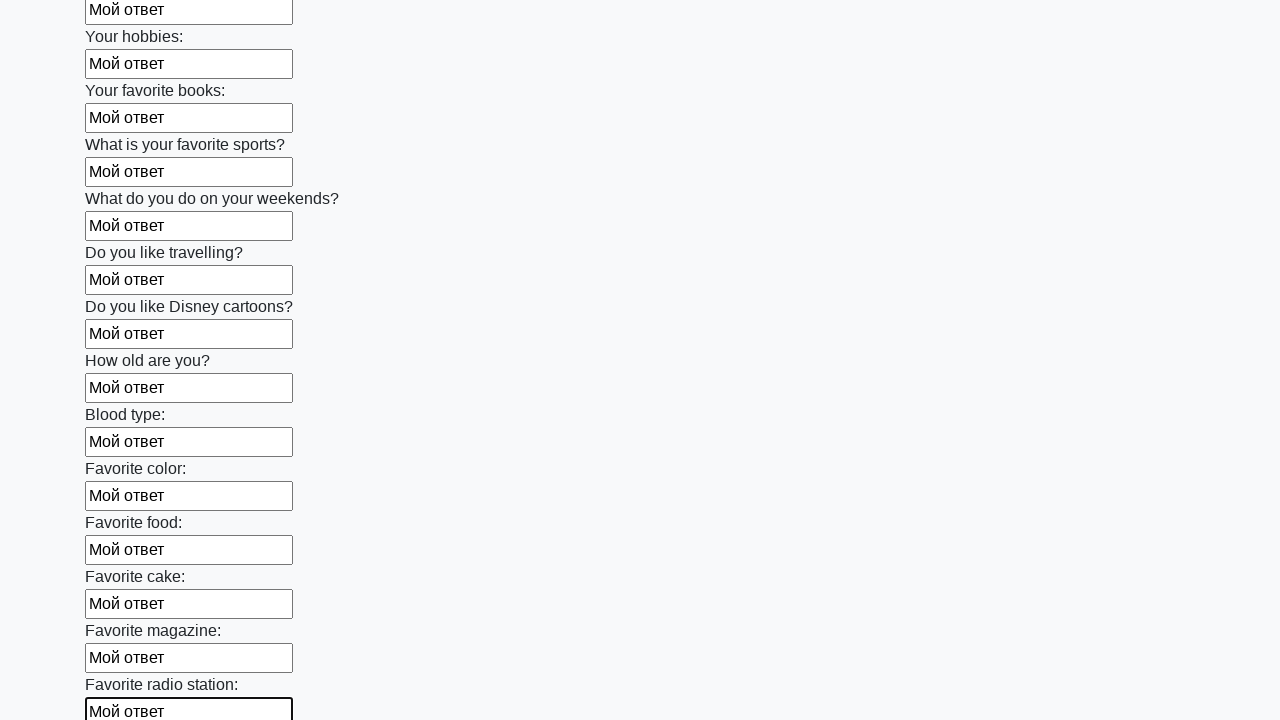

Filled input field 25 of 100 with 'Мой ответ' on form[action="#"][method="get"] >> input >> nth=24
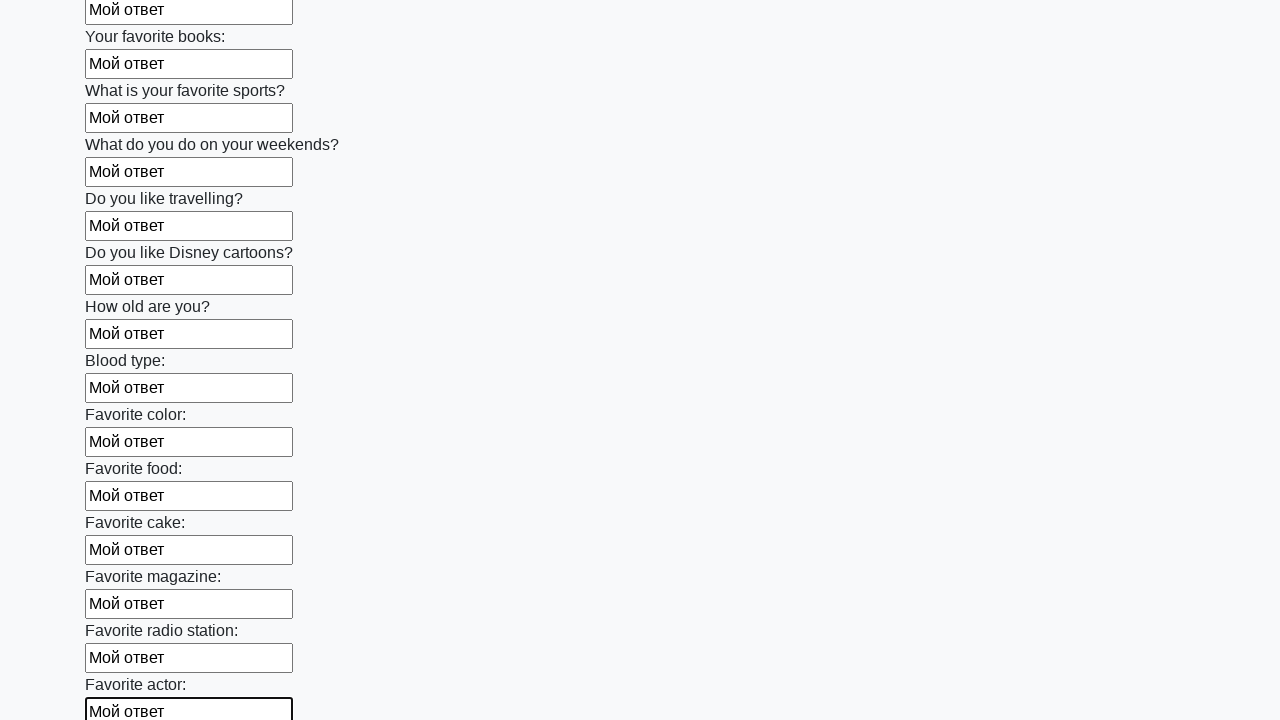

Filled input field 26 of 100 with 'Мой ответ' on form[action="#"][method="get"] >> input >> nth=25
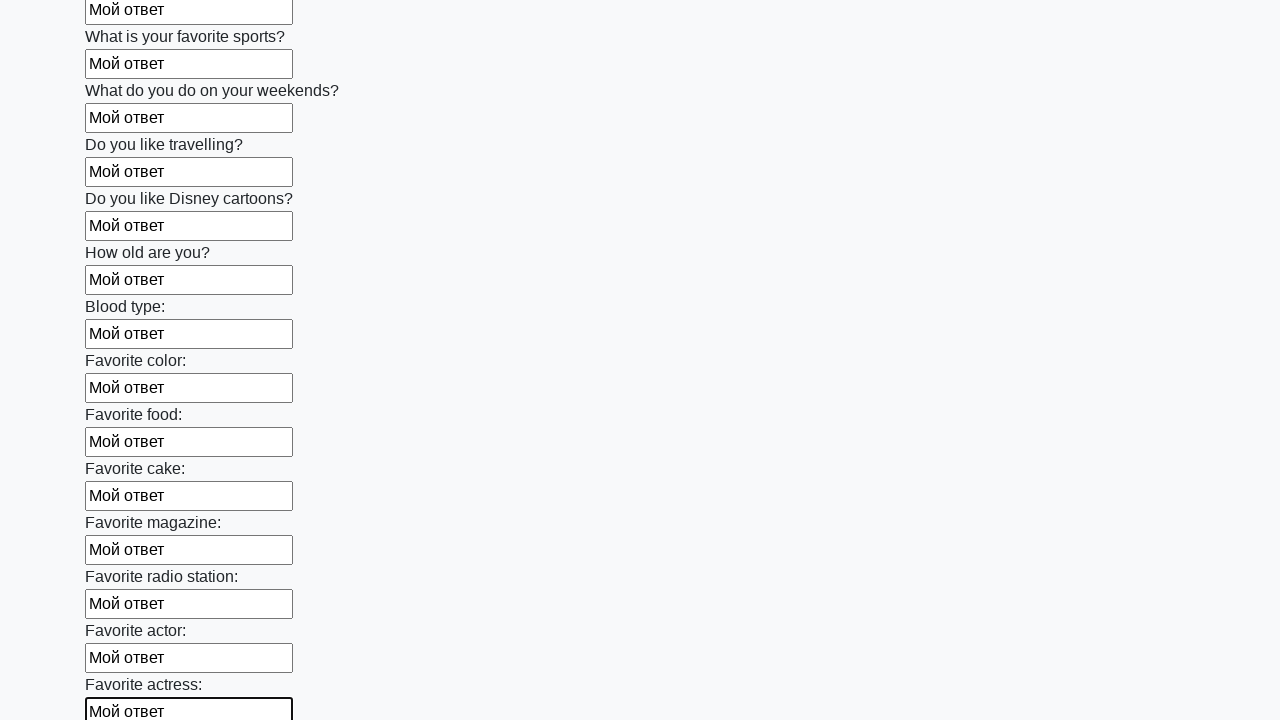

Filled input field 27 of 100 with 'Мой ответ' on form[action="#"][method="get"] >> input >> nth=26
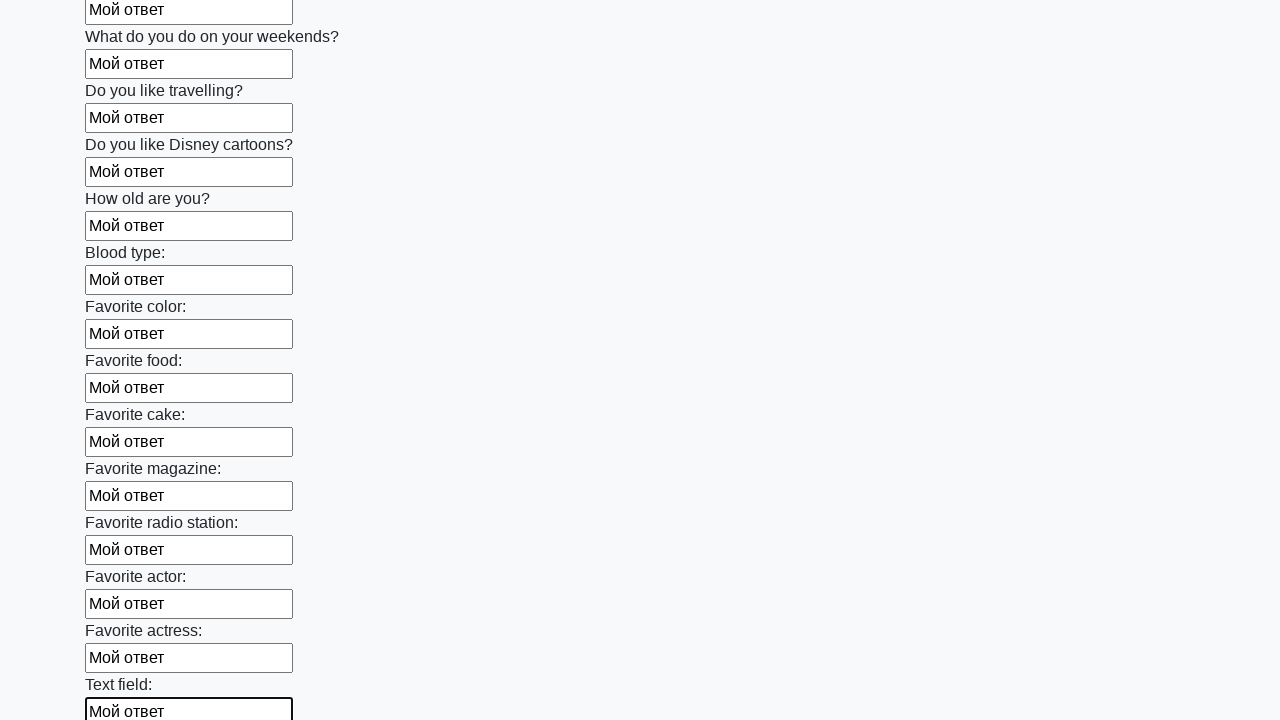

Filled input field 28 of 100 with 'Мой ответ' on form[action="#"][method="get"] >> input >> nth=27
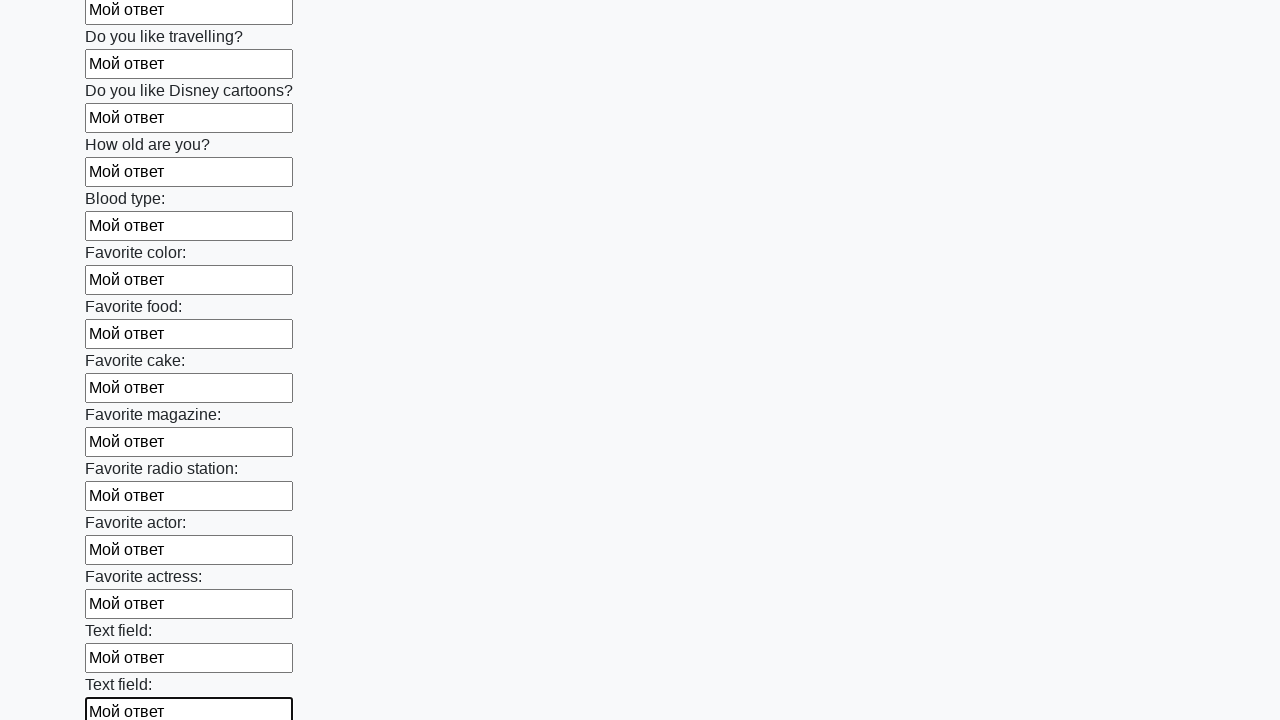

Filled input field 29 of 100 with 'Мой ответ' on form[action="#"][method="get"] >> input >> nth=28
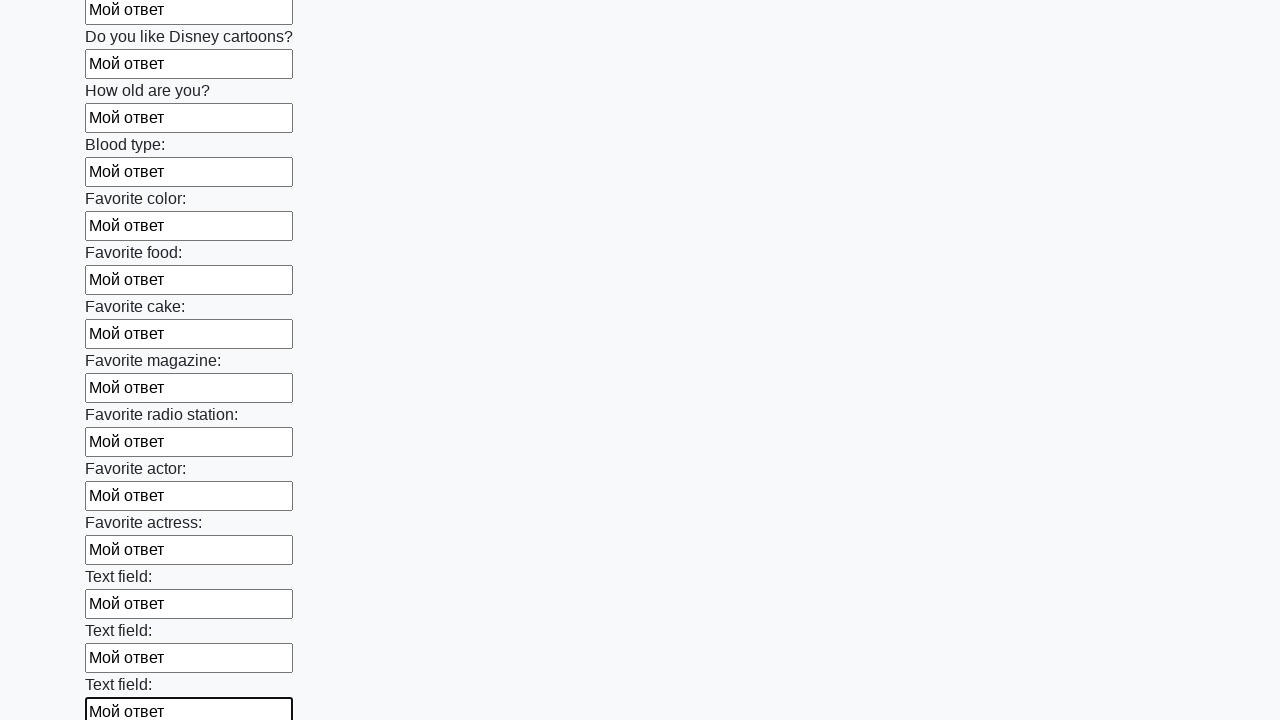

Filled input field 30 of 100 with 'Мой ответ' on form[action="#"][method="get"] >> input >> nth=29
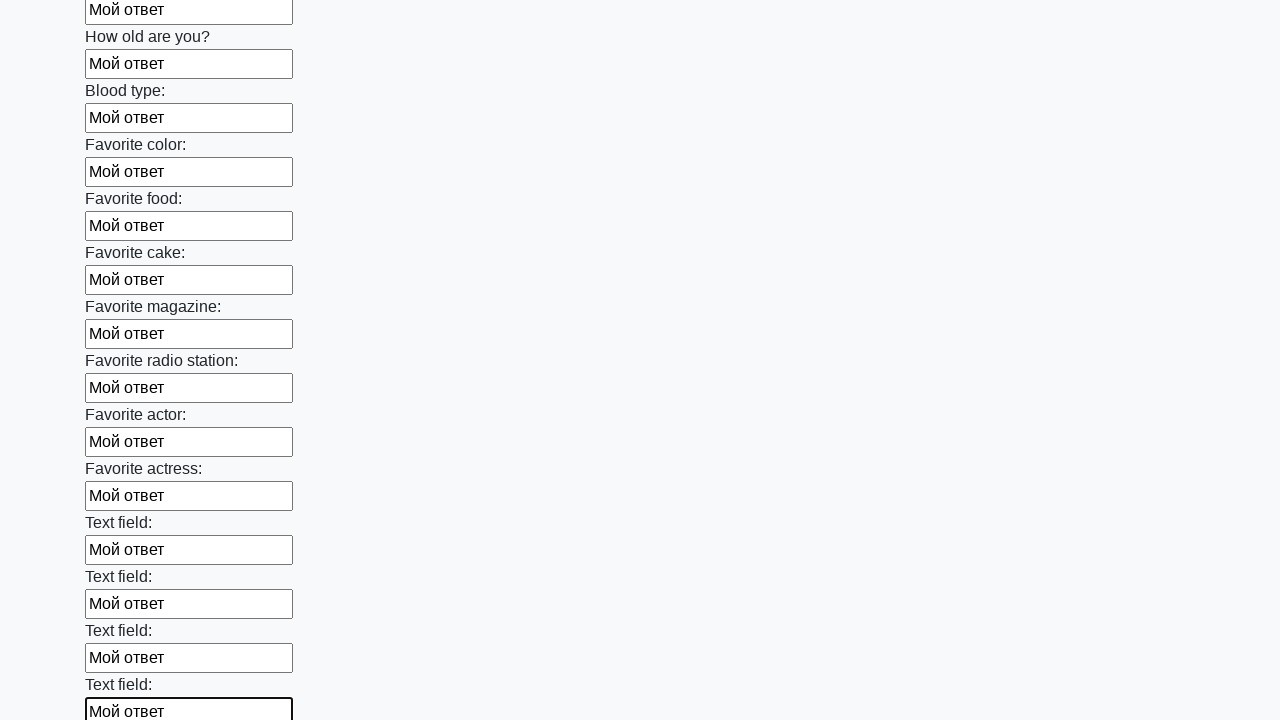

Filled input field 31 of 100 with 'Мой ответ' on form[action="#"][method="get"] >> input >> nth=30
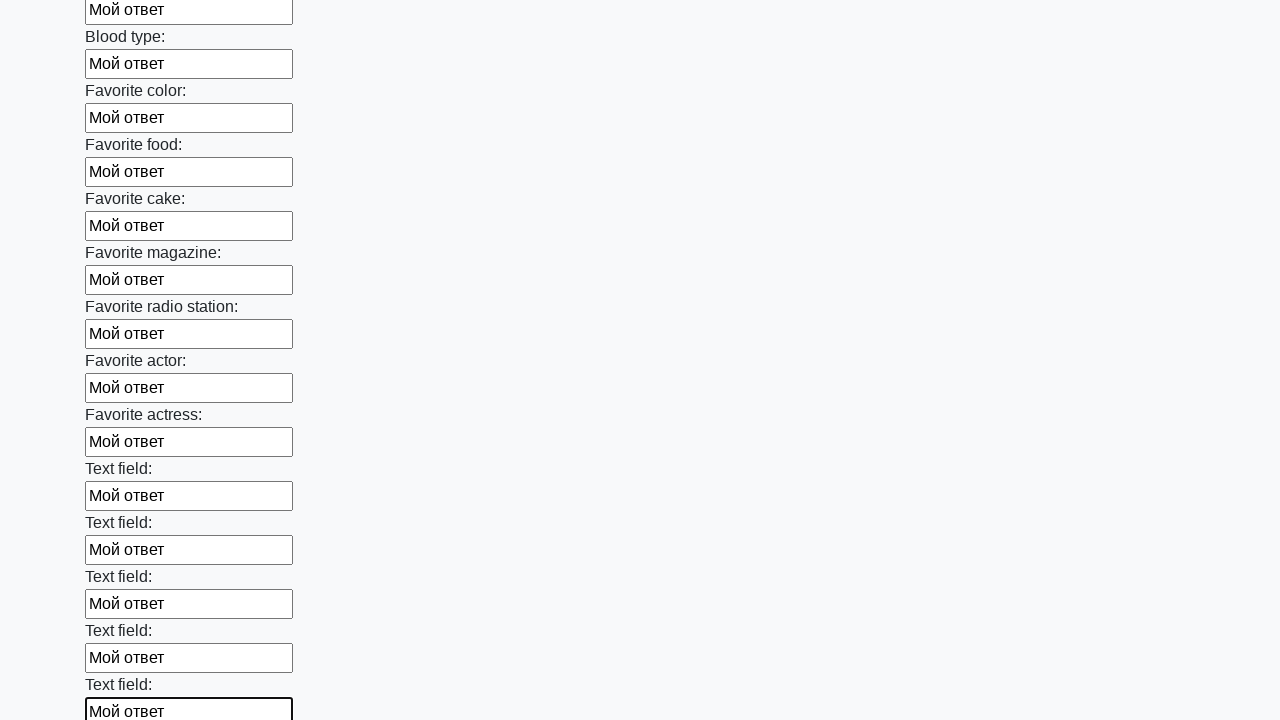

Filled input field 32 of 100 with 'Мой ответ' on form[action="#"][method="get"] >> input >> nth=31
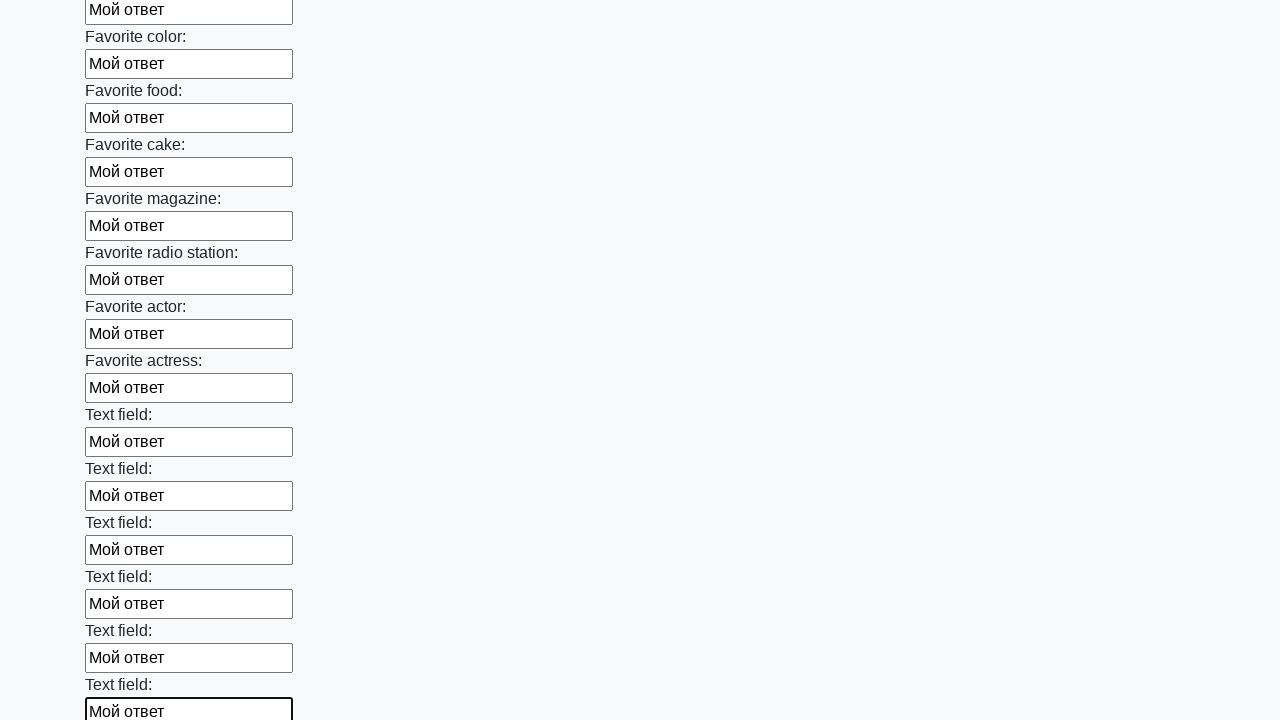

Filled input field 33 of 100 with 'Мой ответ' on form[action="#"][method="get"] >> input >> nth=32
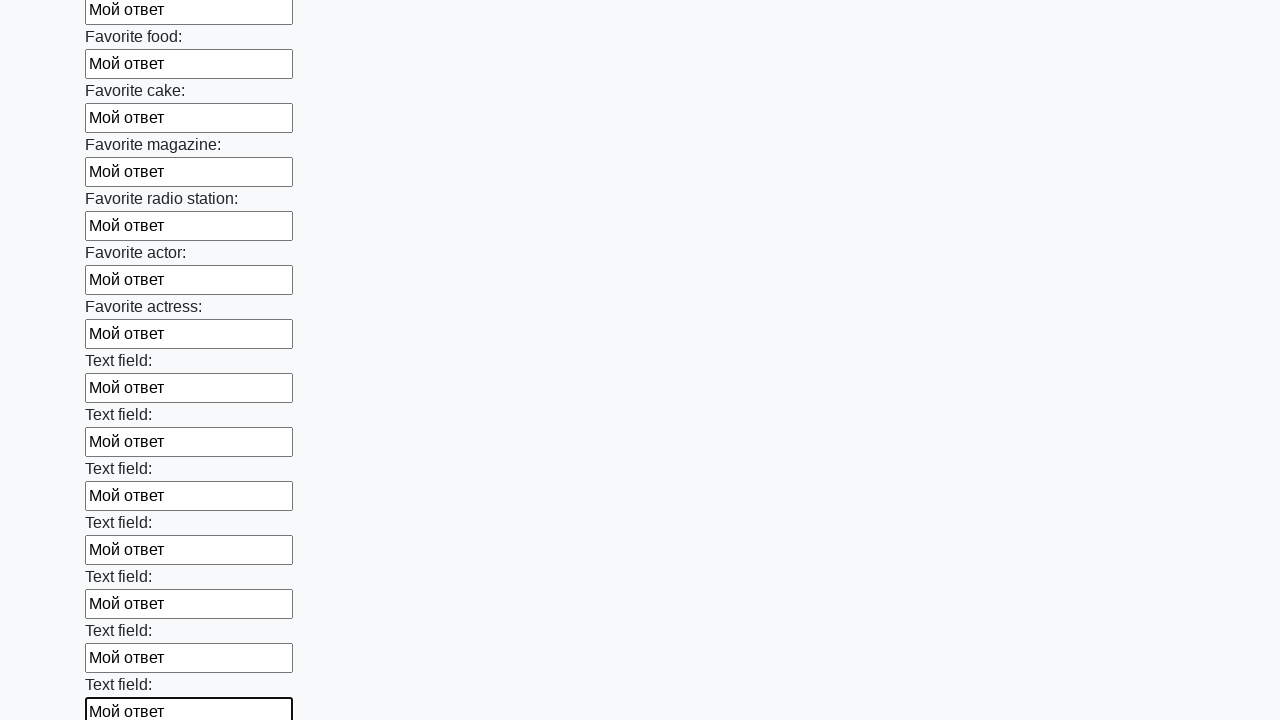

Filled input field 34 of 100 with 'Мой ответ' on form[action="#"][method="get"] >> input >> nth=33
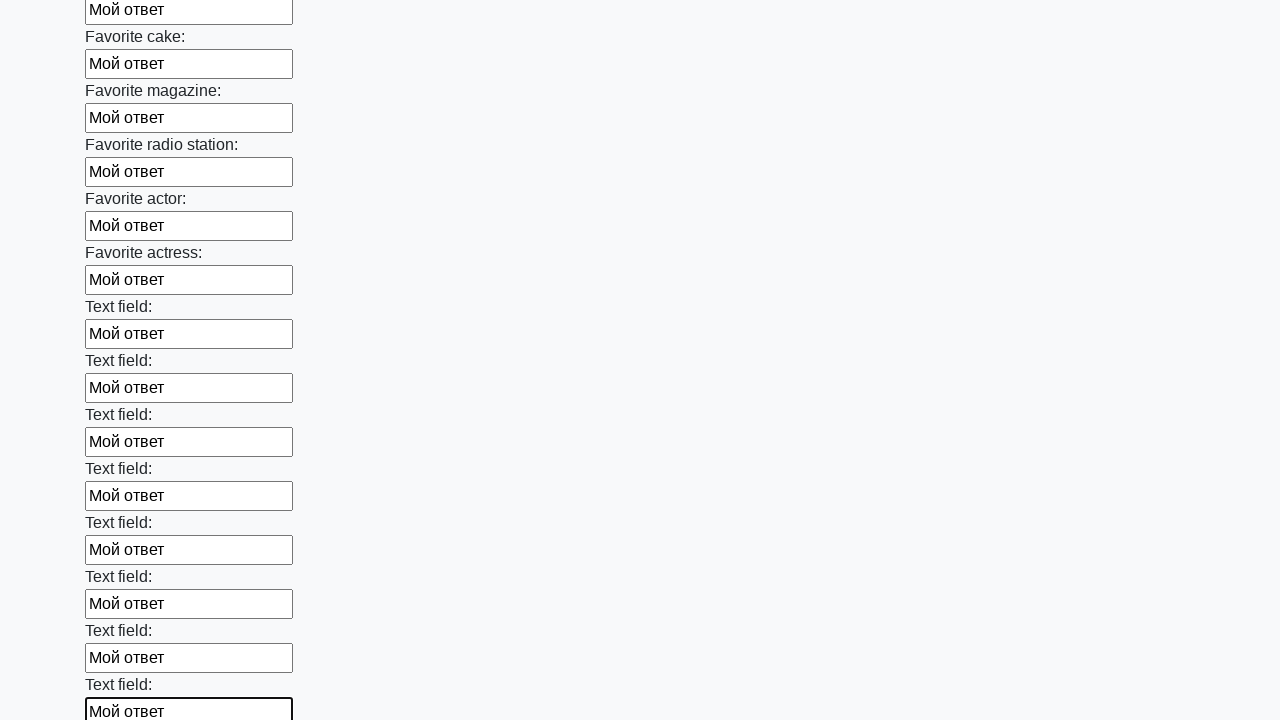

Filled input field 35 of 100 with 'Мой ответ' on form[action="#"][method="get"] >> input >> nth=34
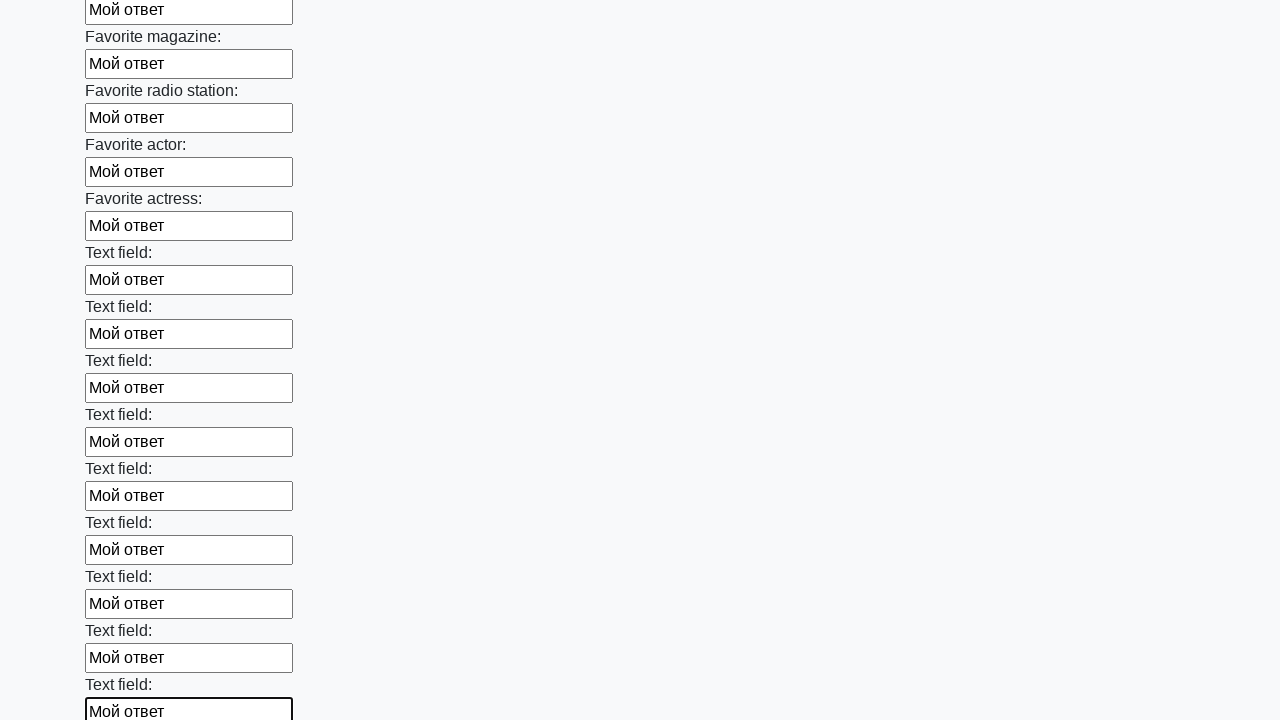

Filled input field 36 of 100 with 'Мой ответ' on form[action="#"][method="get"] >> input >> nth=35
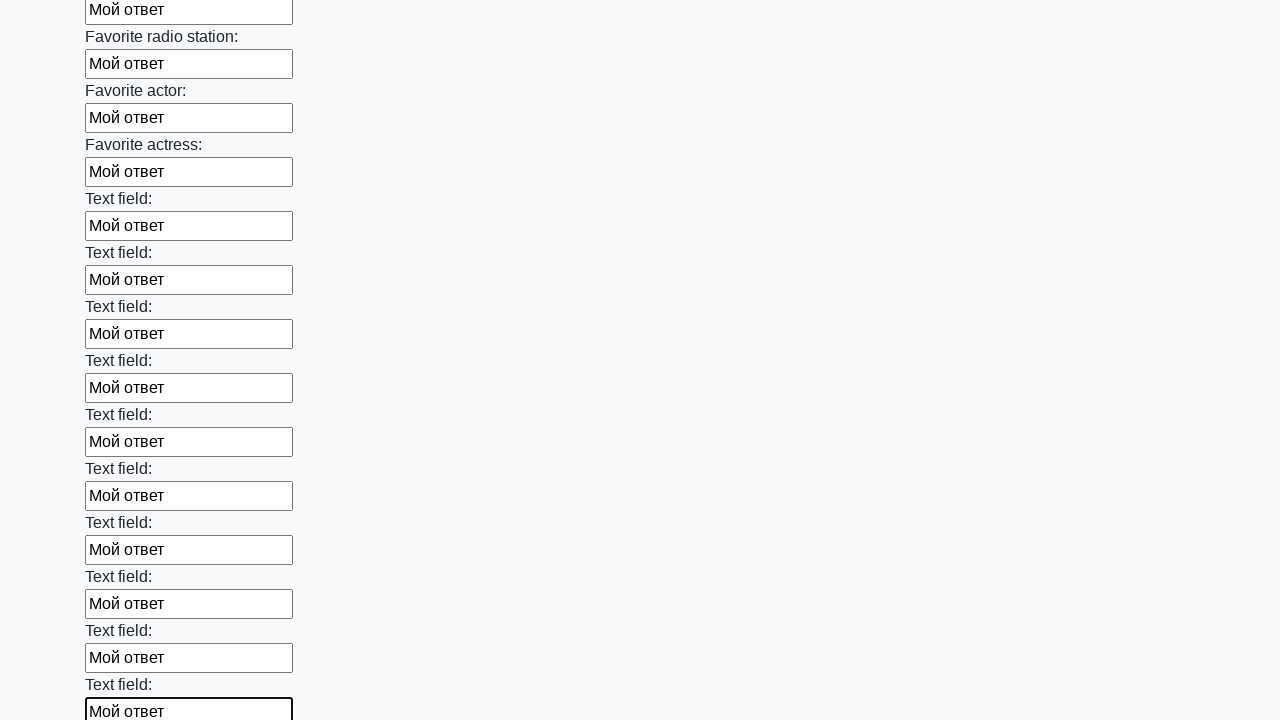

Filled input field 37 of 100 with 'Мой ответ' on form[action="#"][method="get"] >> input >> nth=36
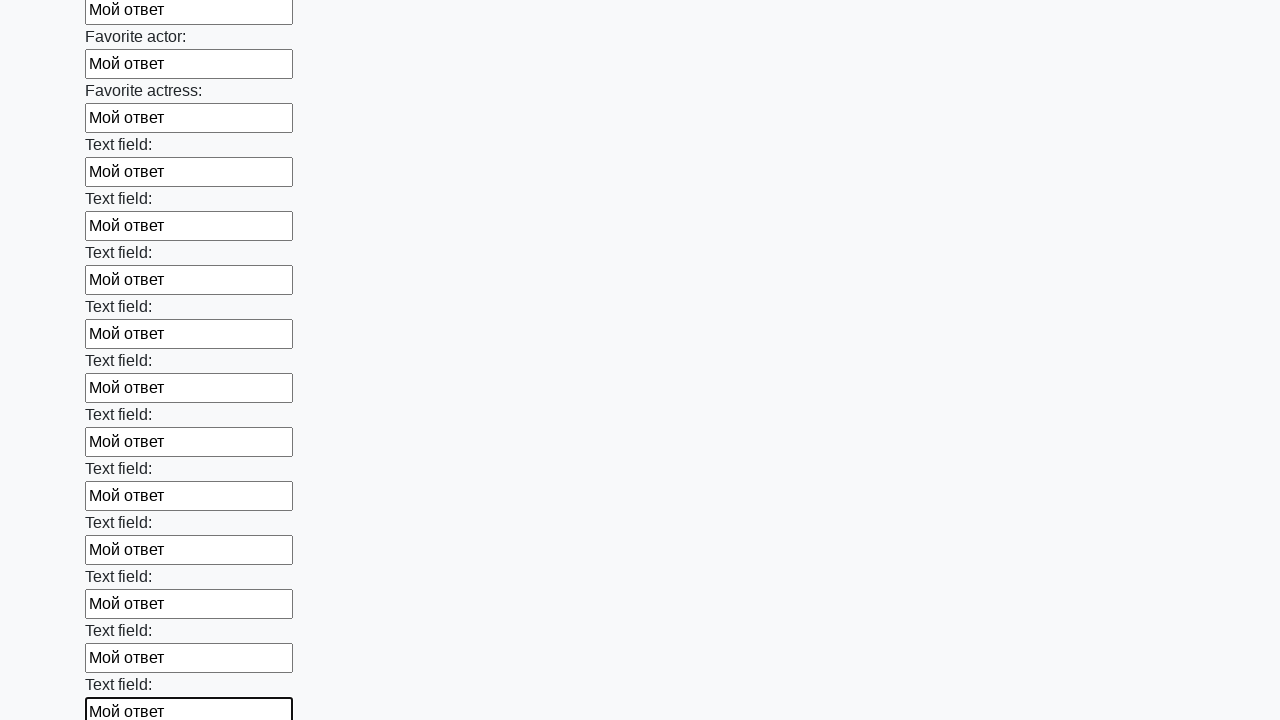

Filled input field 38 of 100 with 'Мой ответ' on form[action="#"][method="get"] >> input >> nth=37
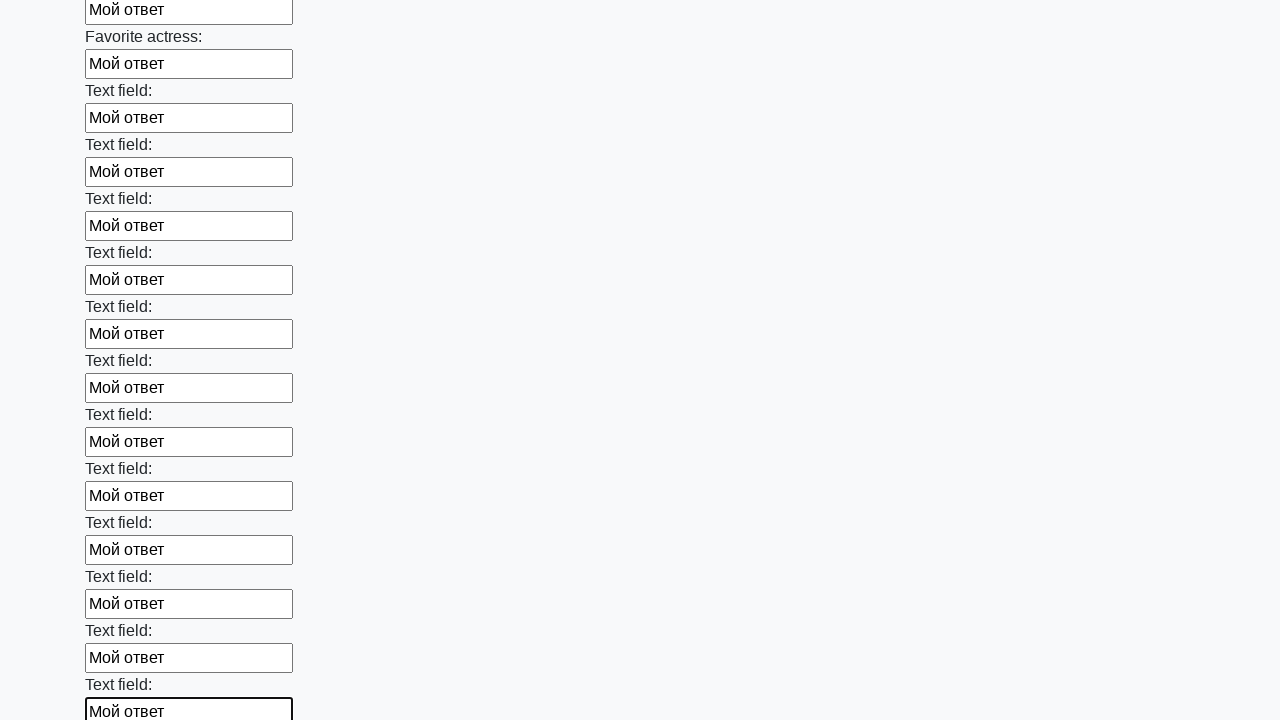

Filled input field 39 of 100 with 'Мой ответ' on form[action="#"][method="get"] >> input >> nth=38
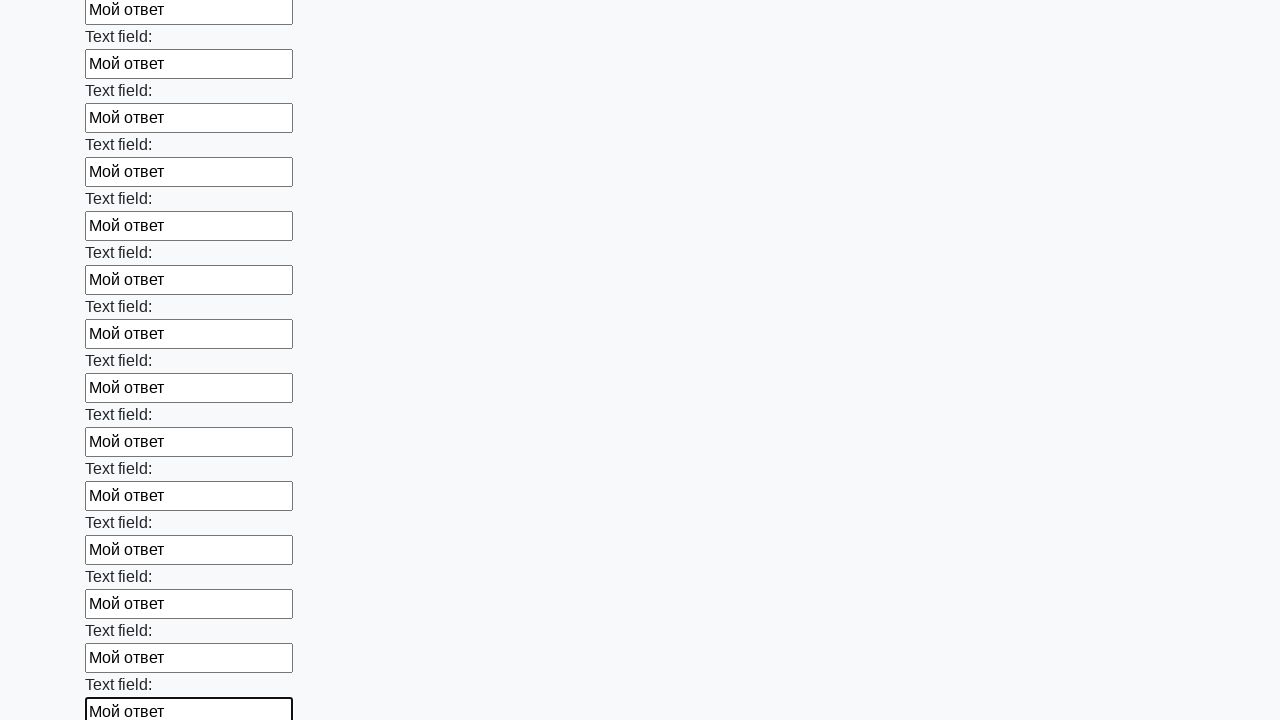

Filled input field 40 of 100 with 'Мой ответ' on form[action="#"][method="get"] >> input >> nth=39
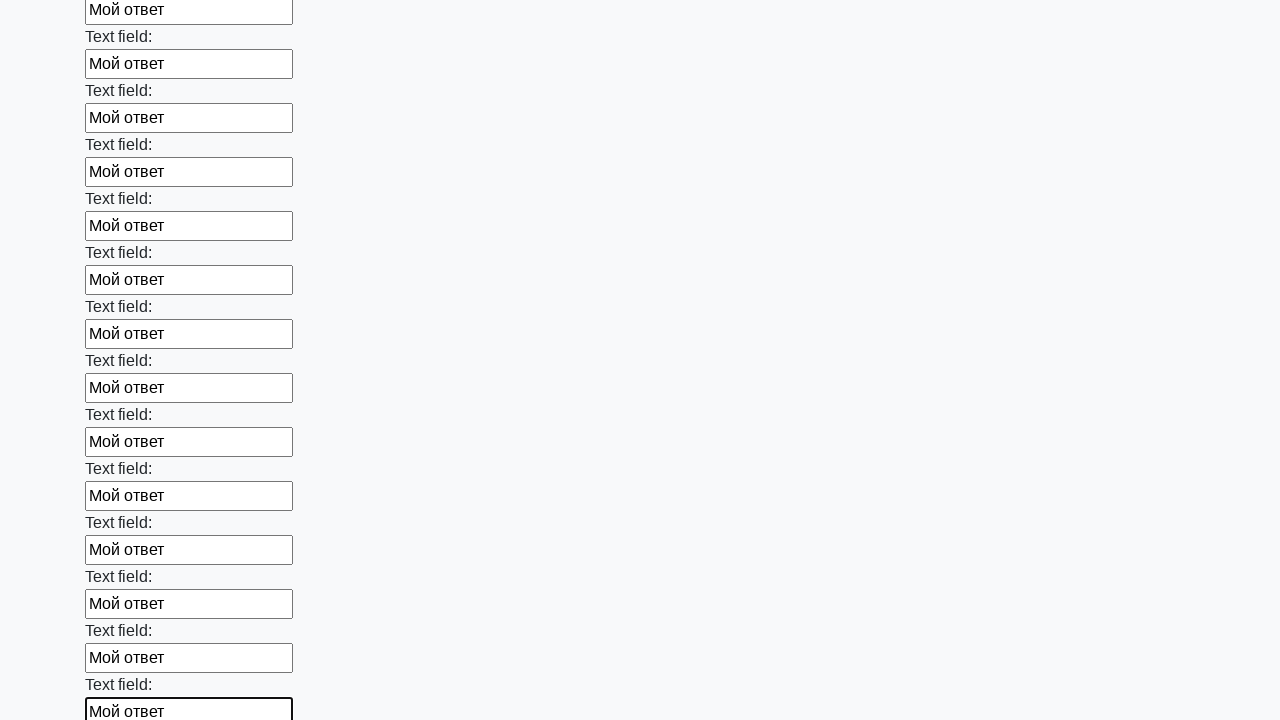

Filled input field 41 of 100 with 'Мой ответ' on form[action="#"][method="get"] >> input >> nth=40
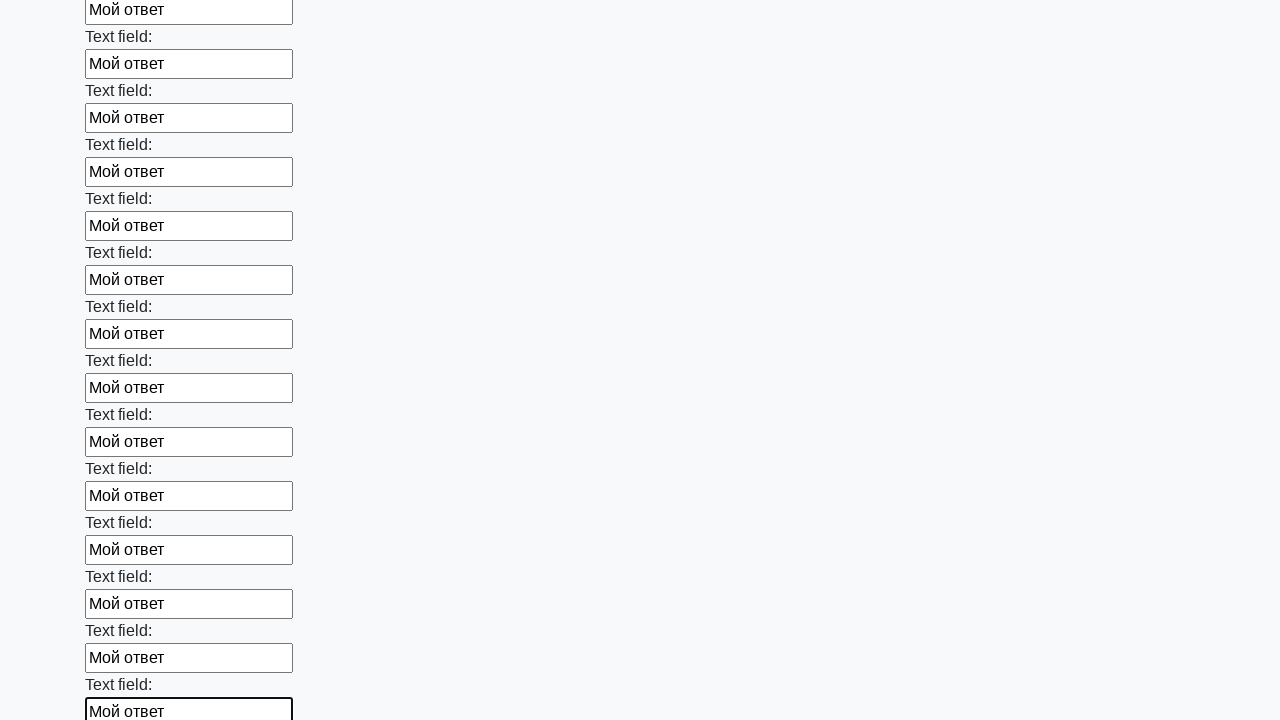

Filled input field 42 of 100 with 'Мой ответ' on form[action="#"][method="get"] >> input >> nth=41
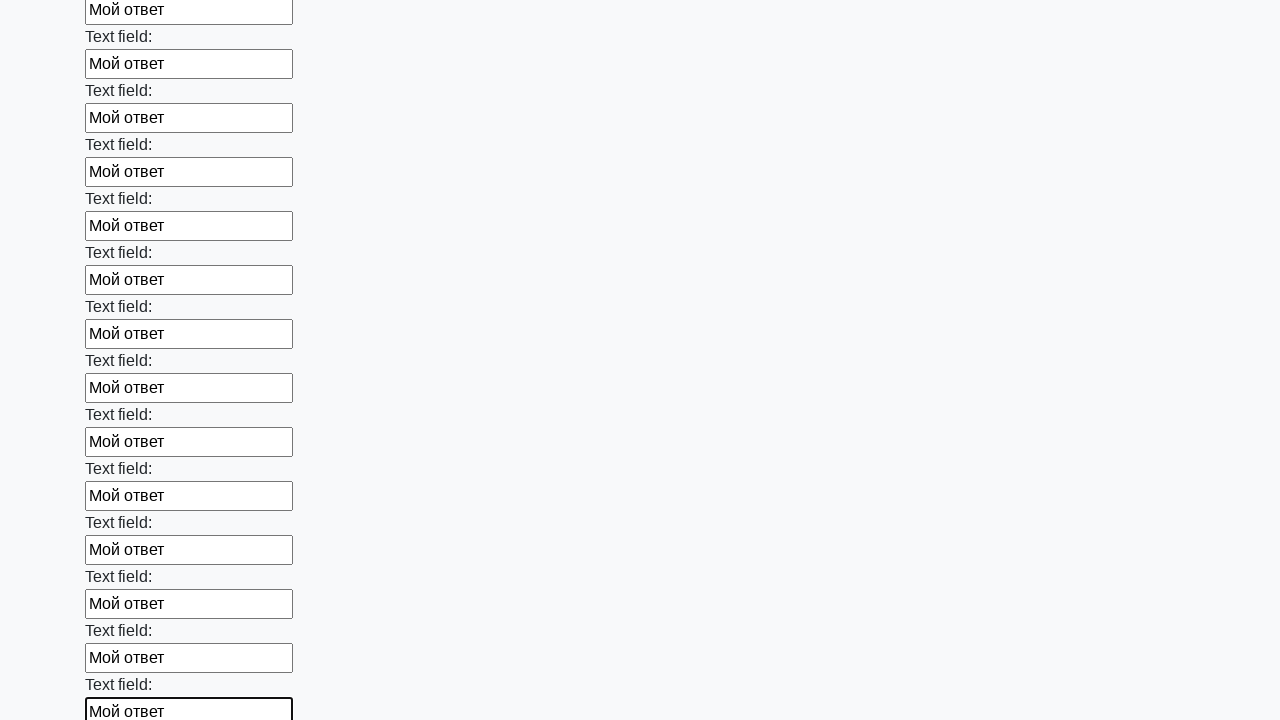

Filled input field 43 of 100 with 'Мой ответ' on form[action="#"][method="get"] >> input >> nth=42
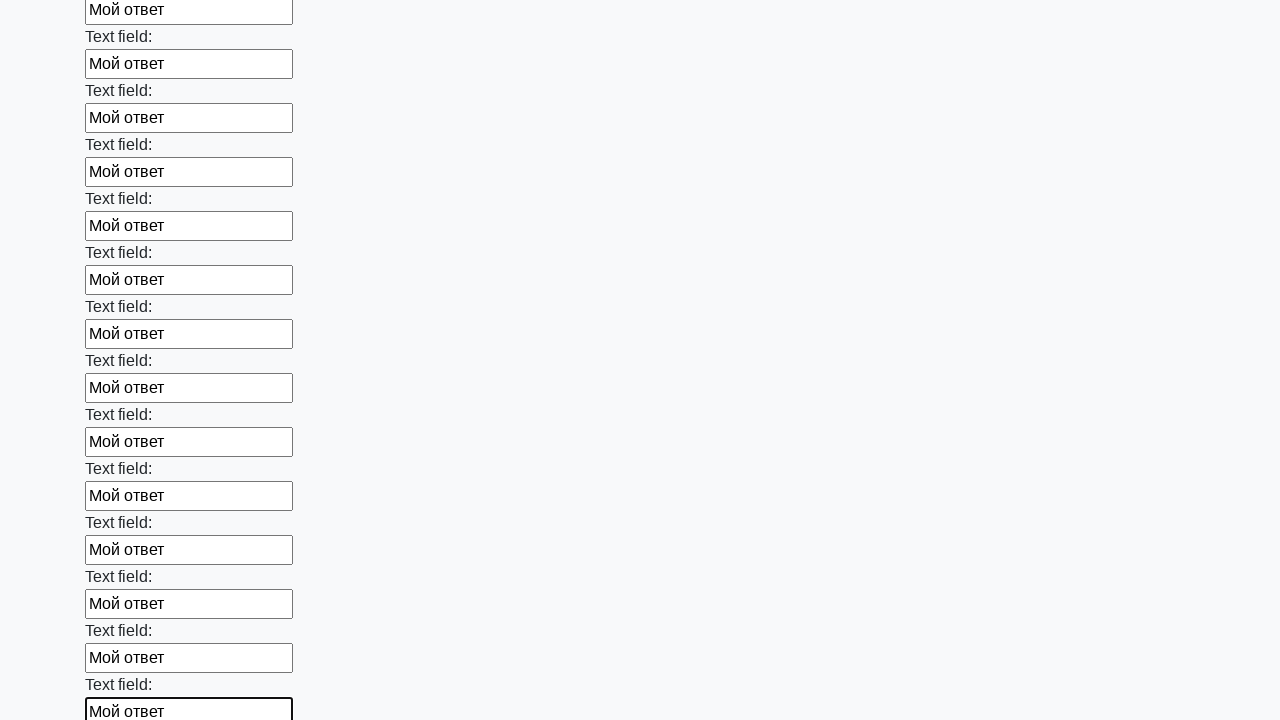

Filled input field 44 of 100 with 'Мой ответ' on form[action="#"][method="get"] >> input >> nth=43
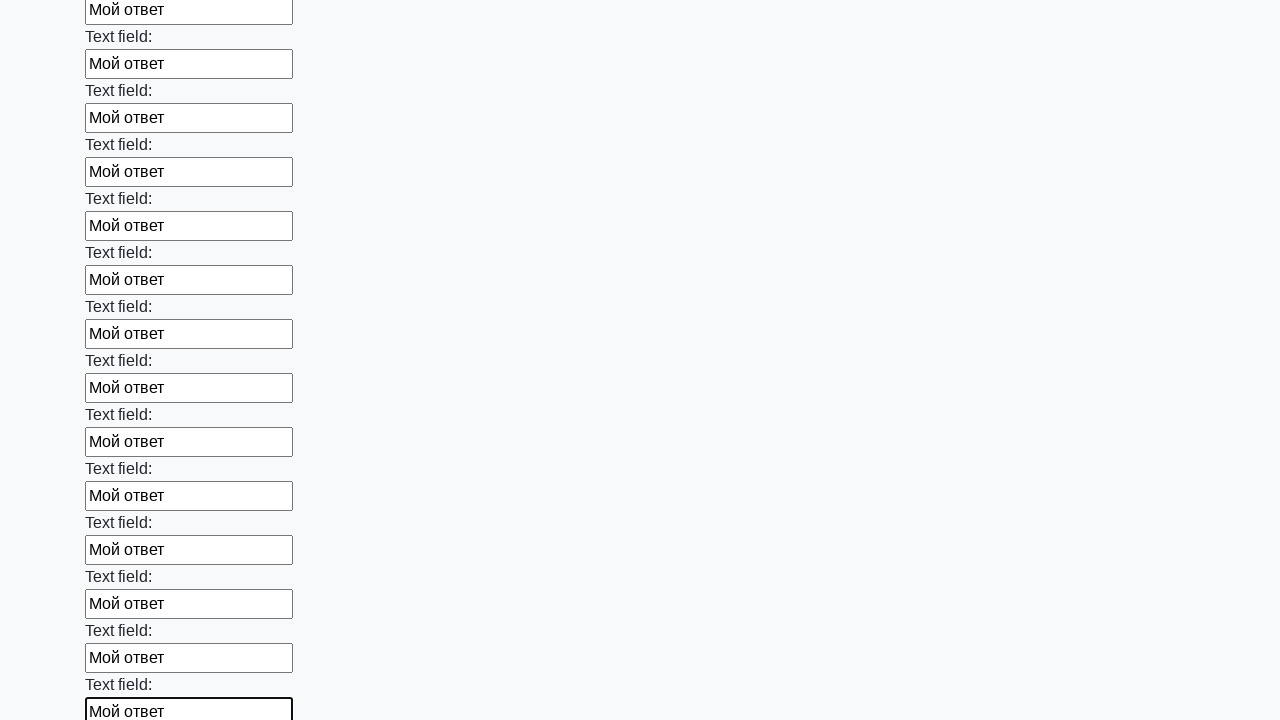

Filled input field 45 of 100 with 'Мой ответ' on form[action="#"][method="get"] >> input >> nth=44
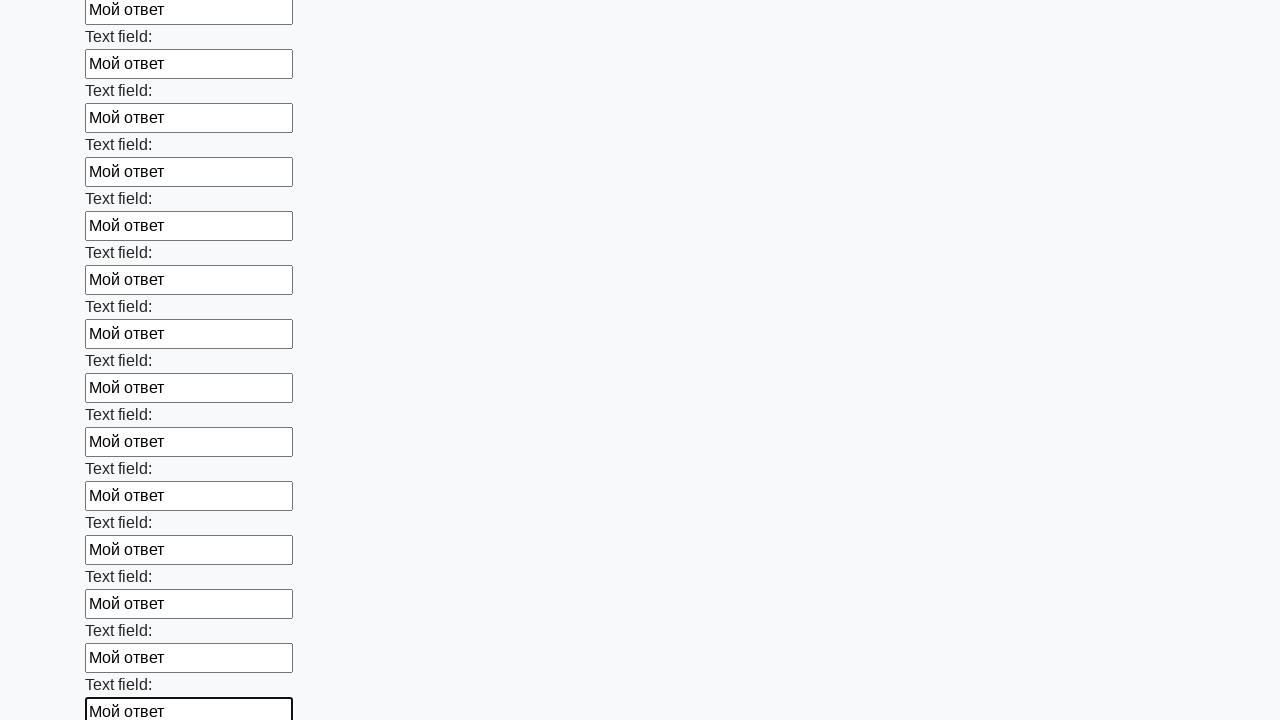

Filled input field 46 of 100 with 'Мой ответ' on form[action="#"][method="get"] >> input >> nth=45
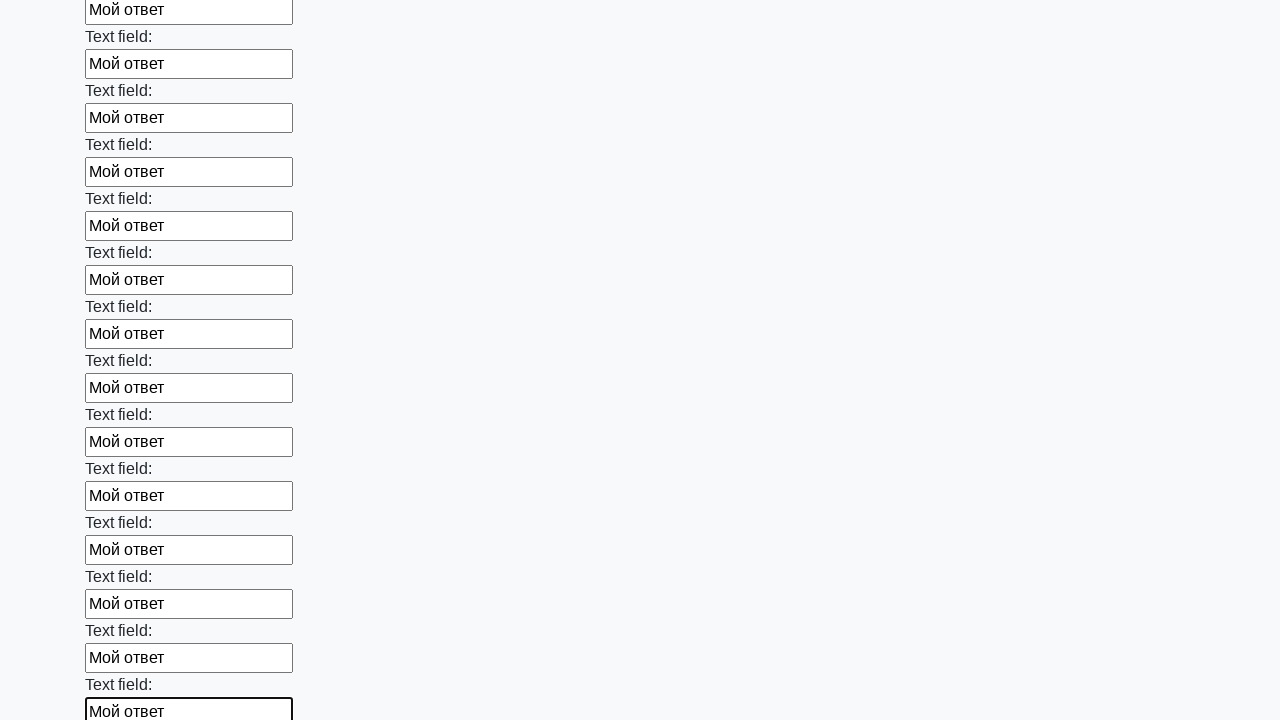

Filled input field 47 of 100 with 'Мой ответ' on form[action="#"][method="get"] >> input >> nth=46
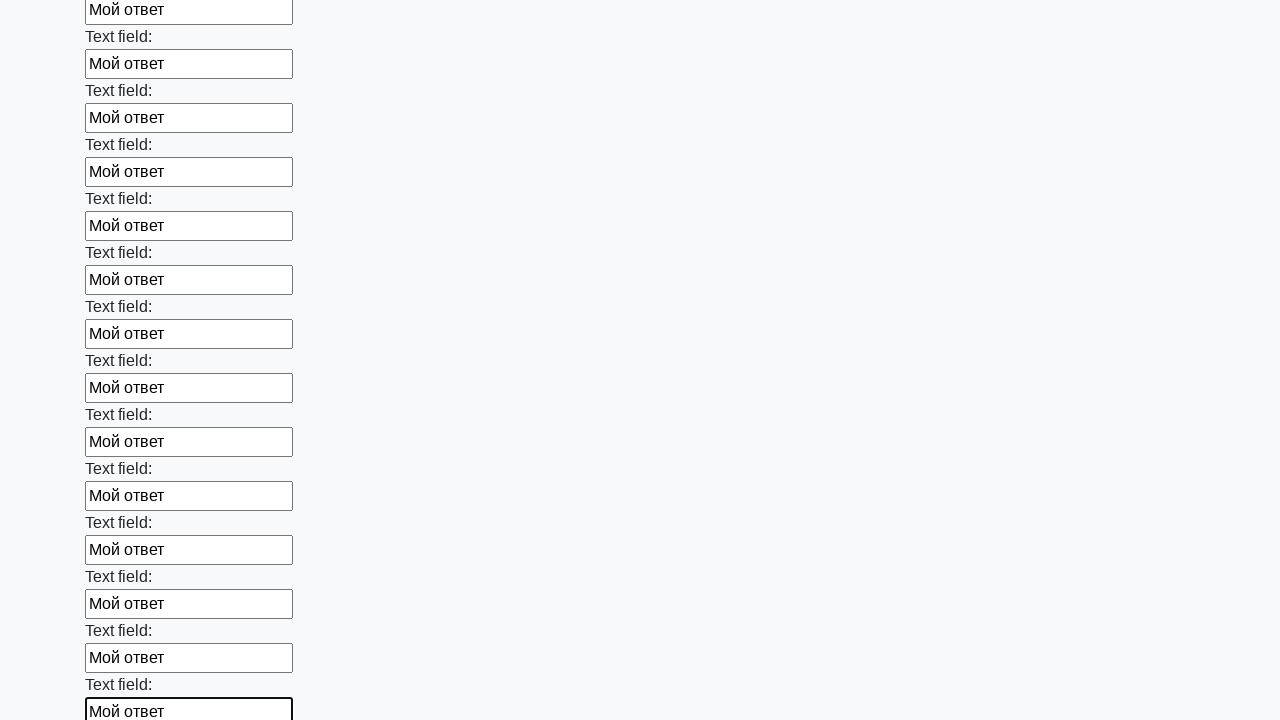

Filled input field 48 of 100 with 'Мой ответ' on form[action="#"][method="get"] >> input >> nth=47
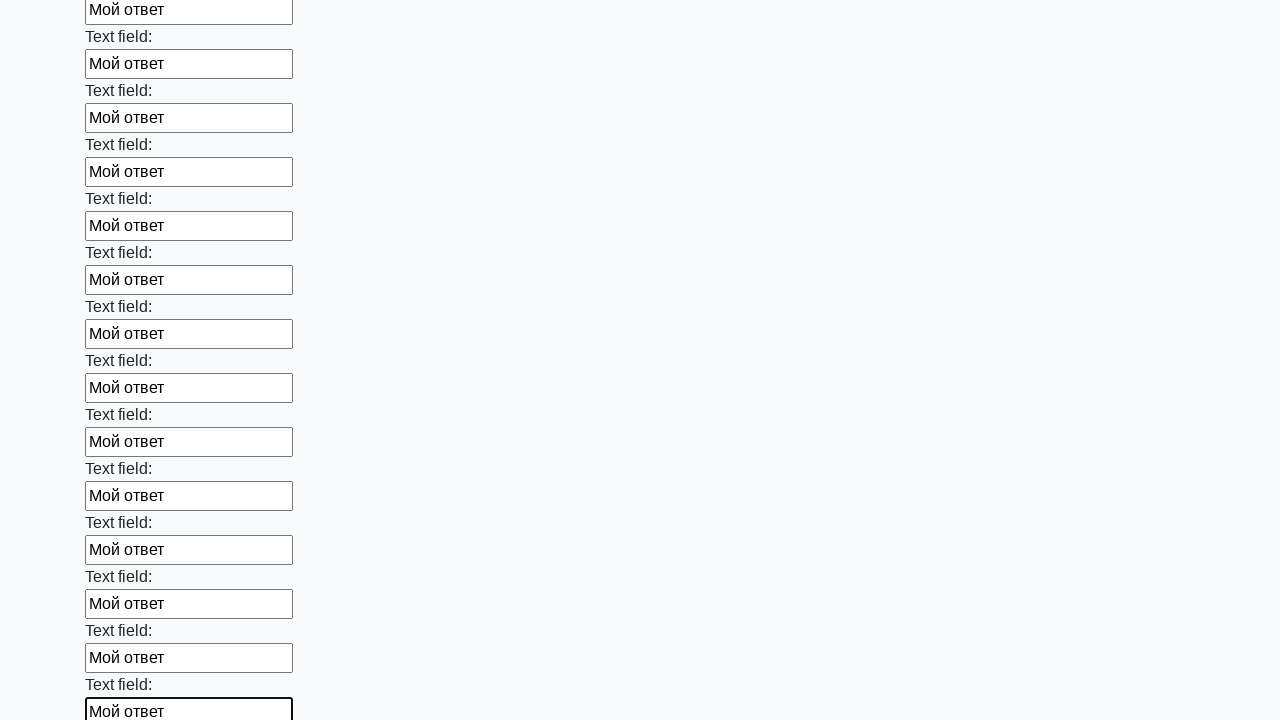

Filled input field 49 of 100 with 'Мой ответ' on form[action="#"][method="get"] >> input >> nth=48
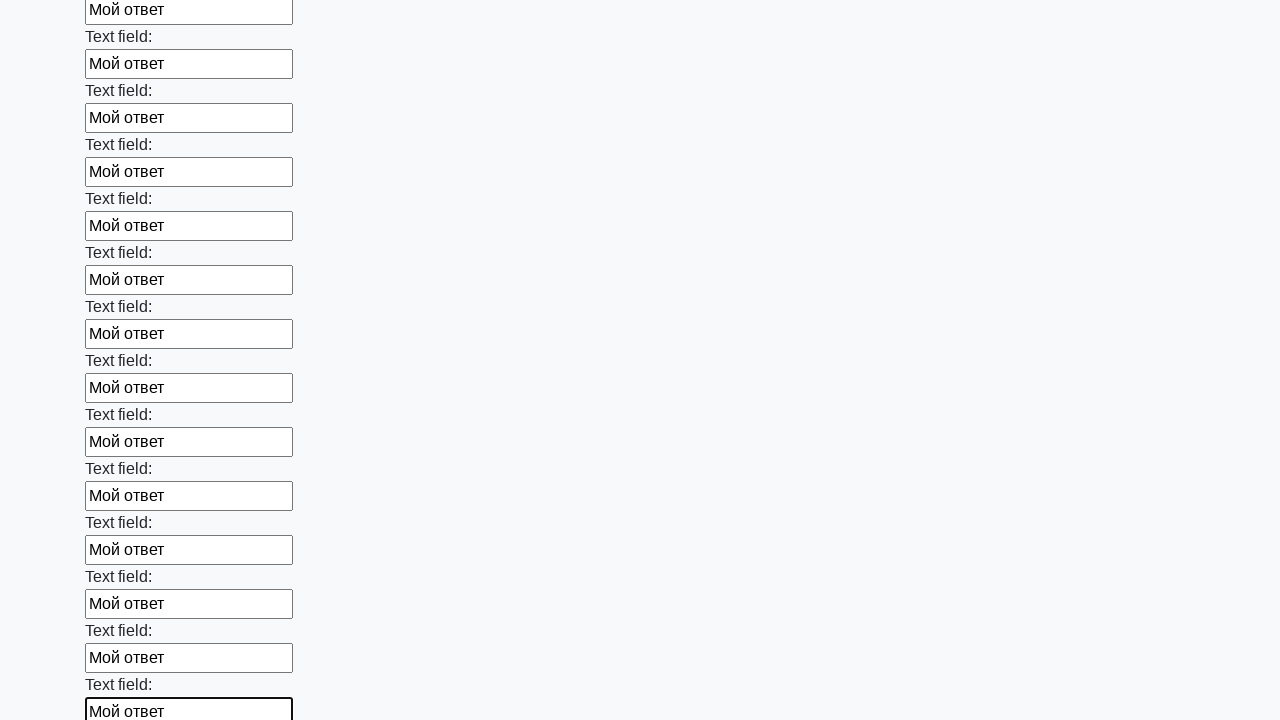

Filled input field 50 of 100 with 'Мой ответ' on form[action="#"][method="get"] >> input >> nth=49
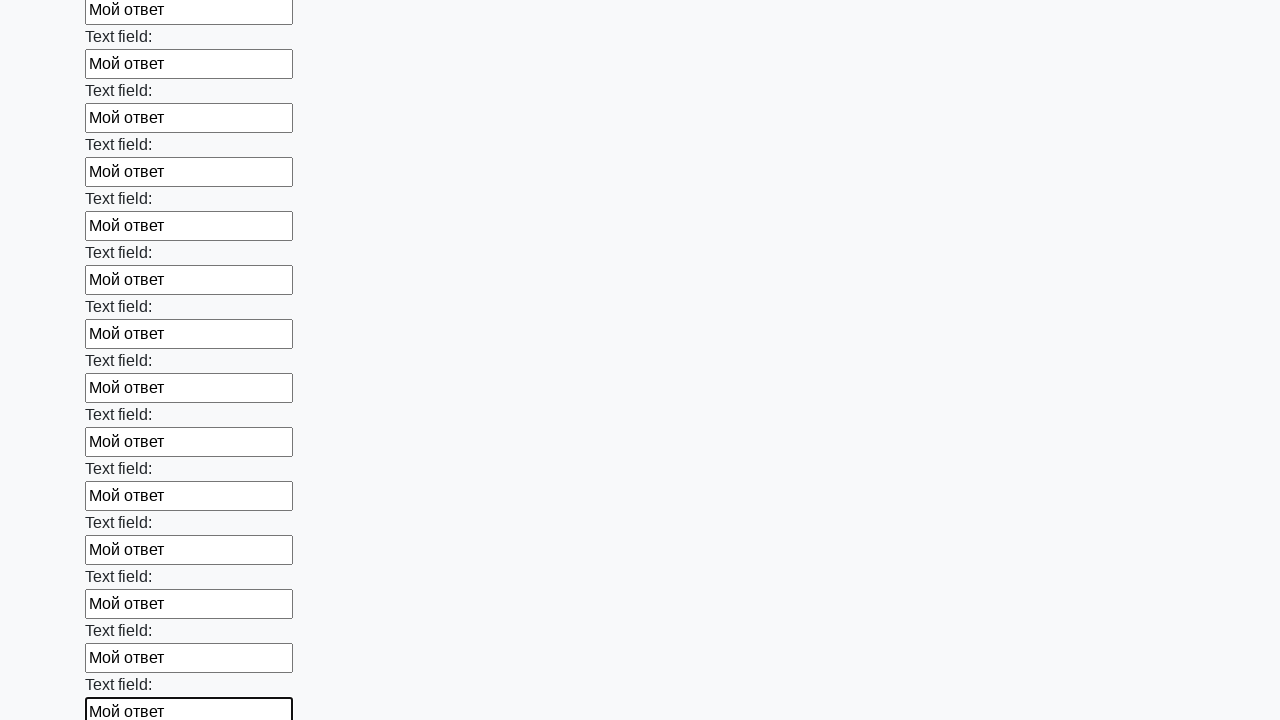

Filled input field 51 of 100 with 'Мой ответ' on form[action="#"][method="get"] >> input >> nth=50
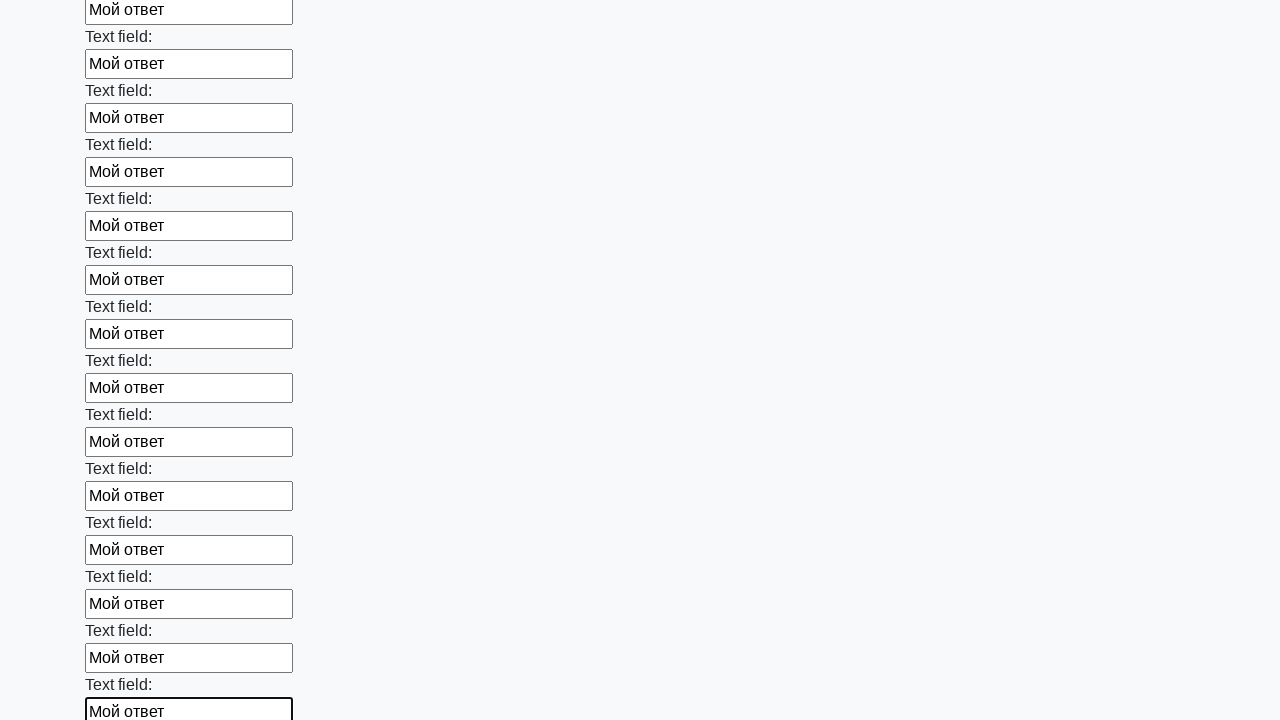

Filled input field 52 of 100 with 'Мой ответ' on form[action="#"][method="get"] >> input >> nth=51
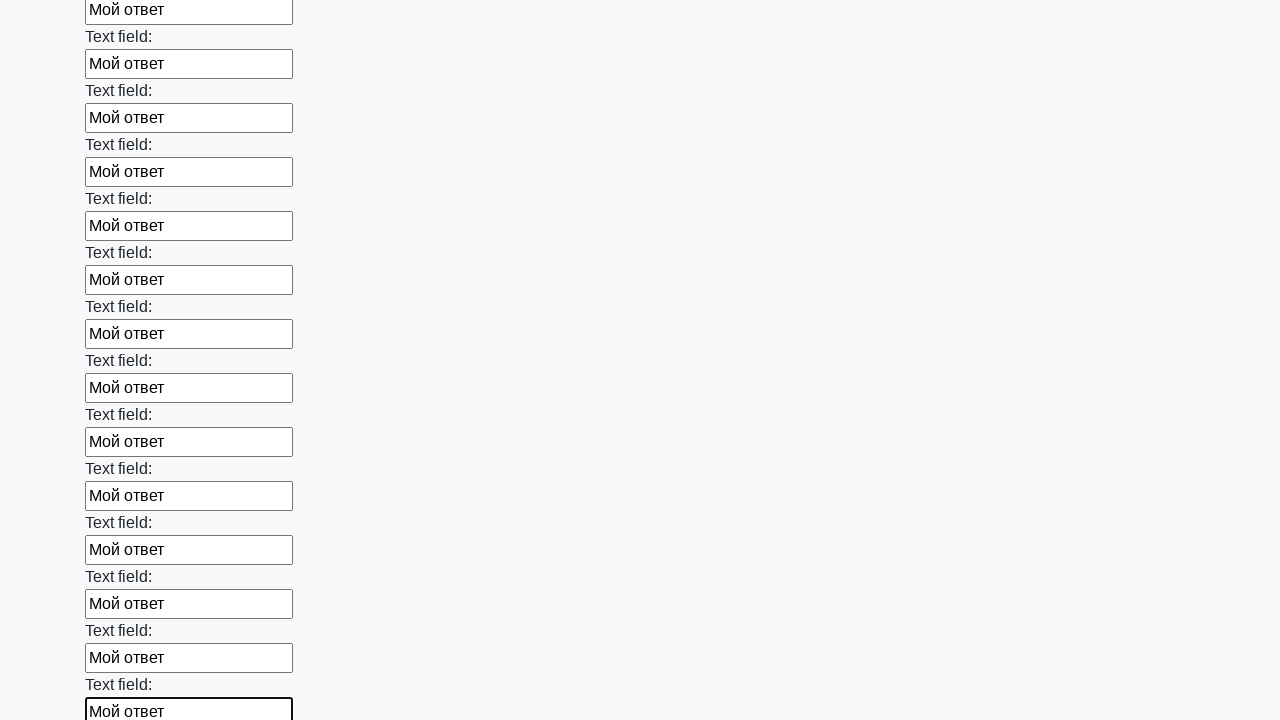

Filled input field 53 of 100 with 'Мой ответ' on form[action="#"][method="get"] >> input >> nth=52
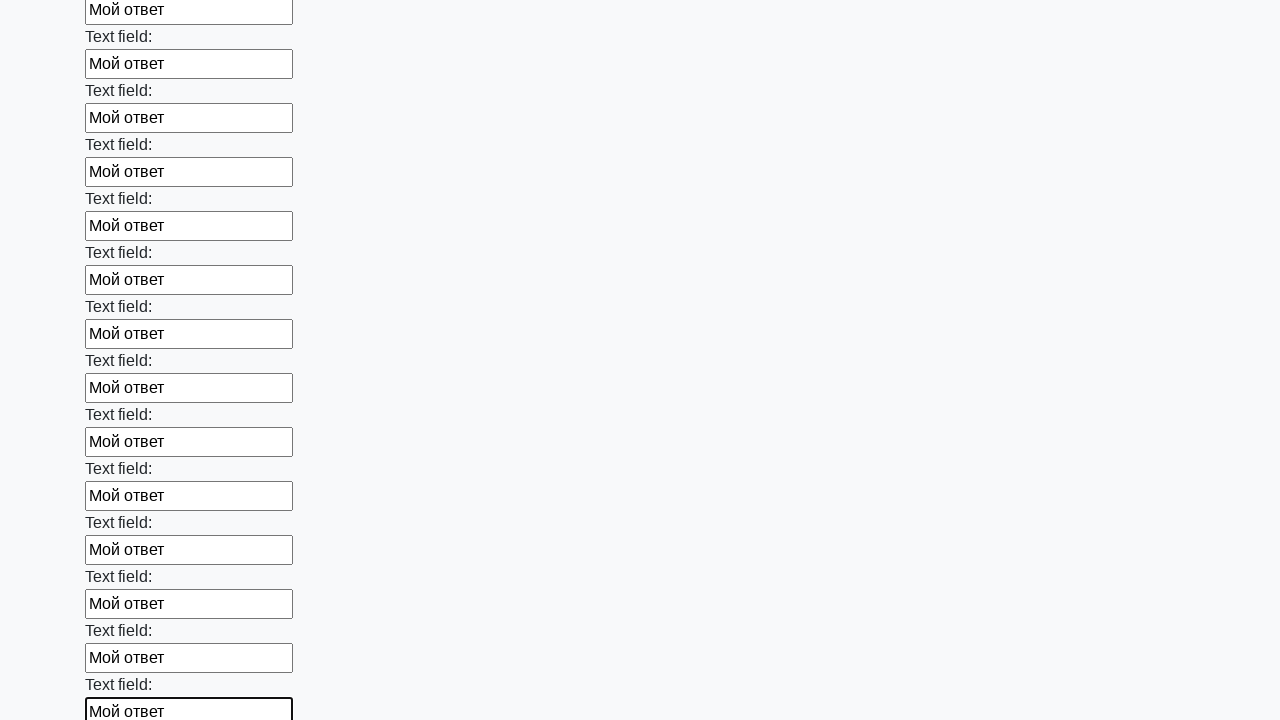

Filled input field 54 of 100 with 'Мой ответ' on form[action="#"][method="get"] >> input >> nth=53
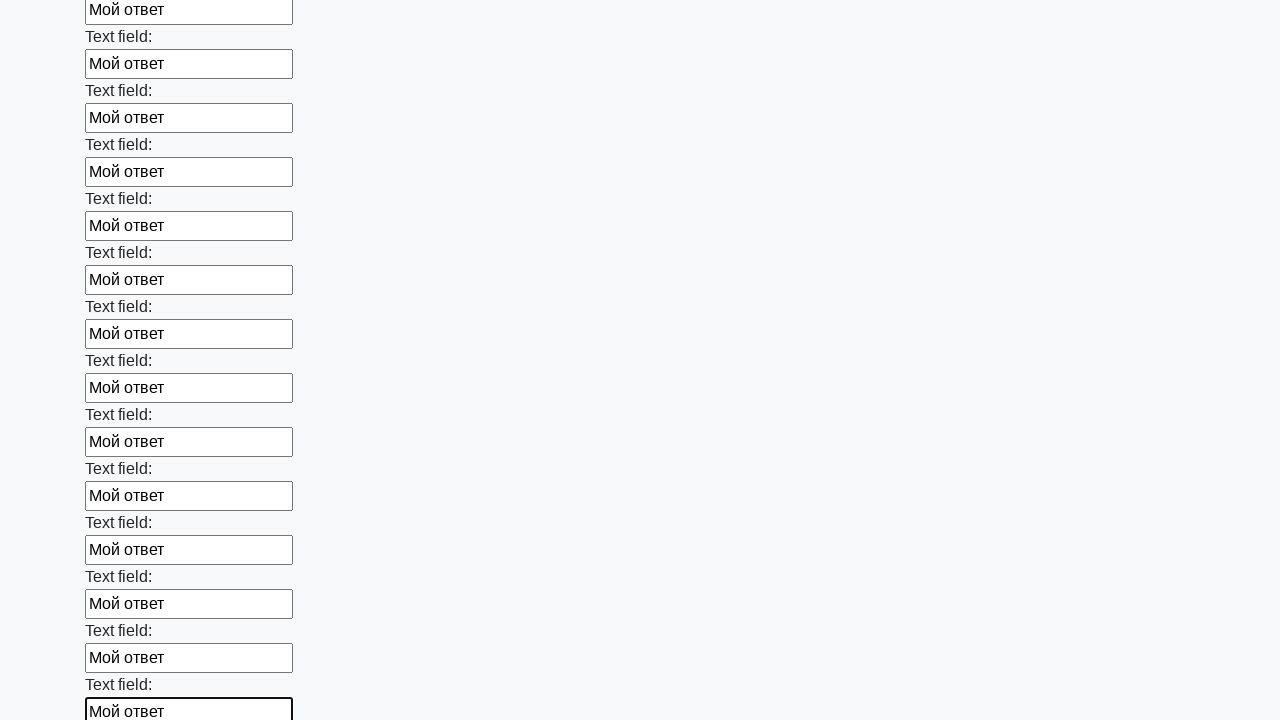

Filled input field 55 of 100 with 'Мой ответ' on form[action="#"][method="get"] >> input >> nth=54
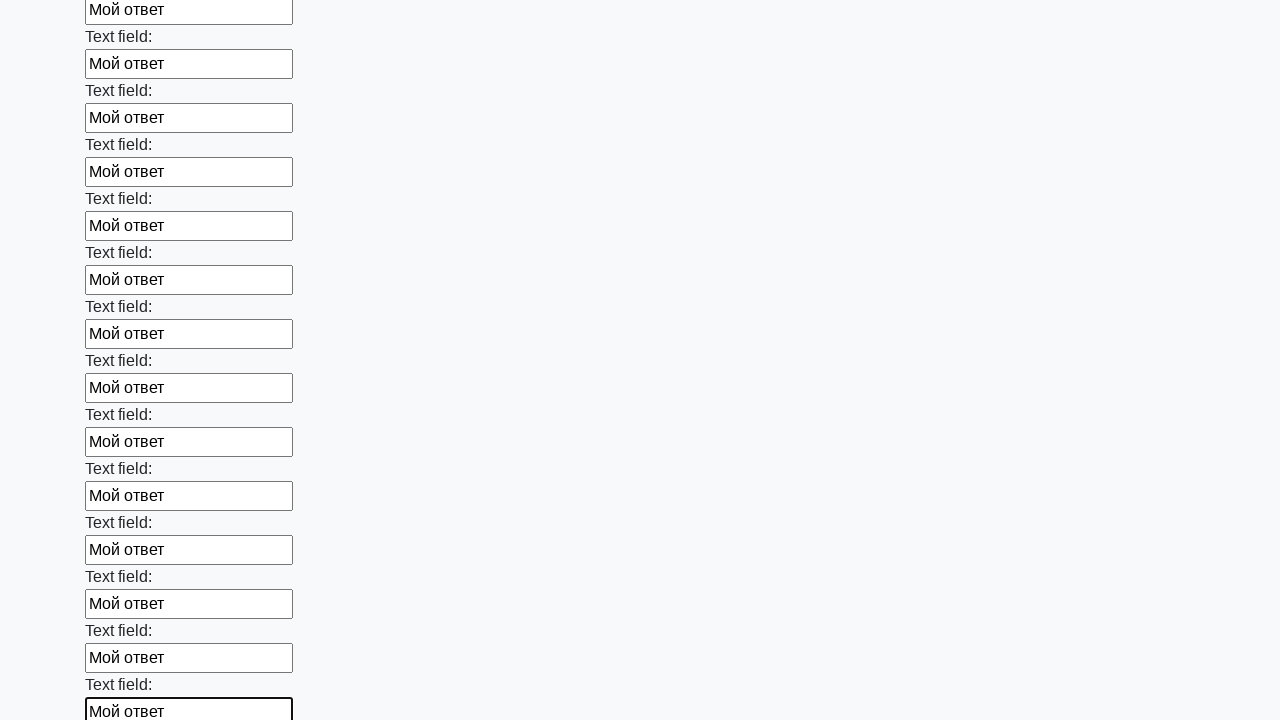

Filled input field 56 of 100 with 'Мой ответ' on form[action="#"][method="get"] >> input >> nth=55
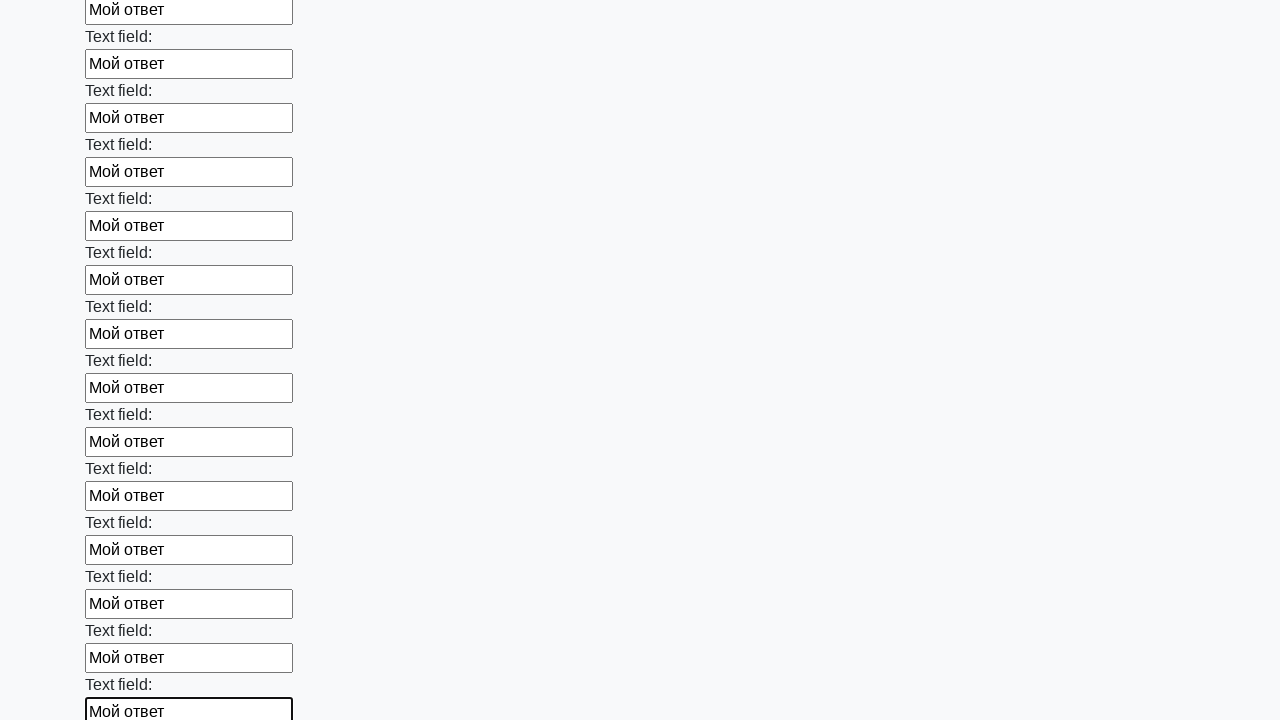

Filled input field 57 of 100 with 'Мой ответ' on form[action="#"][method="get"] >> input >> nth=56
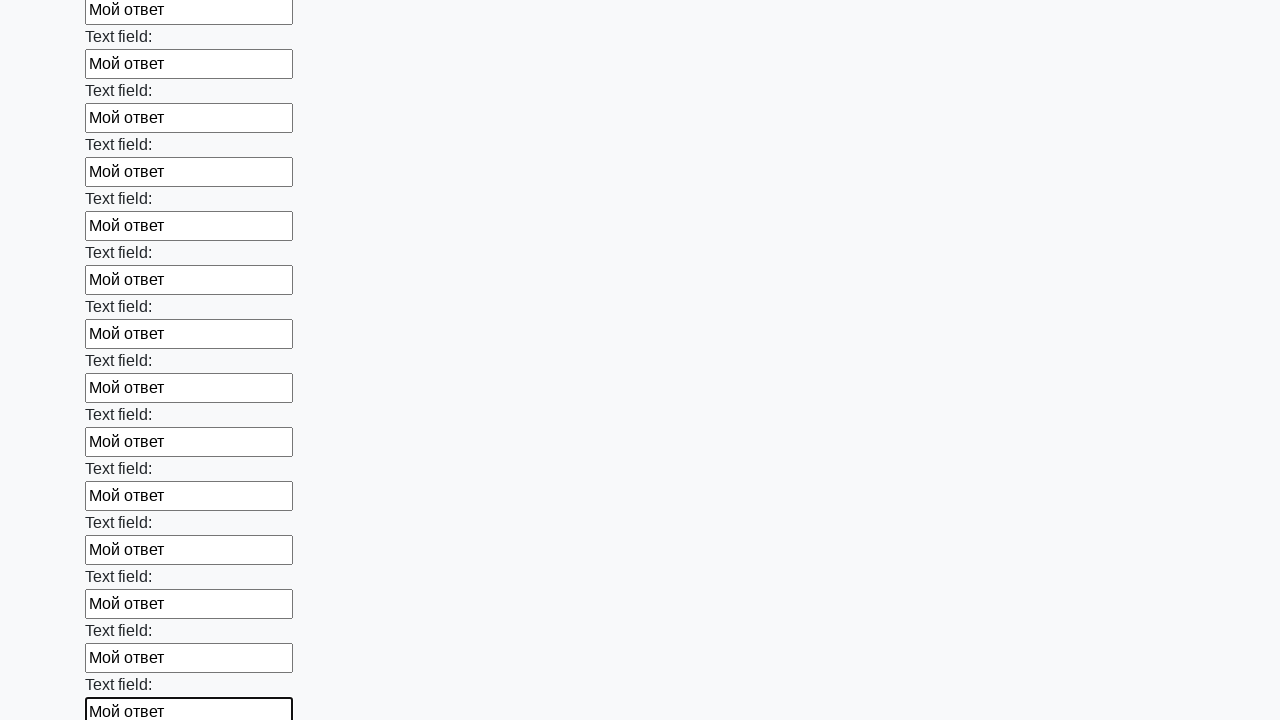

Filled input field 58 of 100 with 'Мой ответ' on form[action="#"][method="get"] >> input >> nth=57
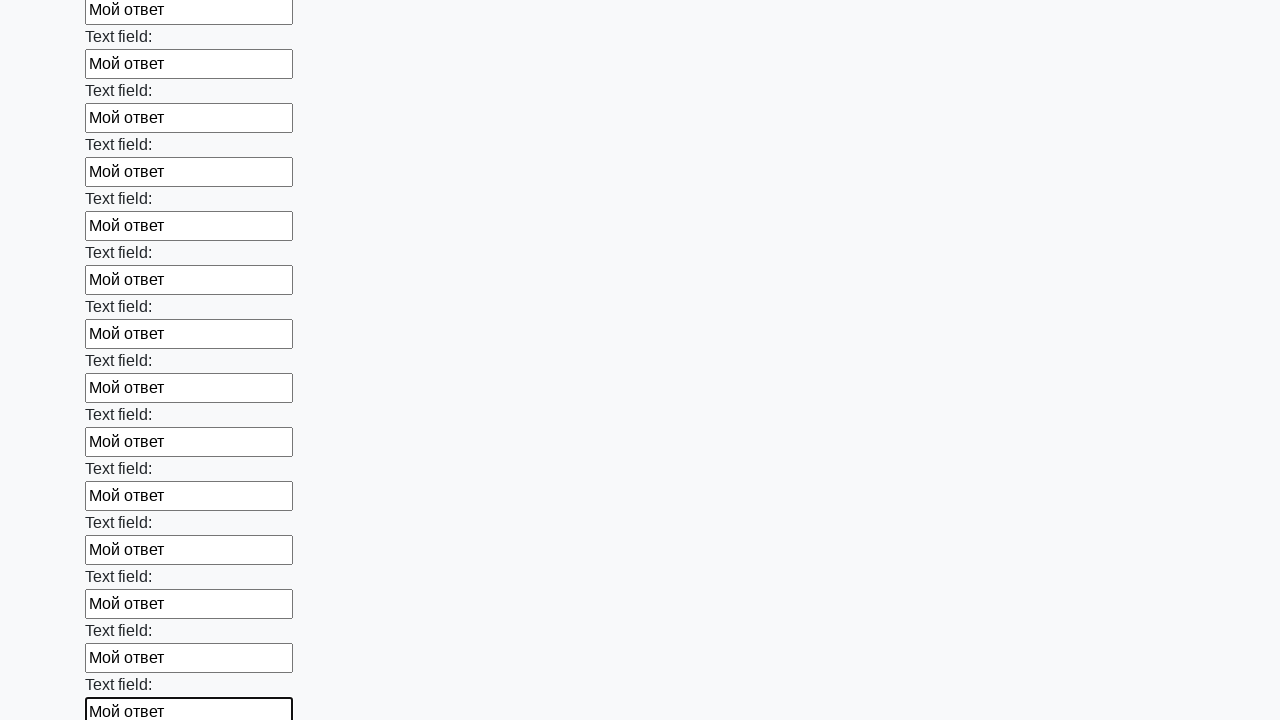

Filled input field 59 of 100 with 'Мой ответ' on form[action="#"][method="get"] >> input >> nth=58
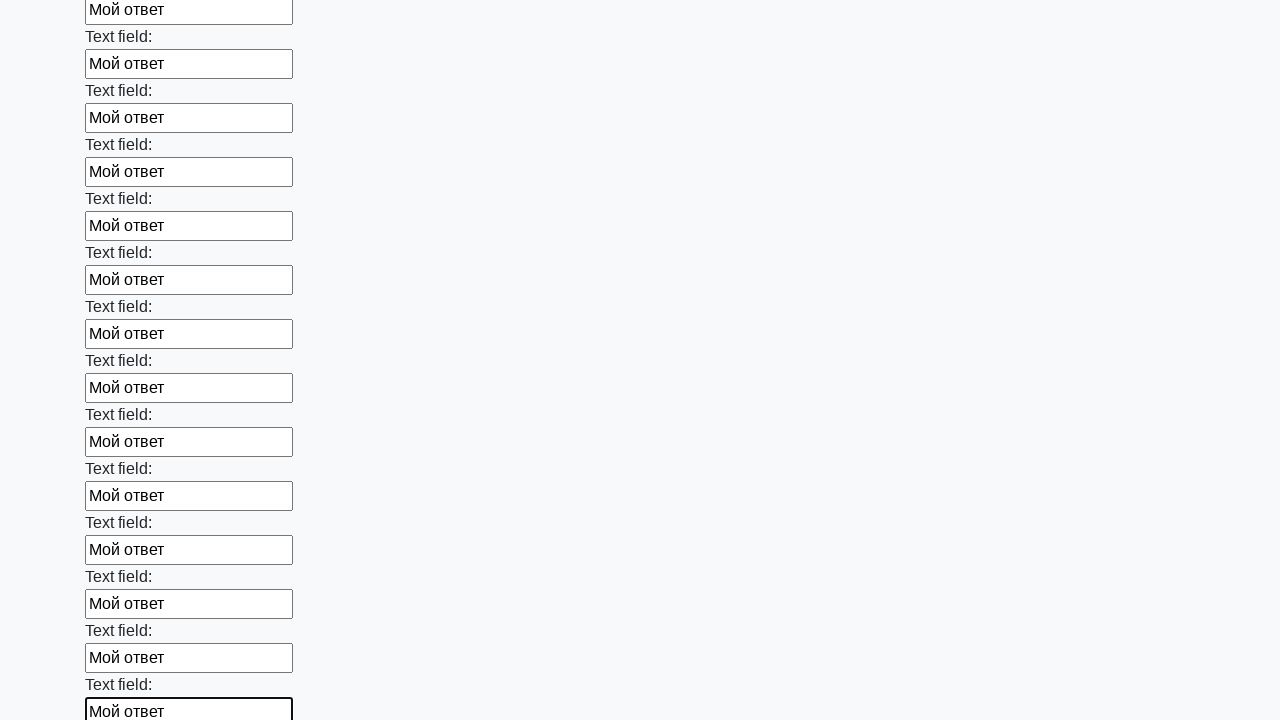

Filled input field 60 of 100 with 'Мой ответ' on form[action="#"][method="get"] >> input >> nth=59
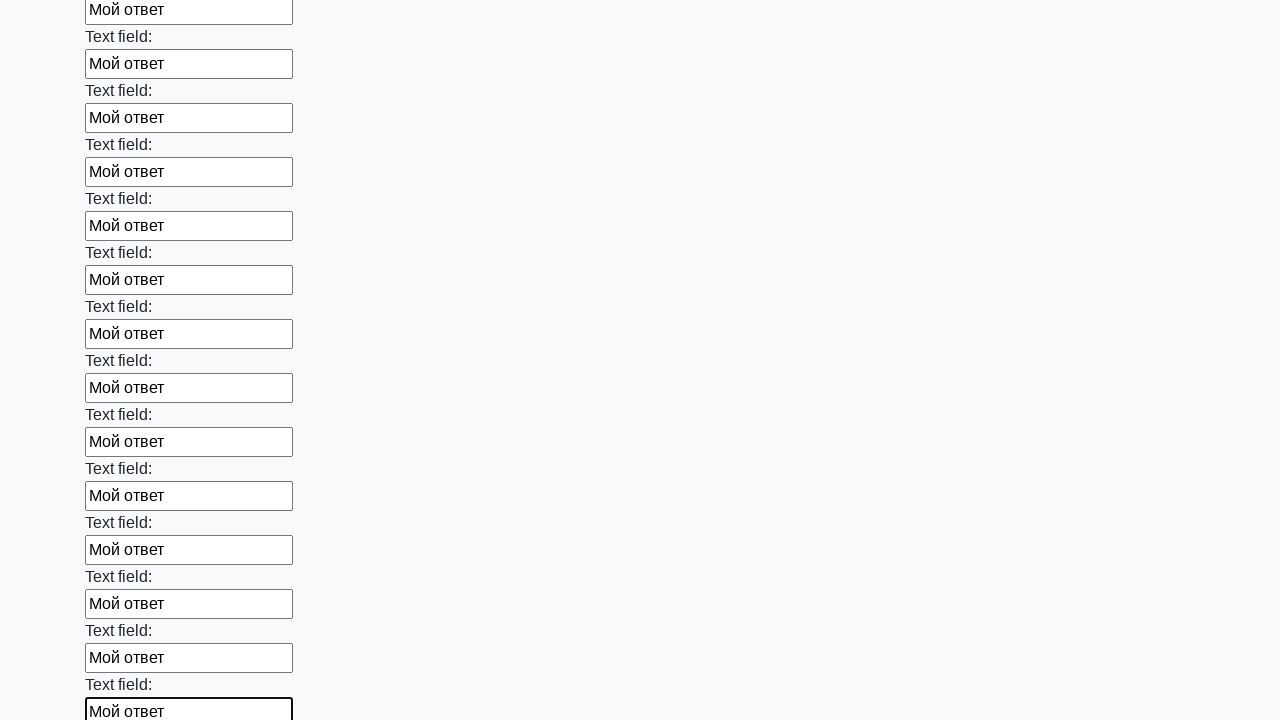

Filled input field 61 of 100 with 'Мой ответ' on form[action="#"][method="get"] >> input >> nth=60
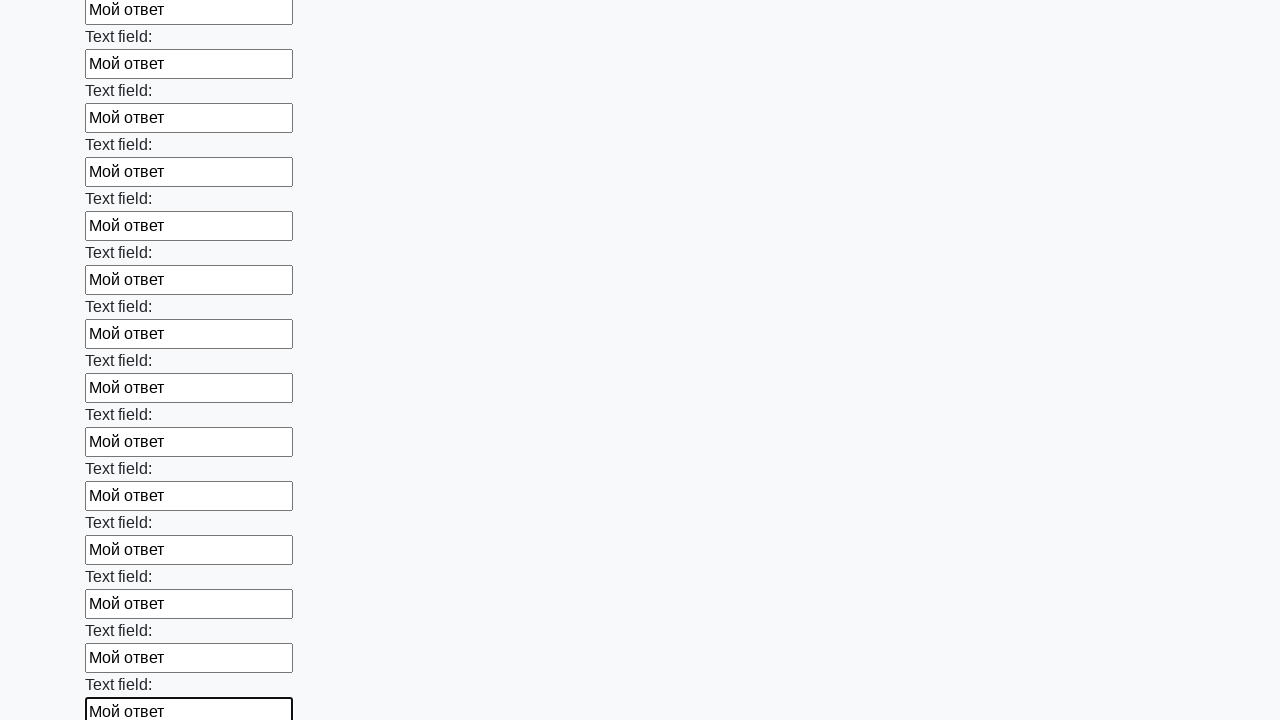

Filled input field 62 of 100 with 'Мой ответ' on form[action="#"][method="get"] >> input >> nth=61
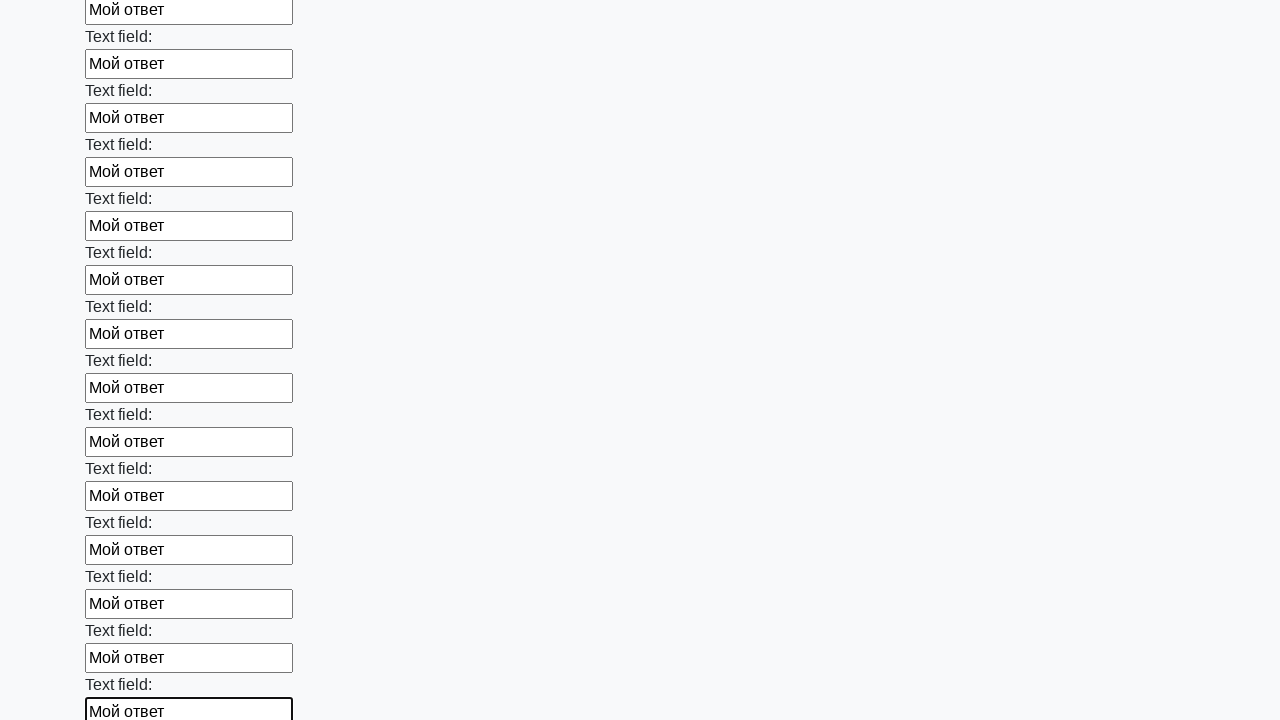

Filled input field 63 of 100 with 'Мой ответ' on form[action="#"][method="get"] >> input >> nth=62
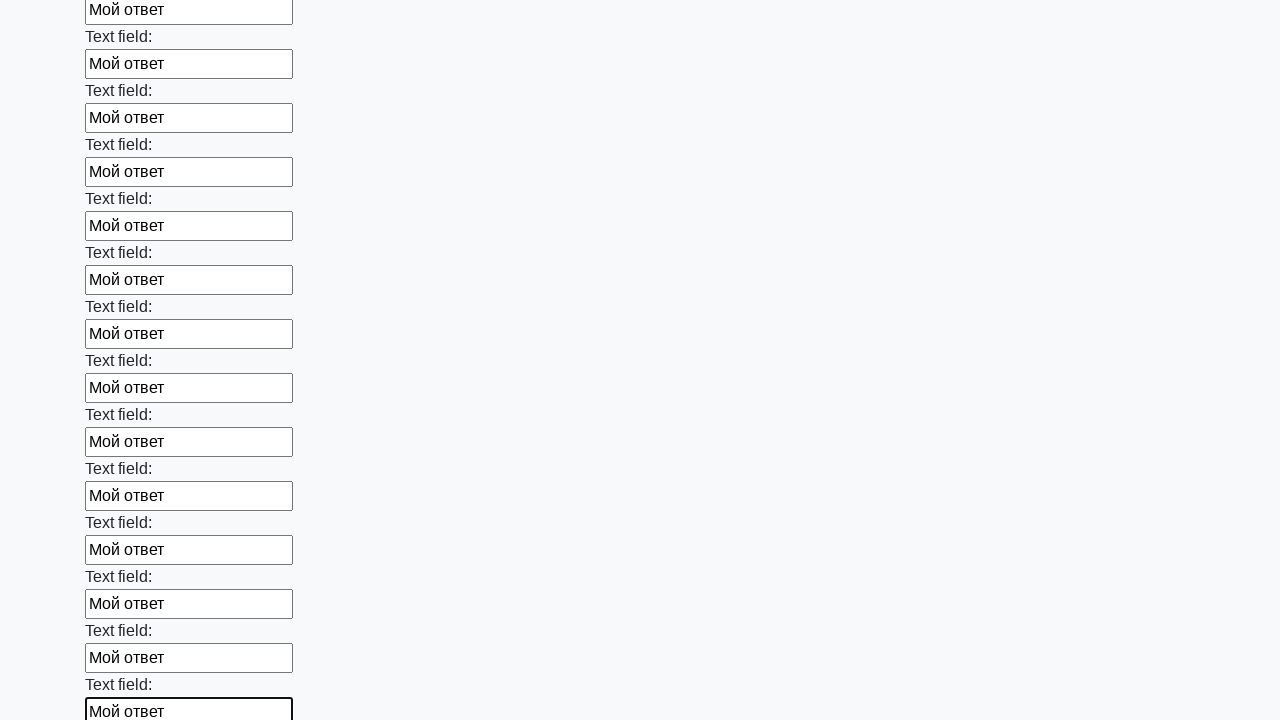

Filled input field 64 of 100 with 'Мой ответ' on form[action="#"][method="get"] >> input >> nth=63
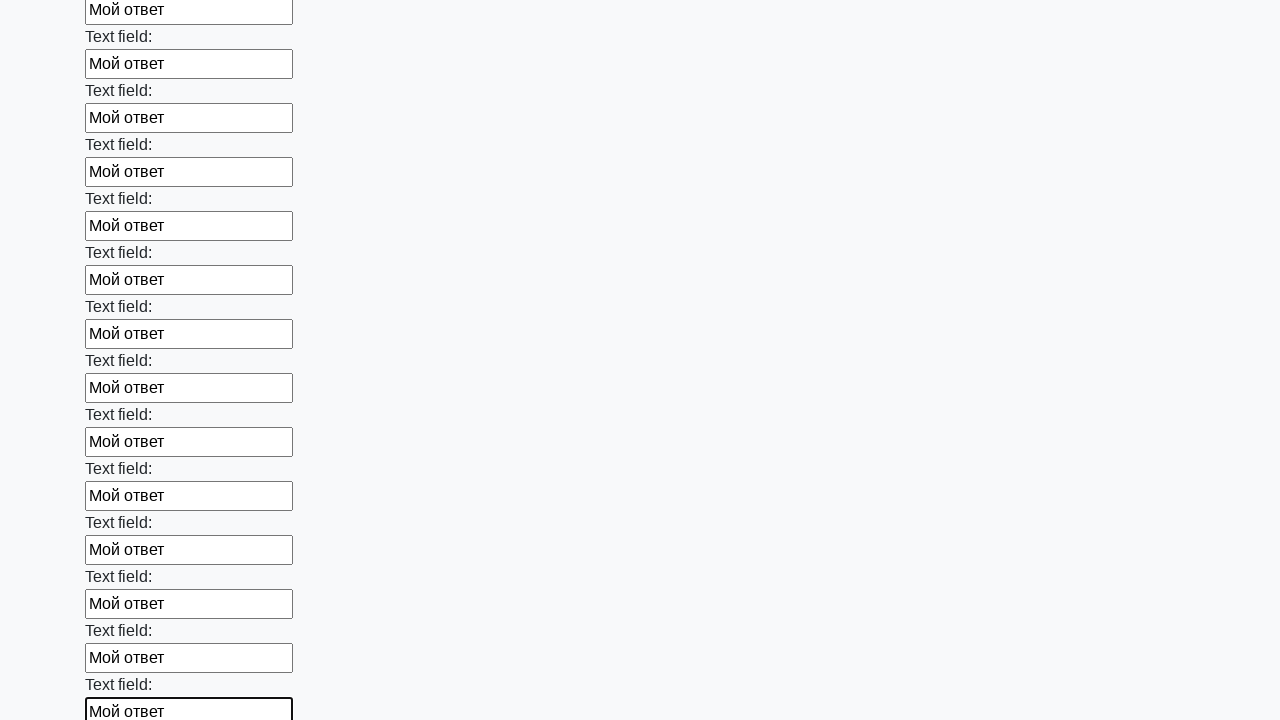

Filled input field 65 of 100 with 'Мой ответ' on form[action="#"][method="get"] >> input >> nth=64
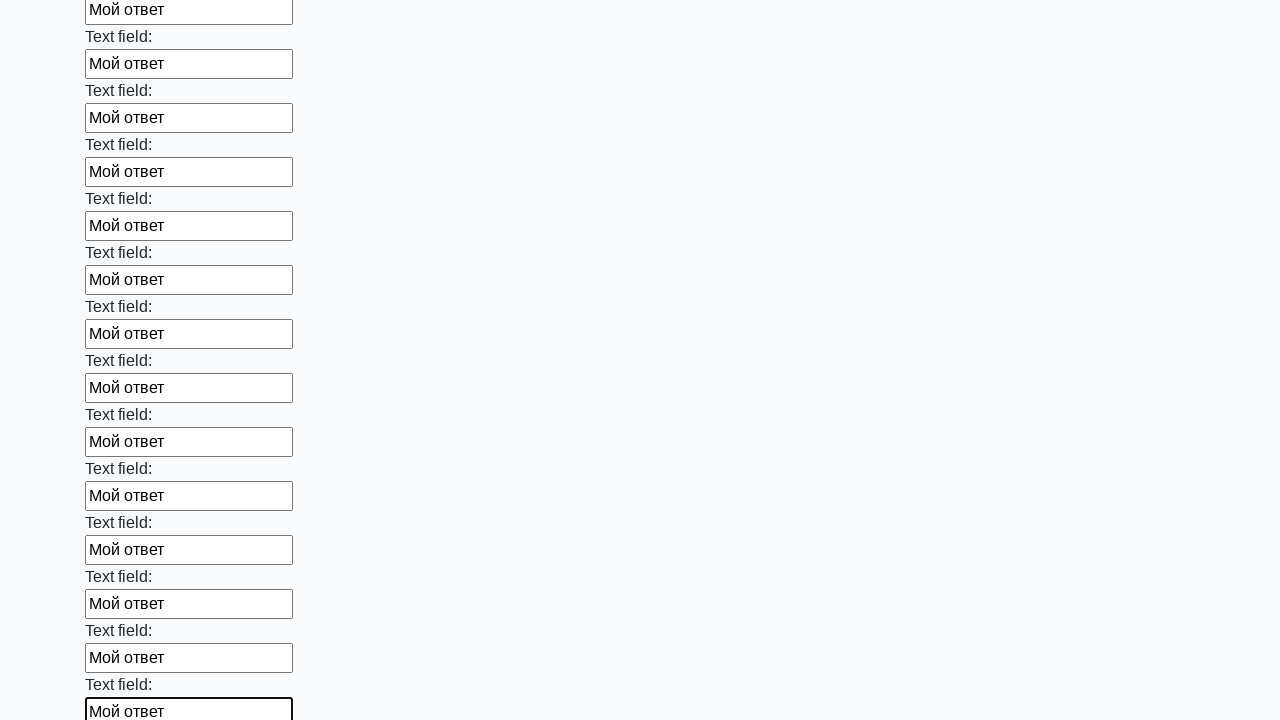

Filled input field 66 of 100 with 'Мой ответ' on form[action="#"][method="get"] >> input >> nth=65
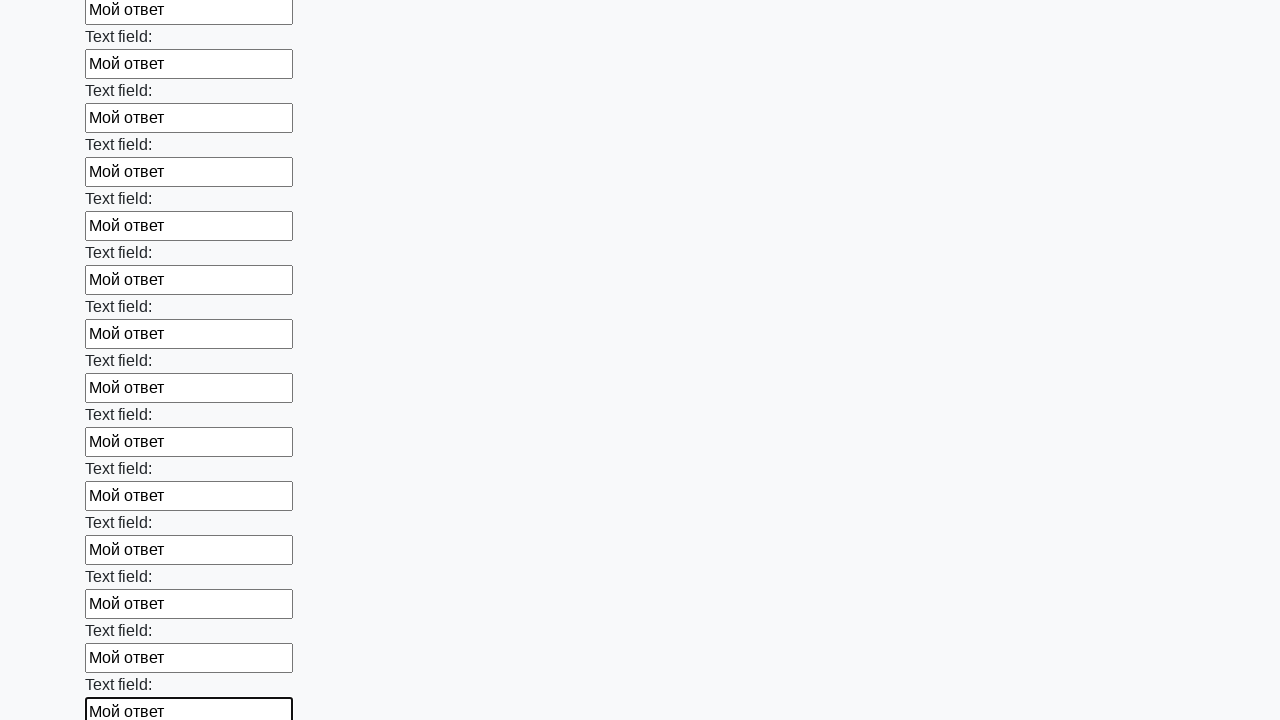

Filled input field 67 of 100 with 'Мой ответ' on form[action="#"][method="get"] >> input >> nth=66
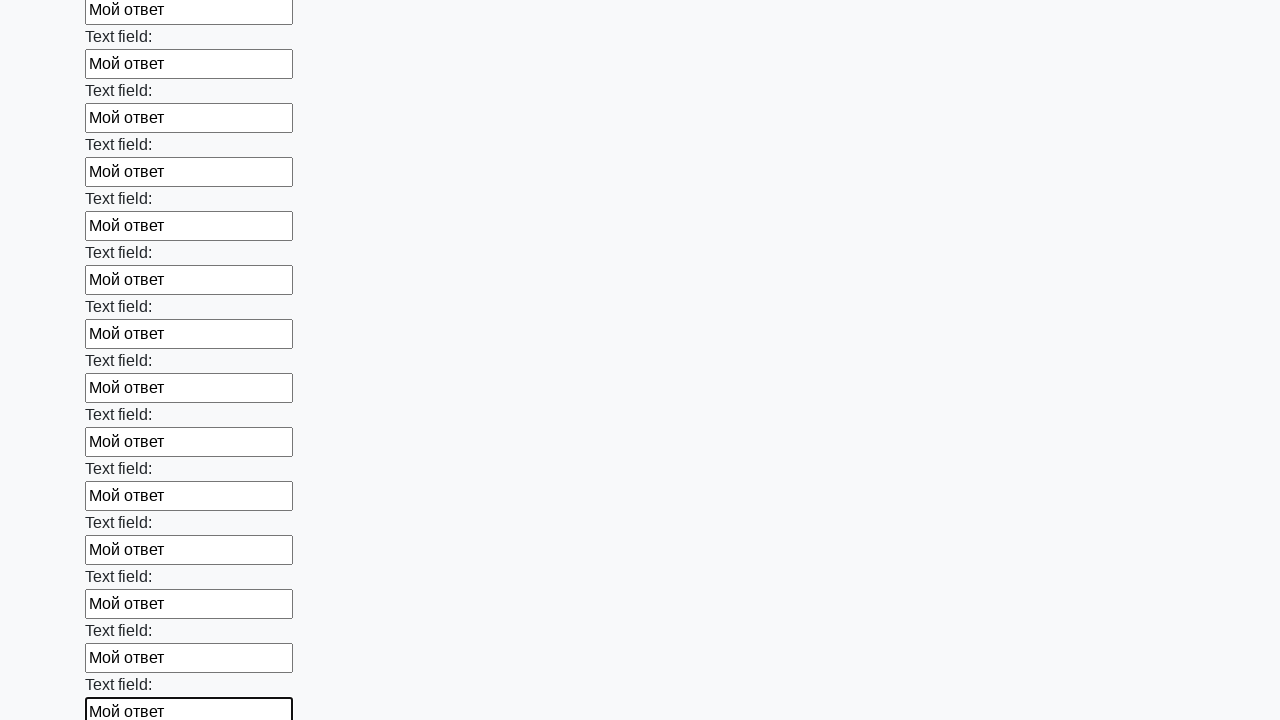

Filled input field 68 of 100 with 'Мой ответ' on form[action="#"][method="get"] >> input >> nth=67
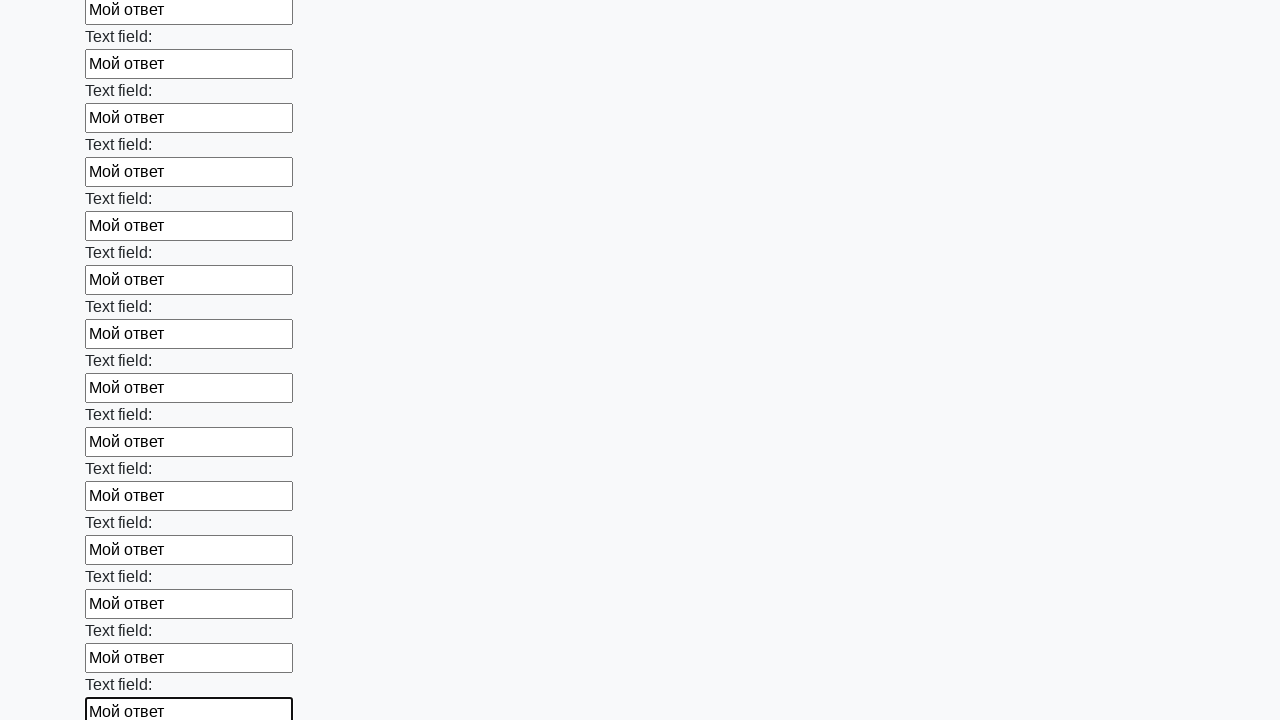

Filled input field 69 of 100 with 'Мой ответ' on form[action="#"][method="get"] >> input >> nth=68
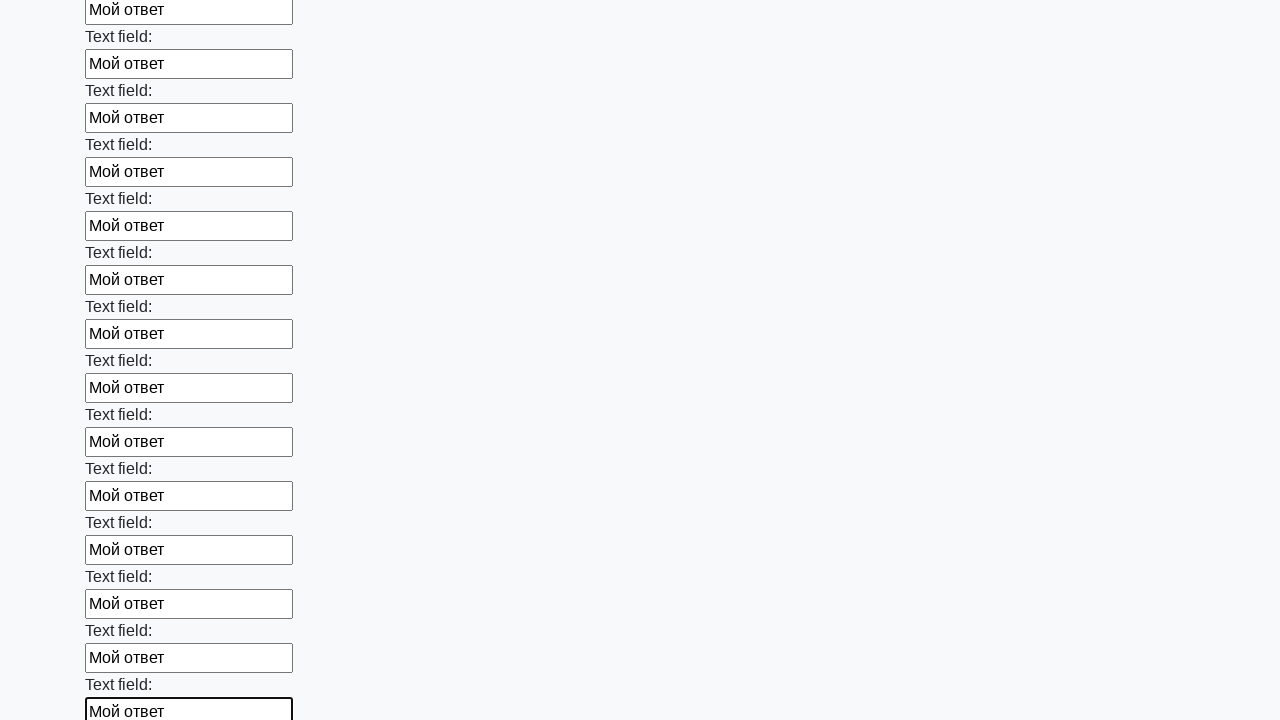

Filled input field 70 of 100 with 'Мой ответ' on form[action="#"][method="get"] >> input >> nth=69
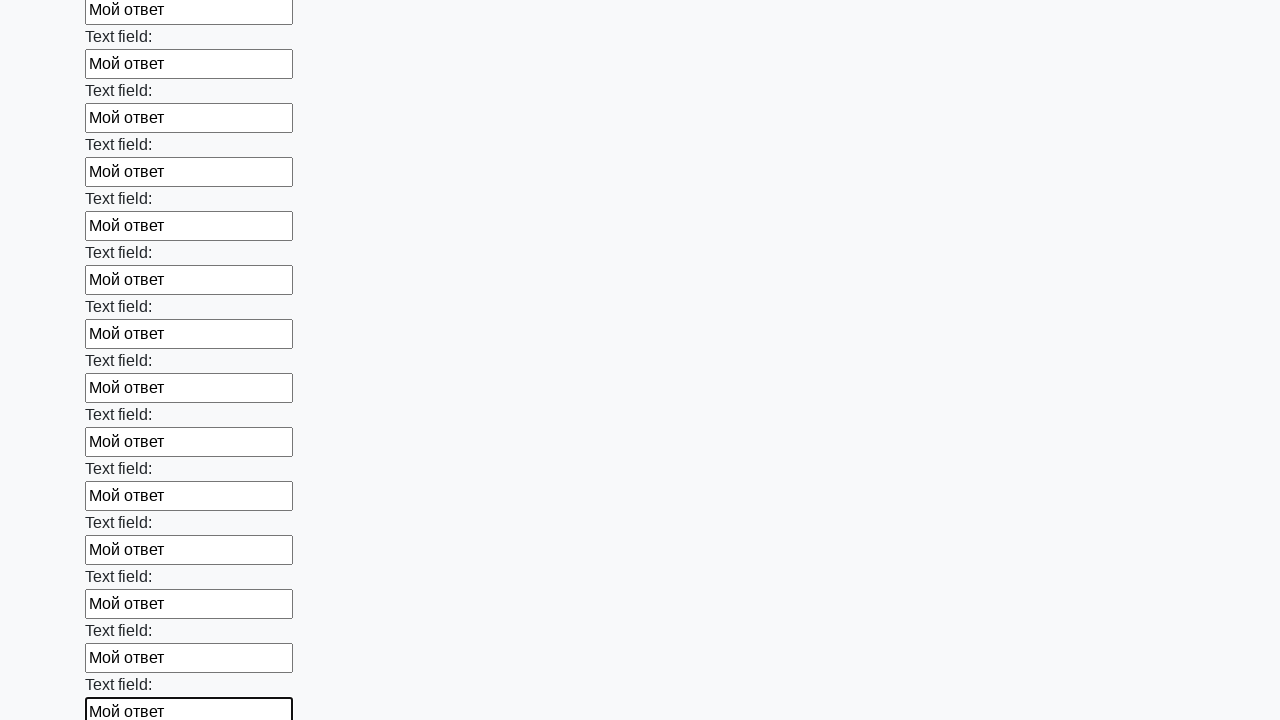

Filled input field 71 of 100 with 'Мой ответ' on form[action="#"][method="get"] >> input >> nth=70
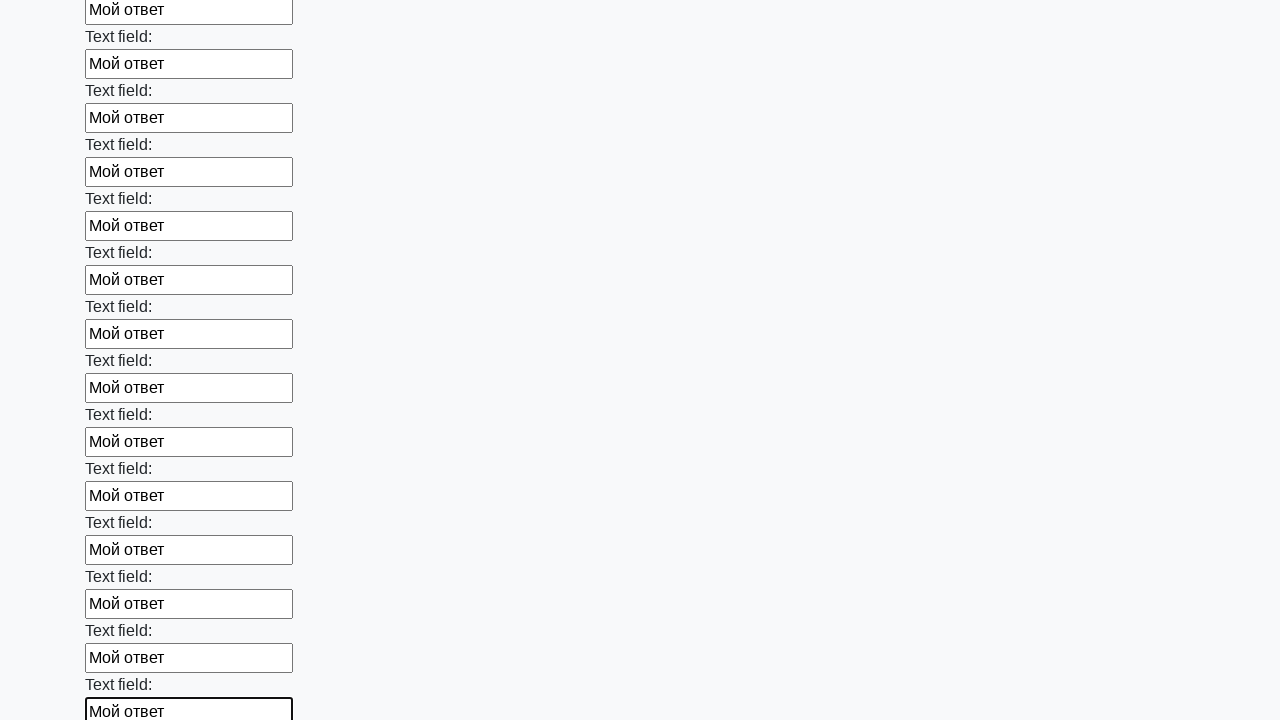

Filled input field 72 of 100 with 'Мой ответ' on form[action="#"][method="get"] >> input >> nth=71
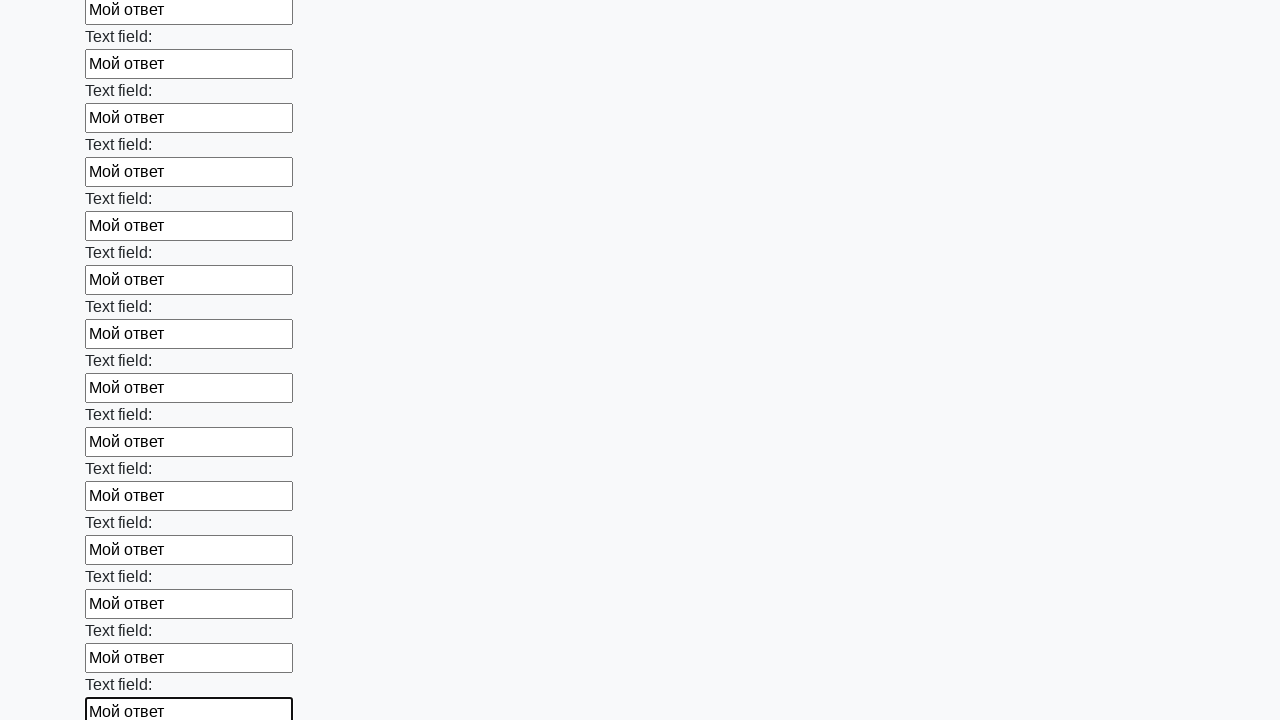

Filled input field 73 of 100 with 'Мой ответ' on form[action="#"][method="get"] >> input >> nth=72
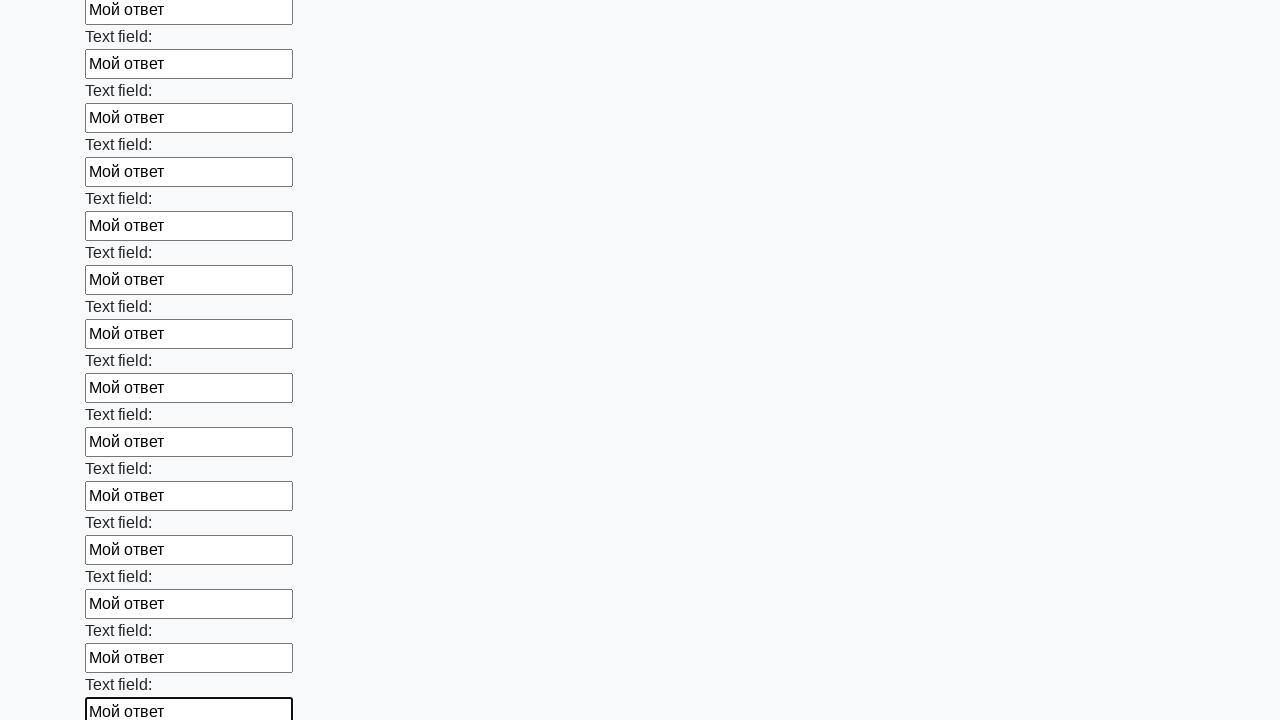

Filled input field 74 of 100 with 'Мой ответ' on form[action="#"][method="get"] >> input >> nth=73
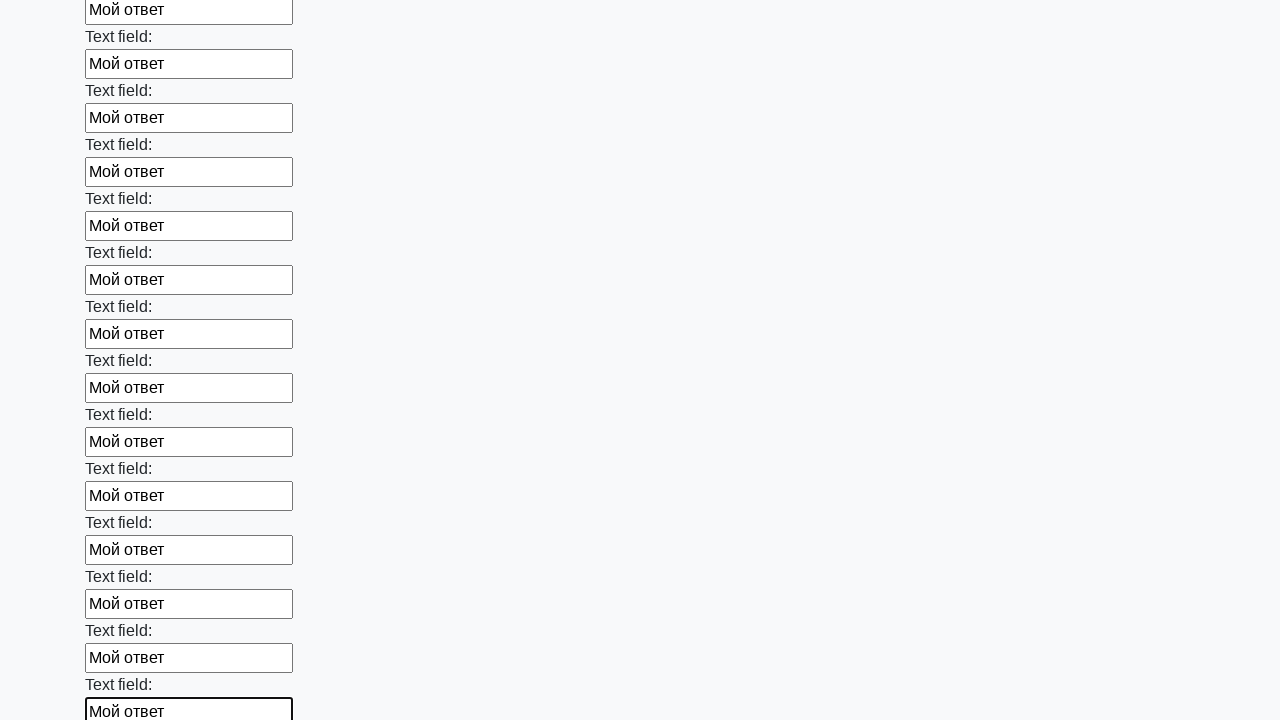

Filled input field 75 of 100 with 'Мой ответ' on form[action="#"][method="get"] >> input >> nth=74
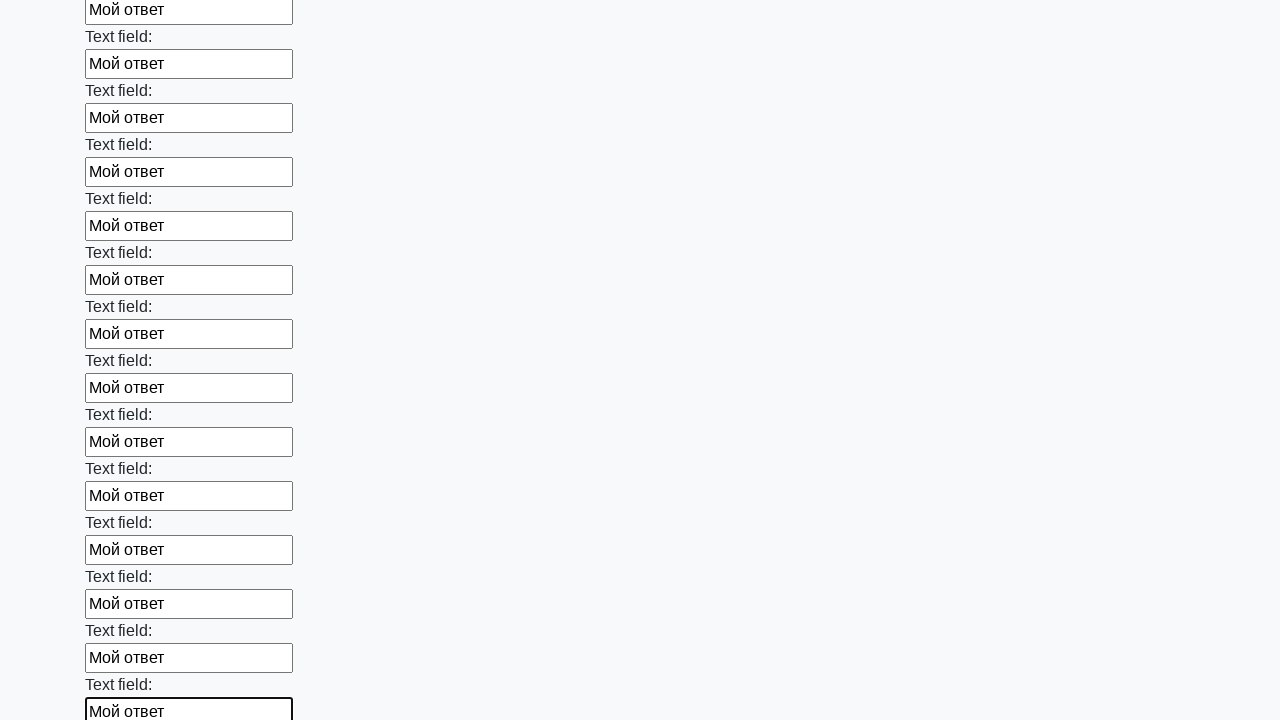

Filled input field 76 of 100 with 'Мой ответ' on form[action="#"][method="get"] >> input >> nth=75
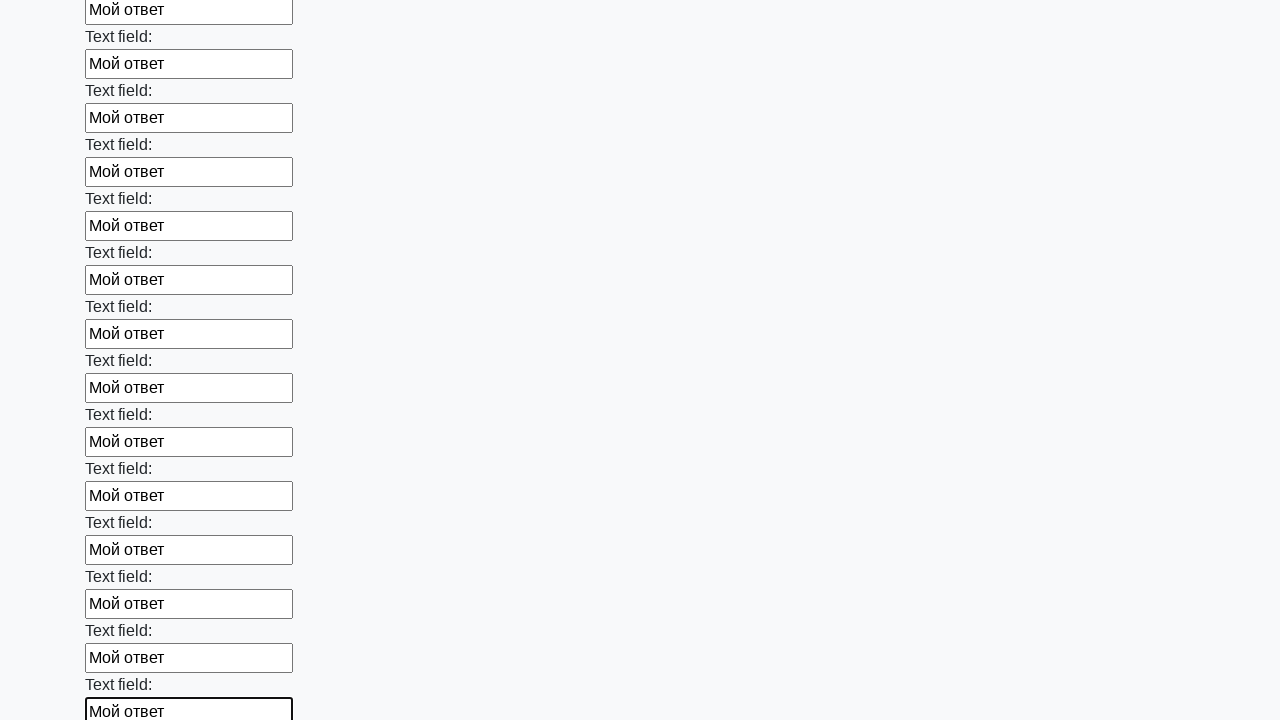

Filled input field 77 of 100 with 'Мой ответ' on form[action="#"][method="get"] >> input >> nth=76
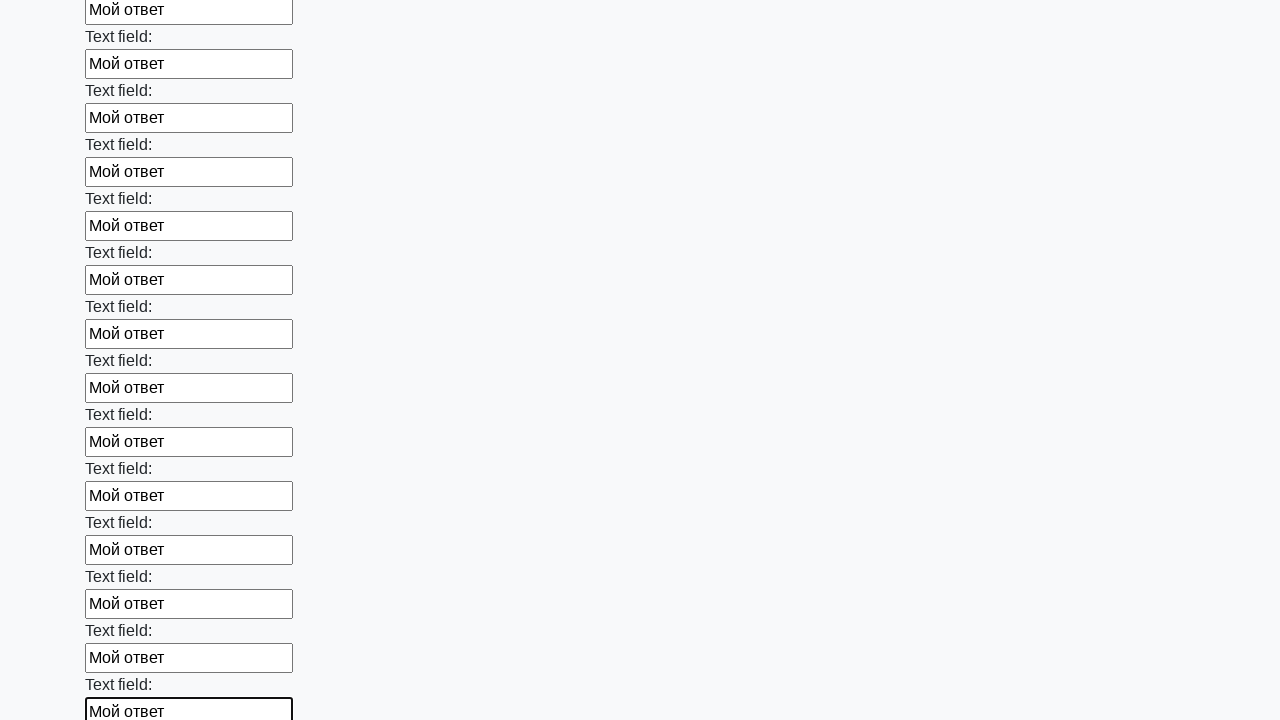

Filled input field 78 of 100 with 'Мой ответ' on form[action="#"][method="get"] >> input >> nth=77
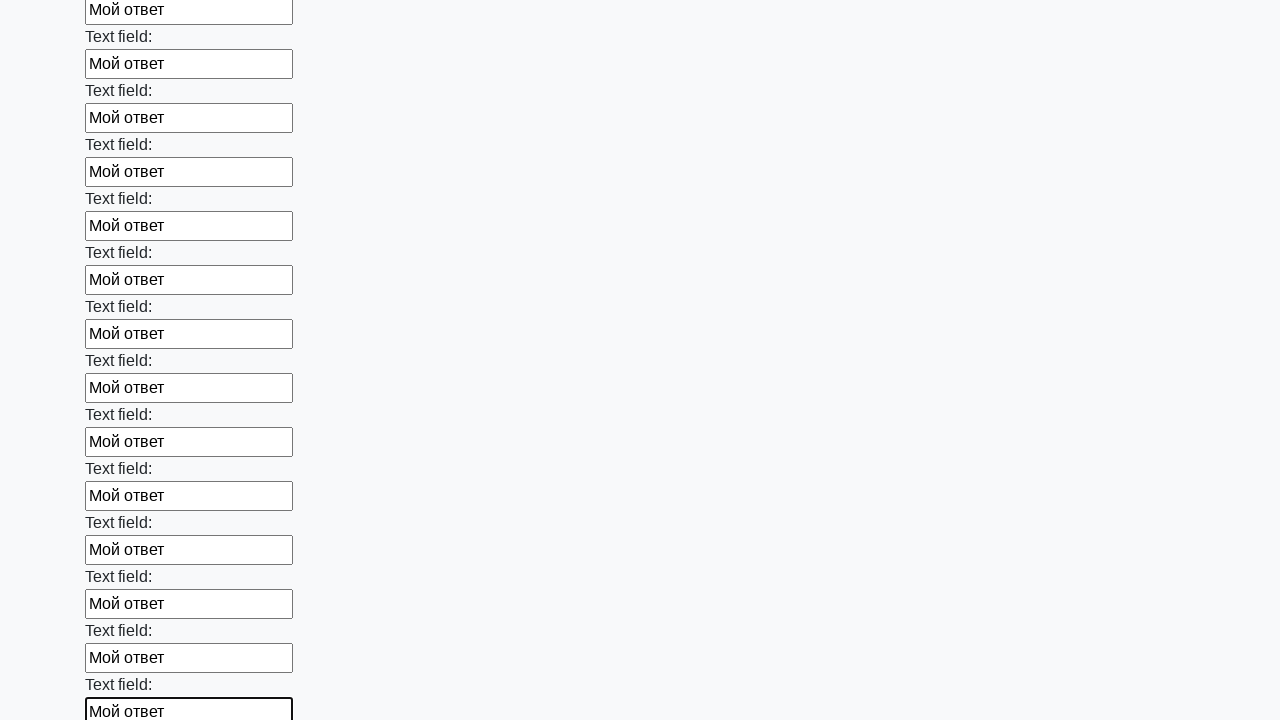

Filled input field 79 of 100 with 'Мой ответ' on form[action="#"][method="get"] >> input >> nth=78
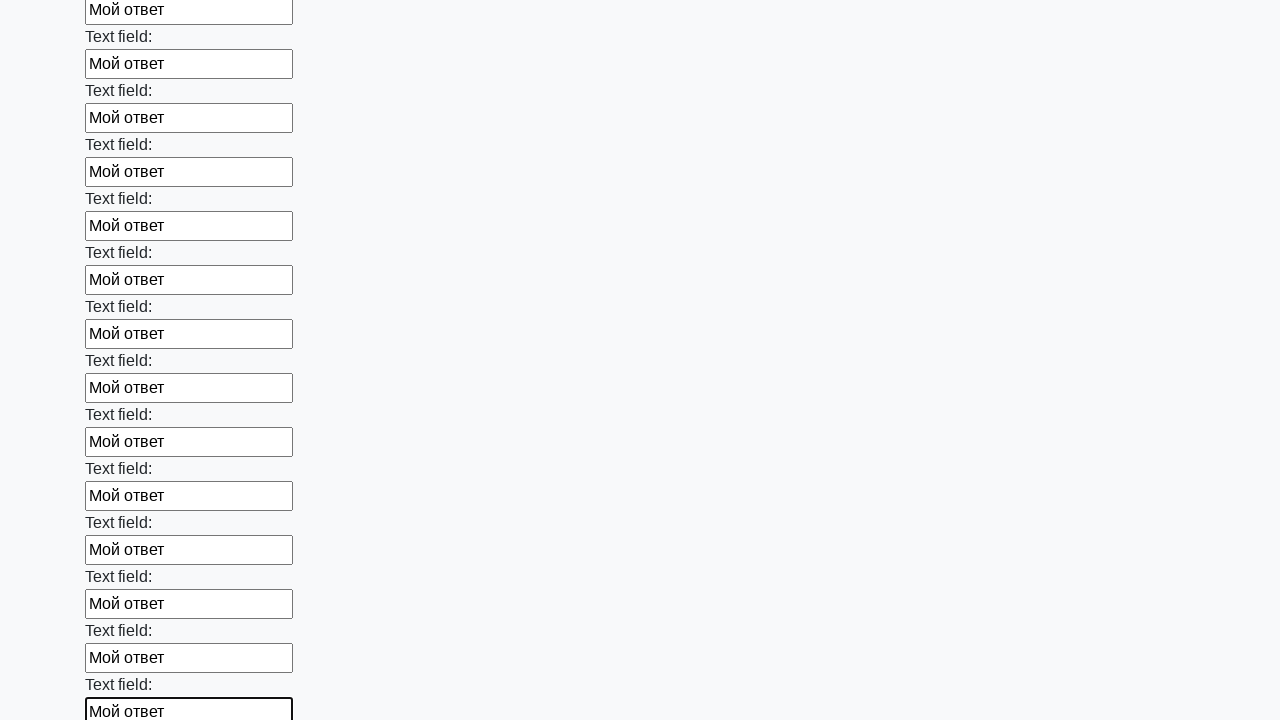

Filled input field 80 of 100 with 'Мой ответ' on form[action="#"][method="get"] >> input >> nth=79
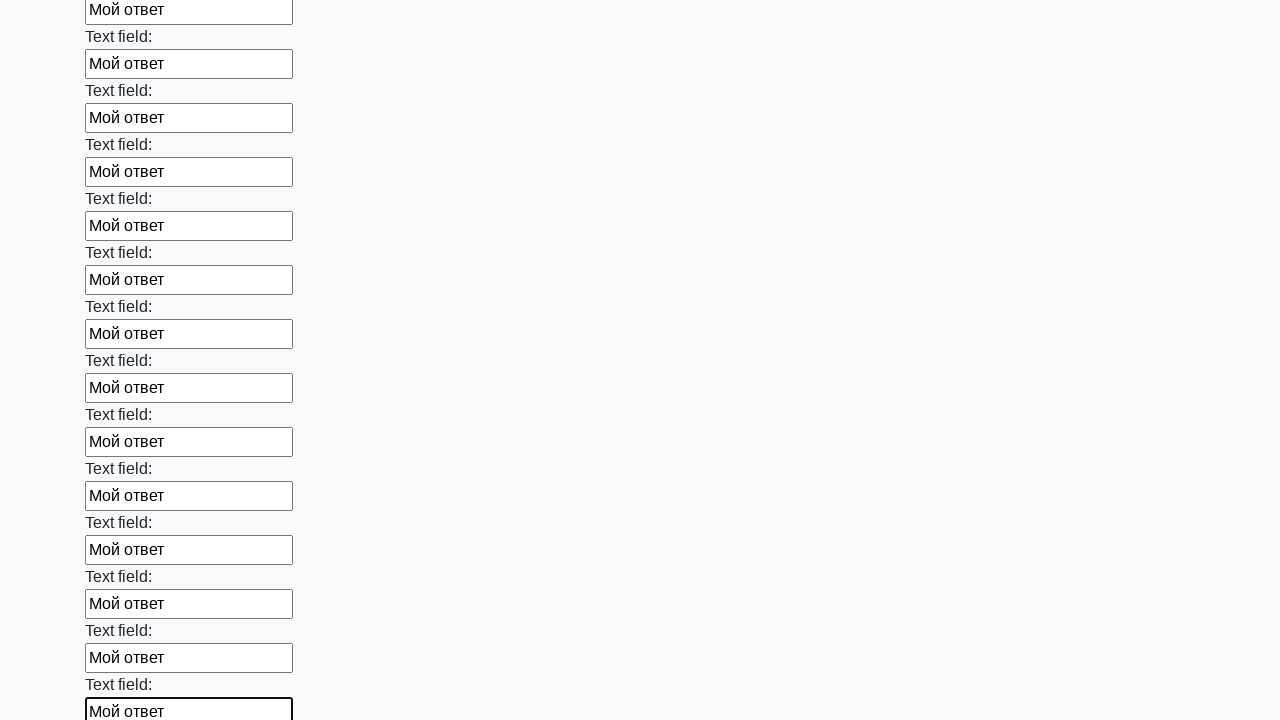

Filled input field 81 of 100 with 'Мой ответ' on form[action="#"][method="get"] >> input >> nth=80
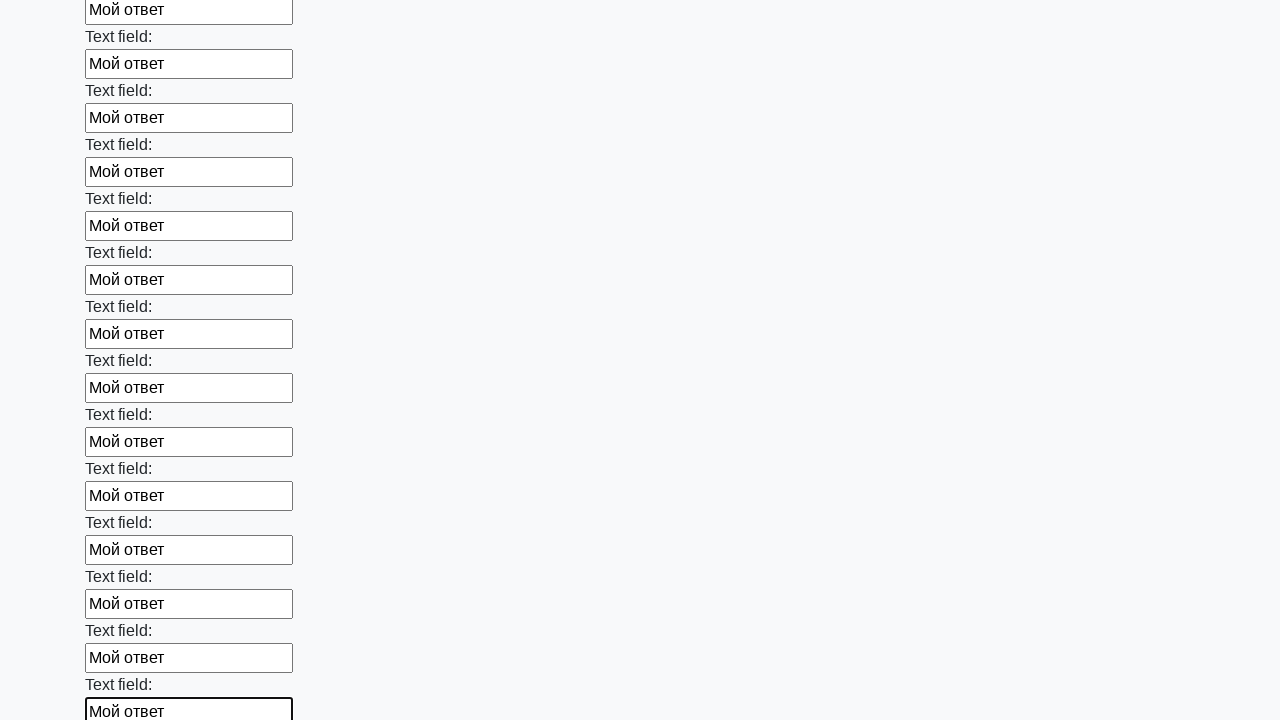

Filled input field 82 of 100 with 'Мой ответ' on form[action="#"][method="get"] >> input >> nth=81
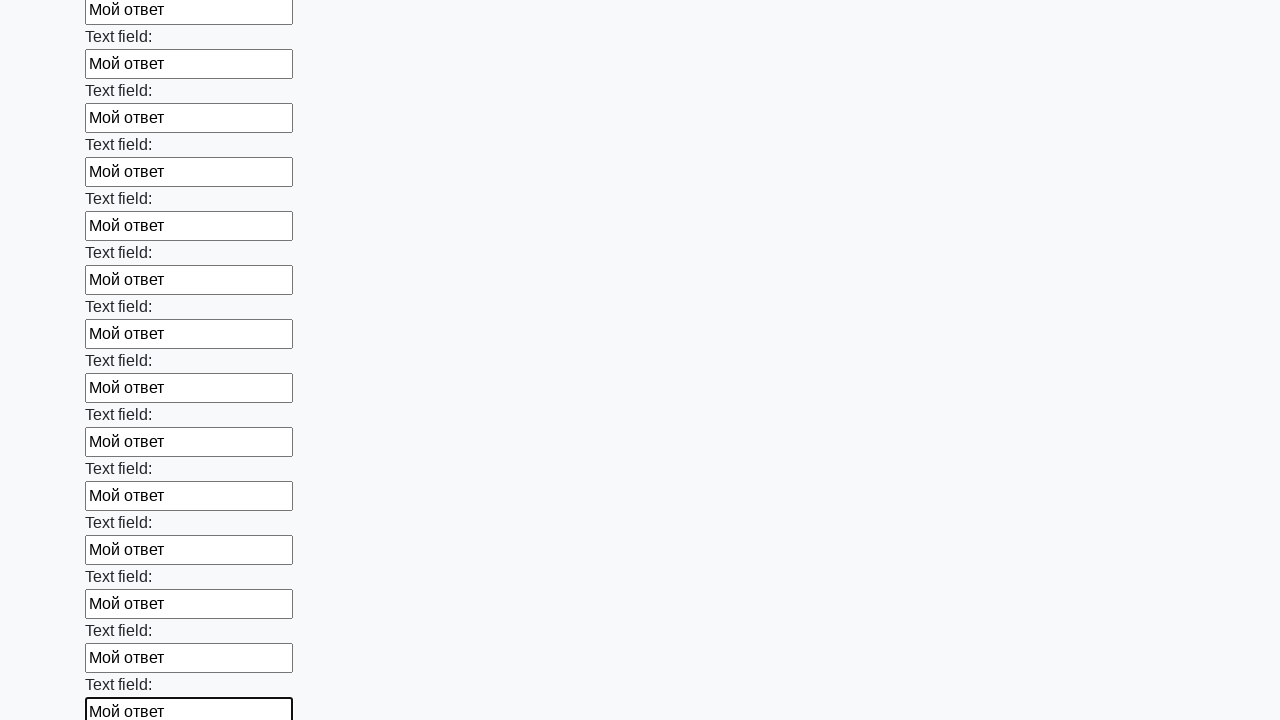

Filled input field 83 of 100 with 'Мой ответ' on form[action="#"][method="get"] >> input >> nth=82
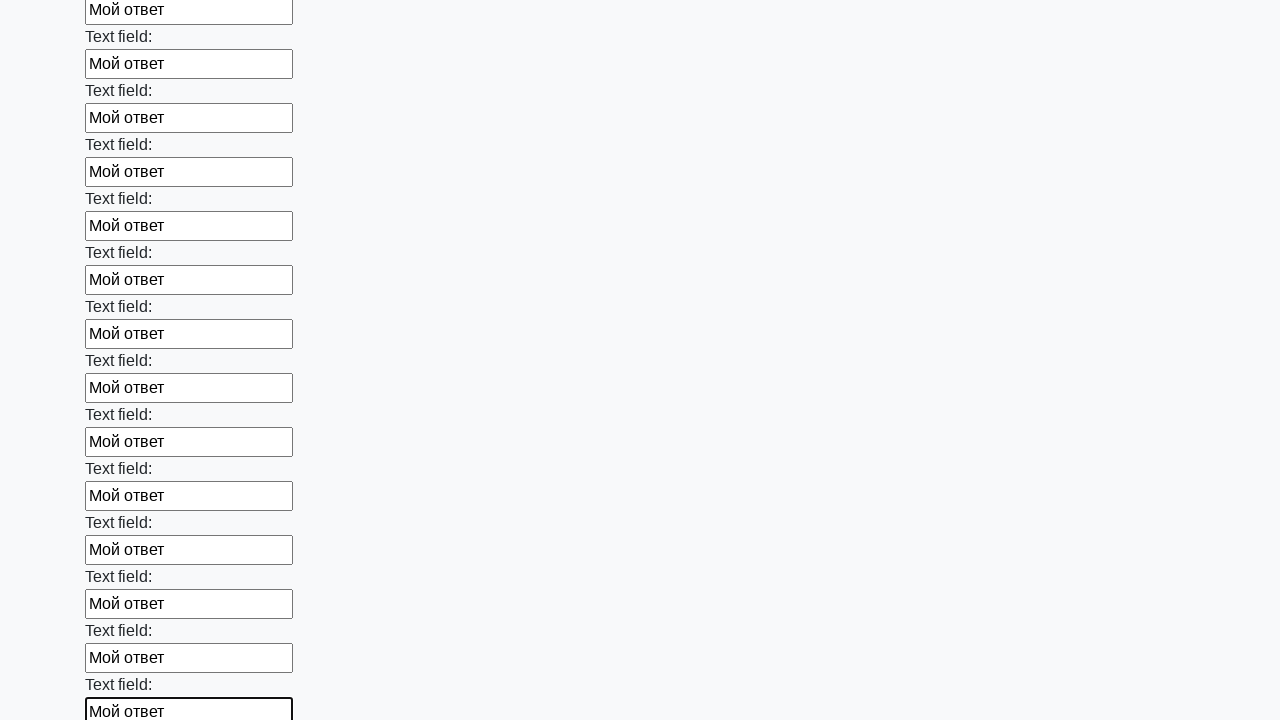

Filled input field 84 of 100 with 'Мой ответ' on form[action="#"][method="get"] >> input >> nth=83
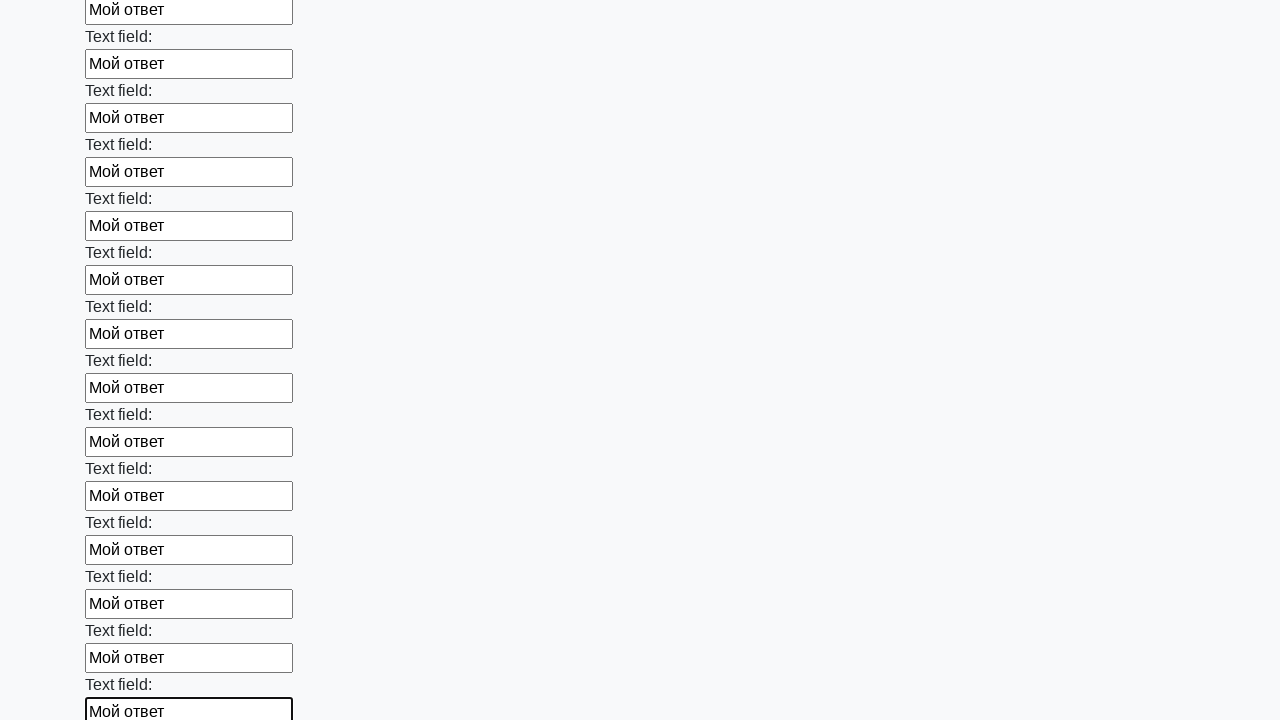

Filled input field 85 of 100 with 'Мой ответ' on form[action="#"][method="get"] >> input >> nth=84
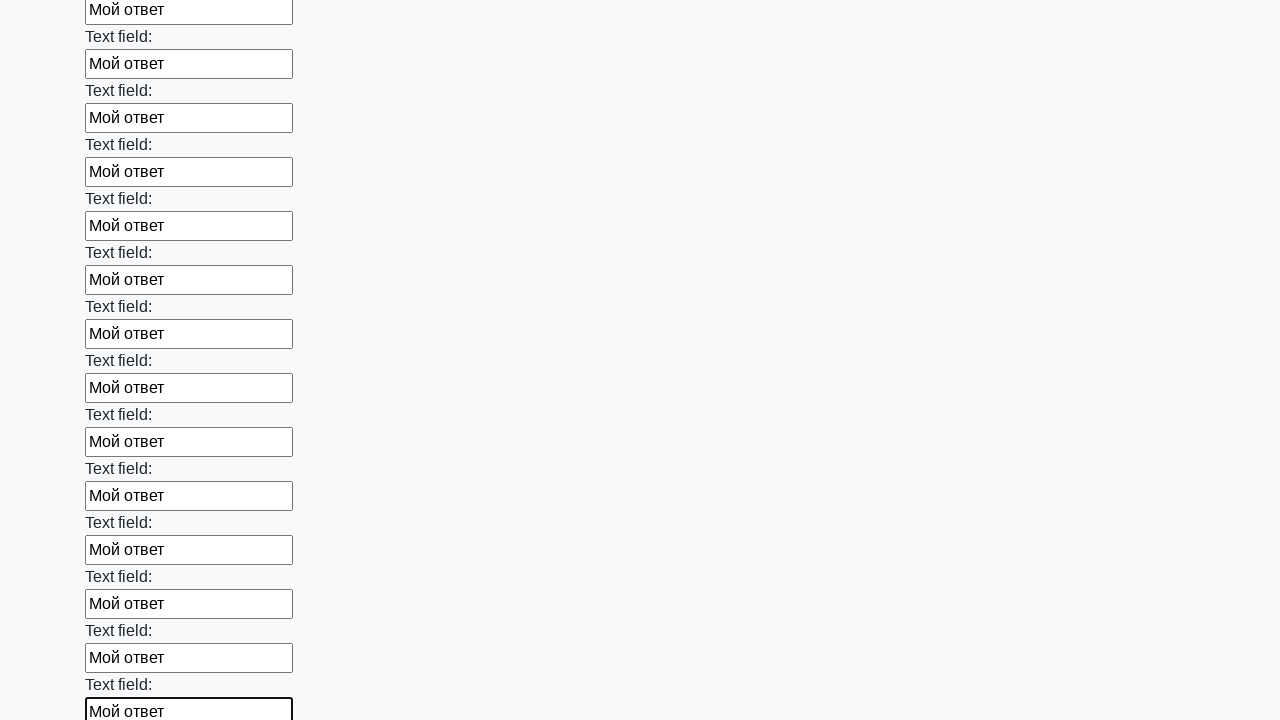

Filled input field 86 of 100 with 'Мой ответ' on form[action="#"][method="get"] >> input >> nth=85
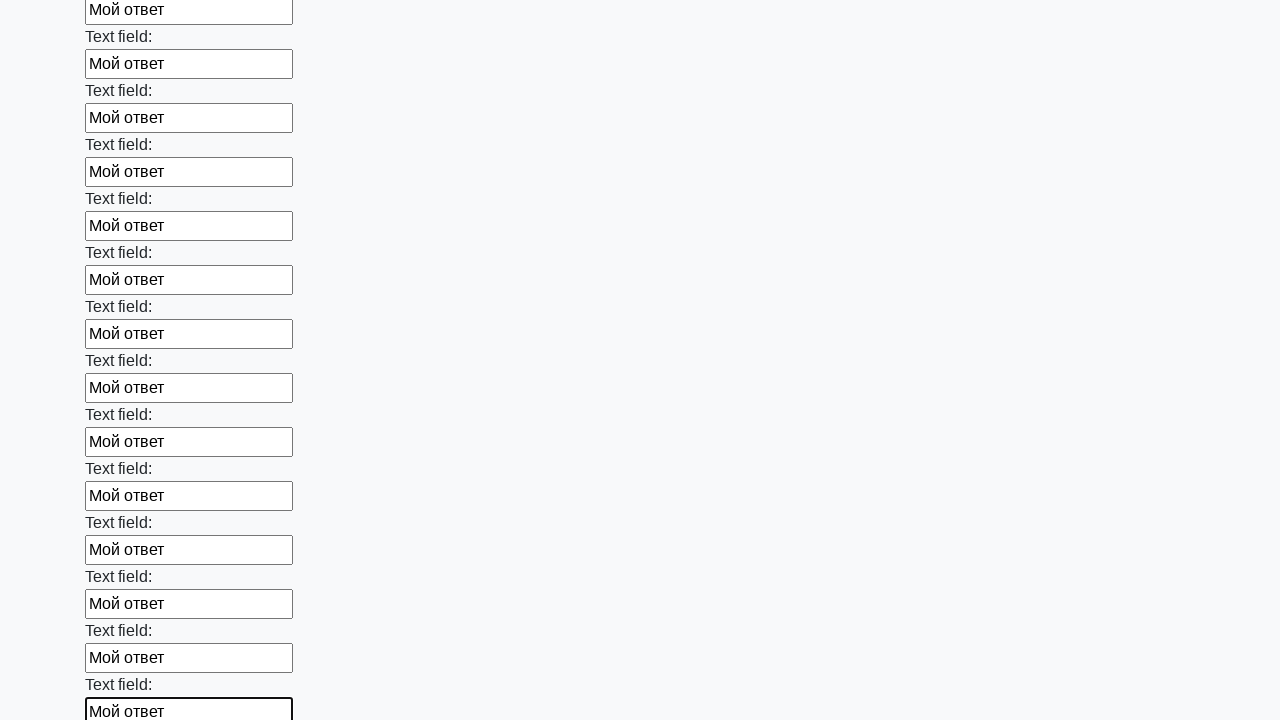

Filled input field 87 of 100 with 'Мой ответ' on form[action="#"][method="get"] >> input >> nth=86
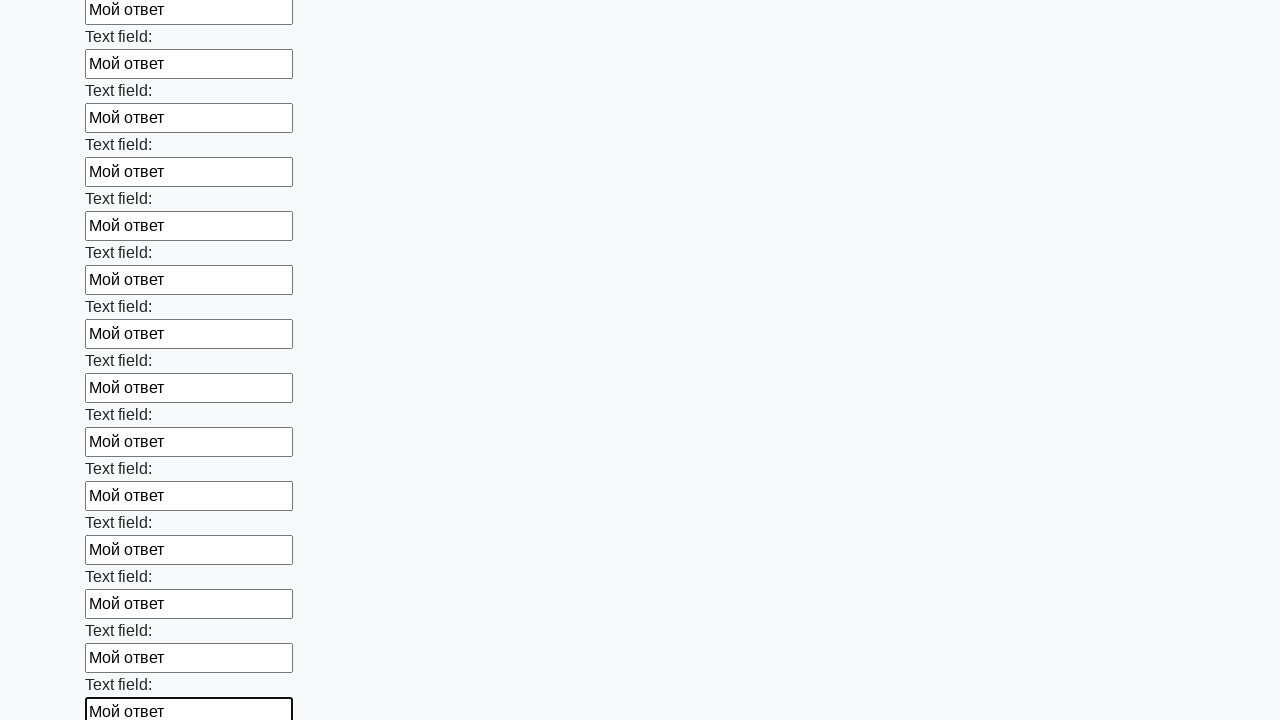

Filled input field 88 of 100 with 'Мой ответ' on form[action="#"][method="get"] >> input >> nth=87
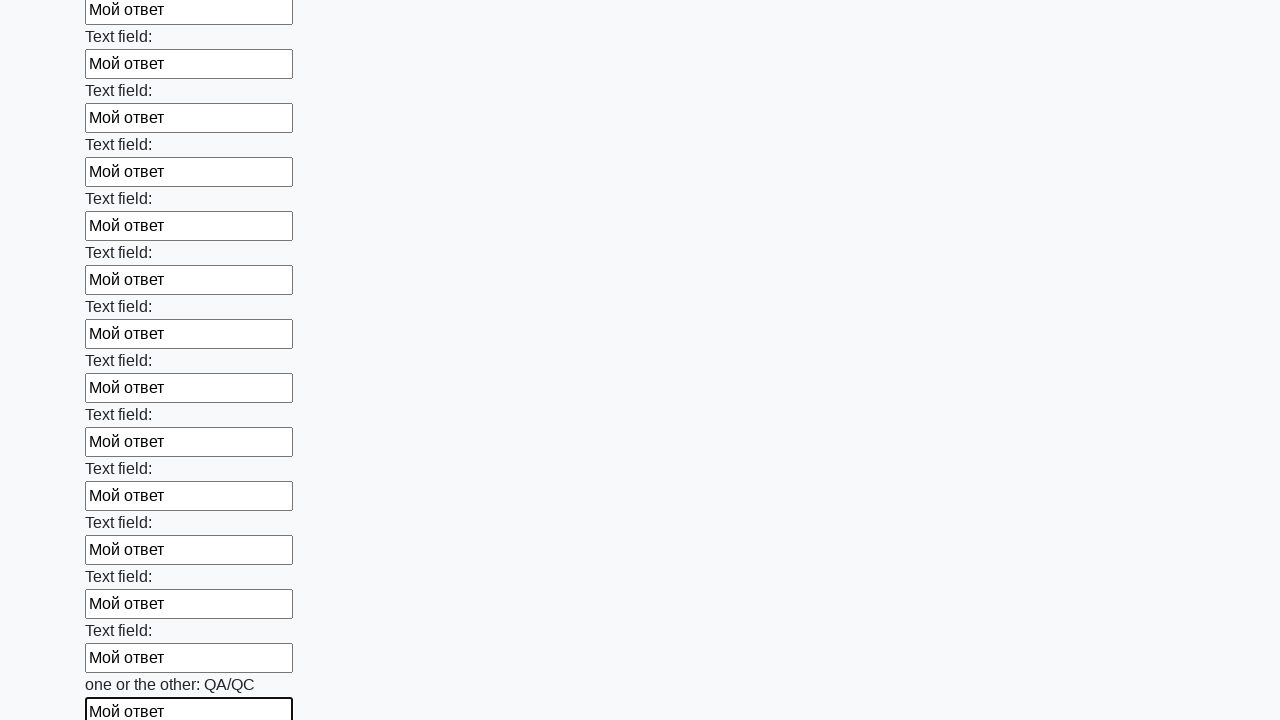

Filled input field 89 of 100 with 'Мой ответ' on form[action="#"][method="get"] >> input >> nth=88
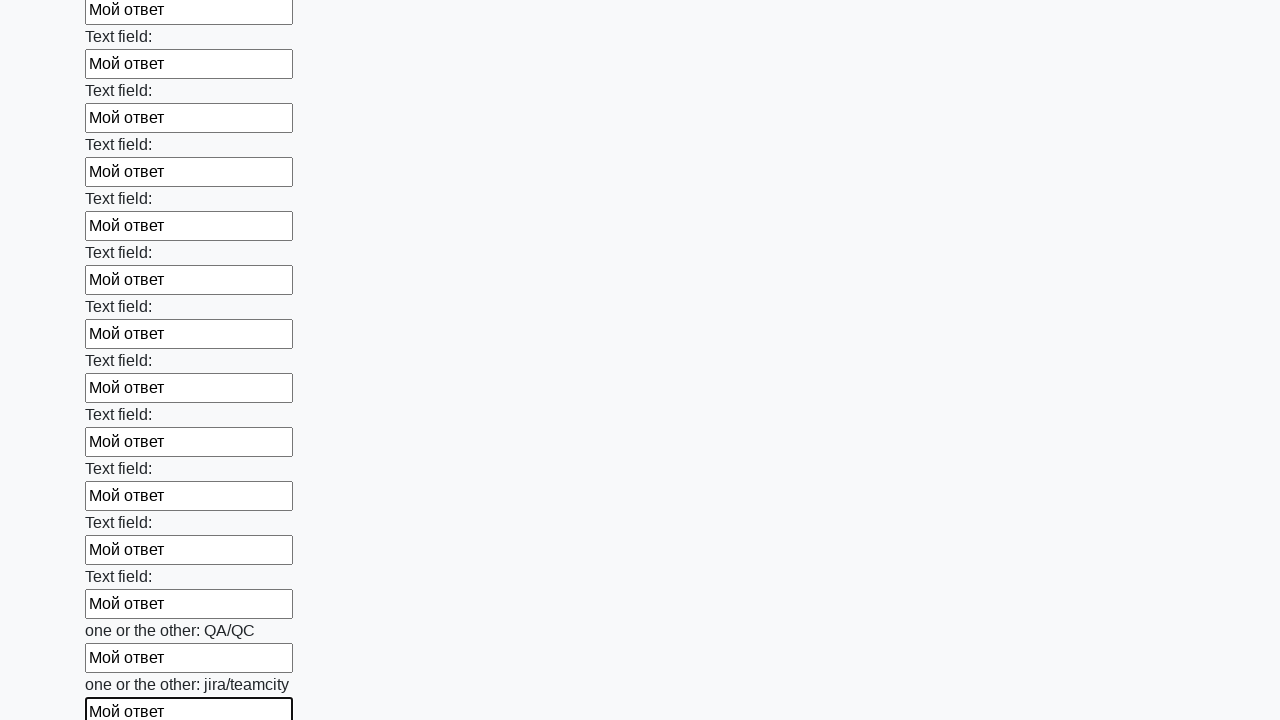

Filled input field 90 of 100 with 'Мой ответ' on form[action="#"][method="get"] >> input >> nth=89
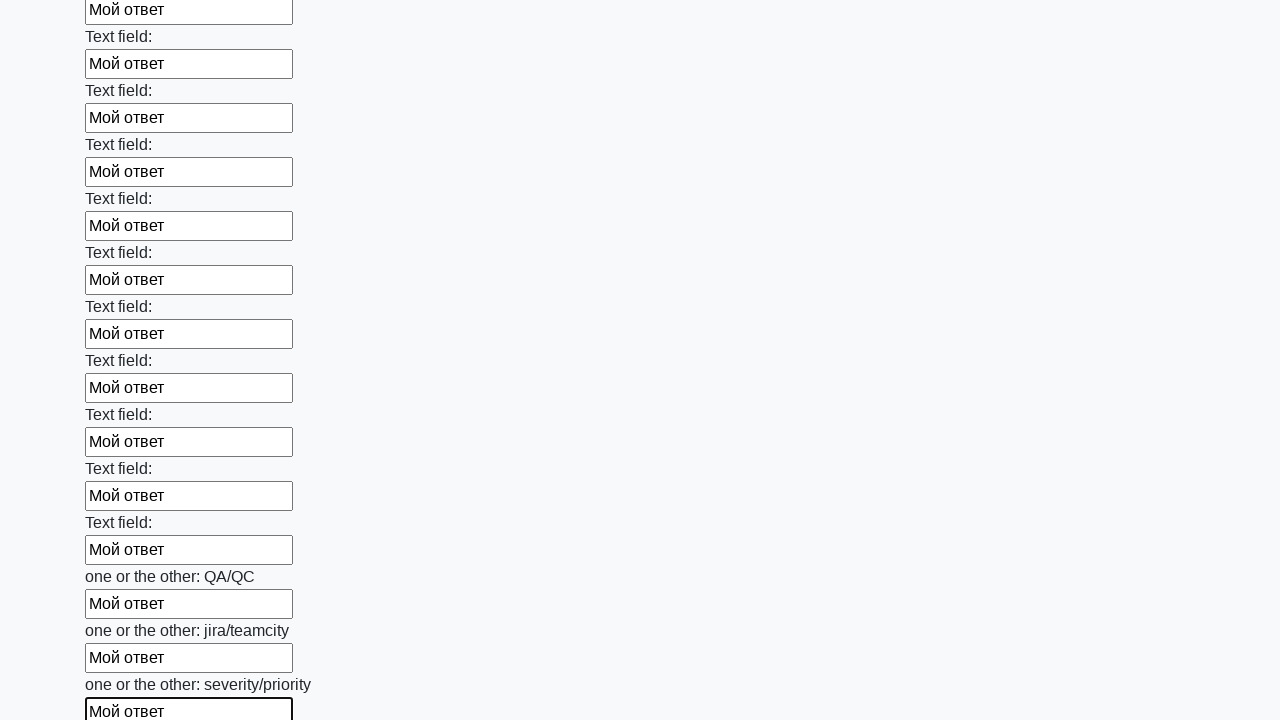

Filled input field 91 of 100 with 'Мой ответ' on form[action="#"][method="get"] >> input >> nth=90
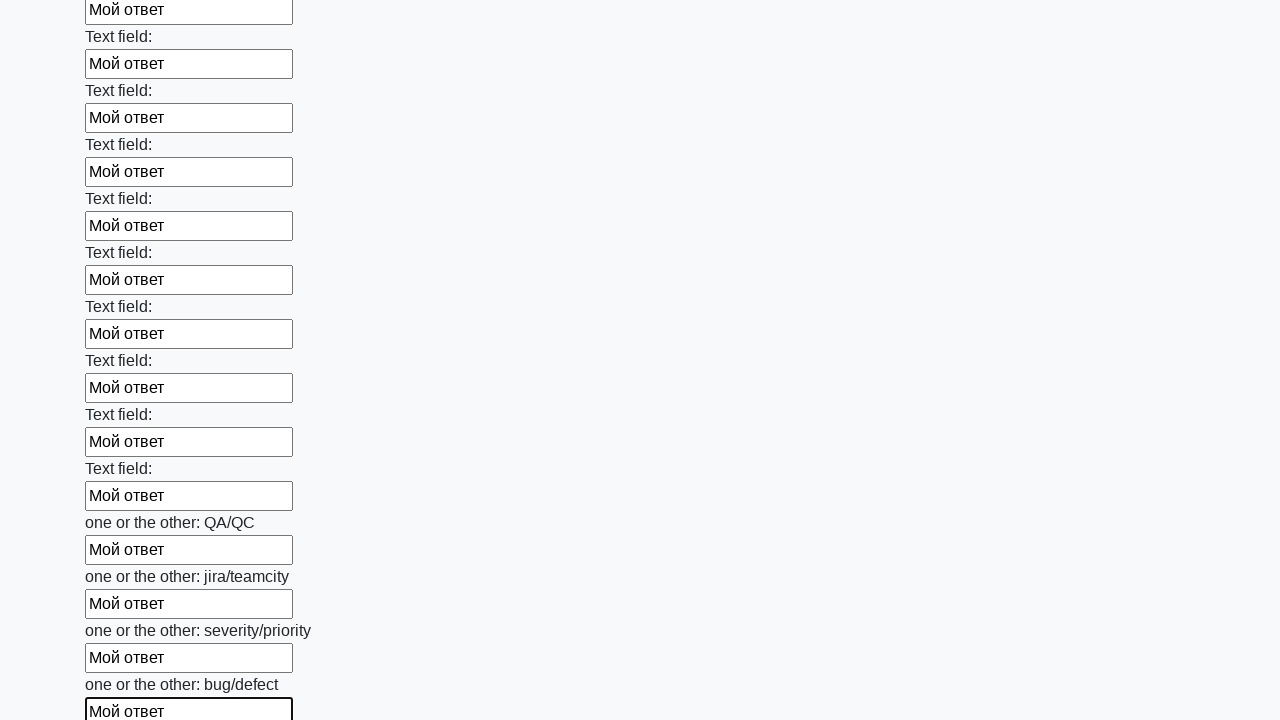

Filled input field 92 of 100 with 'Мой ответ' on form[action="#"][method="get"] >> input >> nth=91
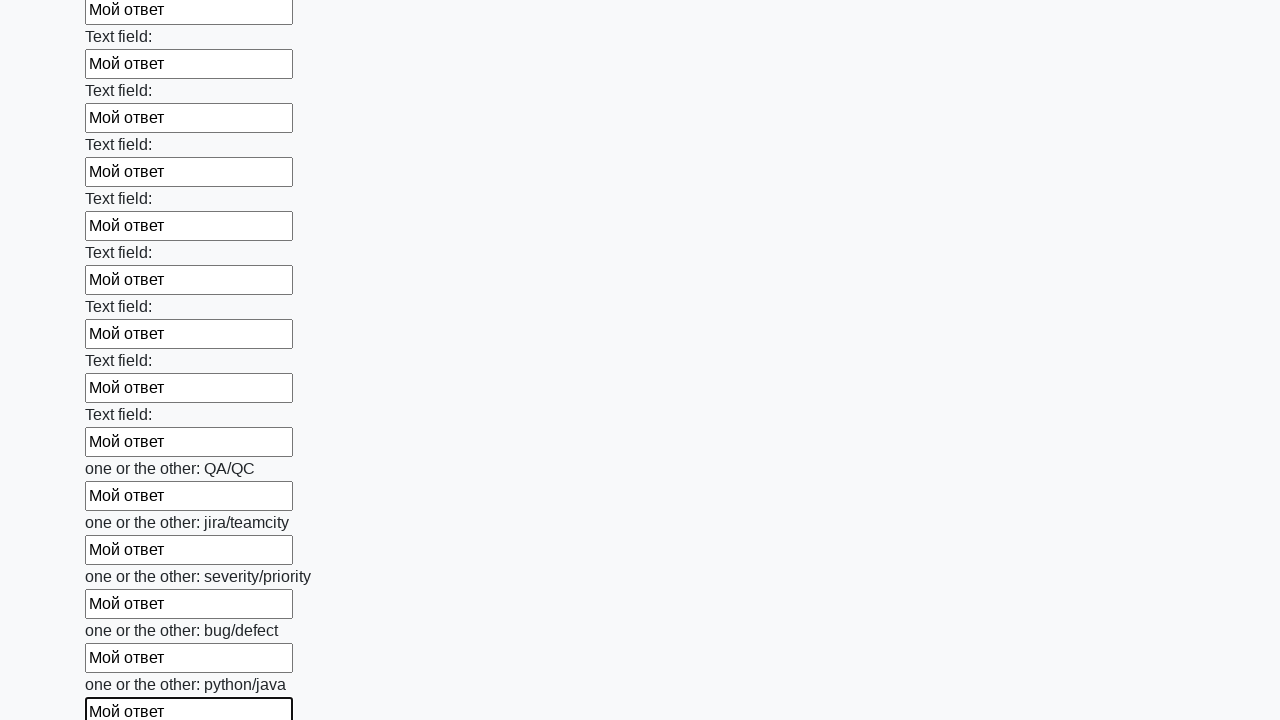

Filled input field 93 of 100 with 'Мой ответ' on form[action="#"][method="get"] >> input >> nth=92
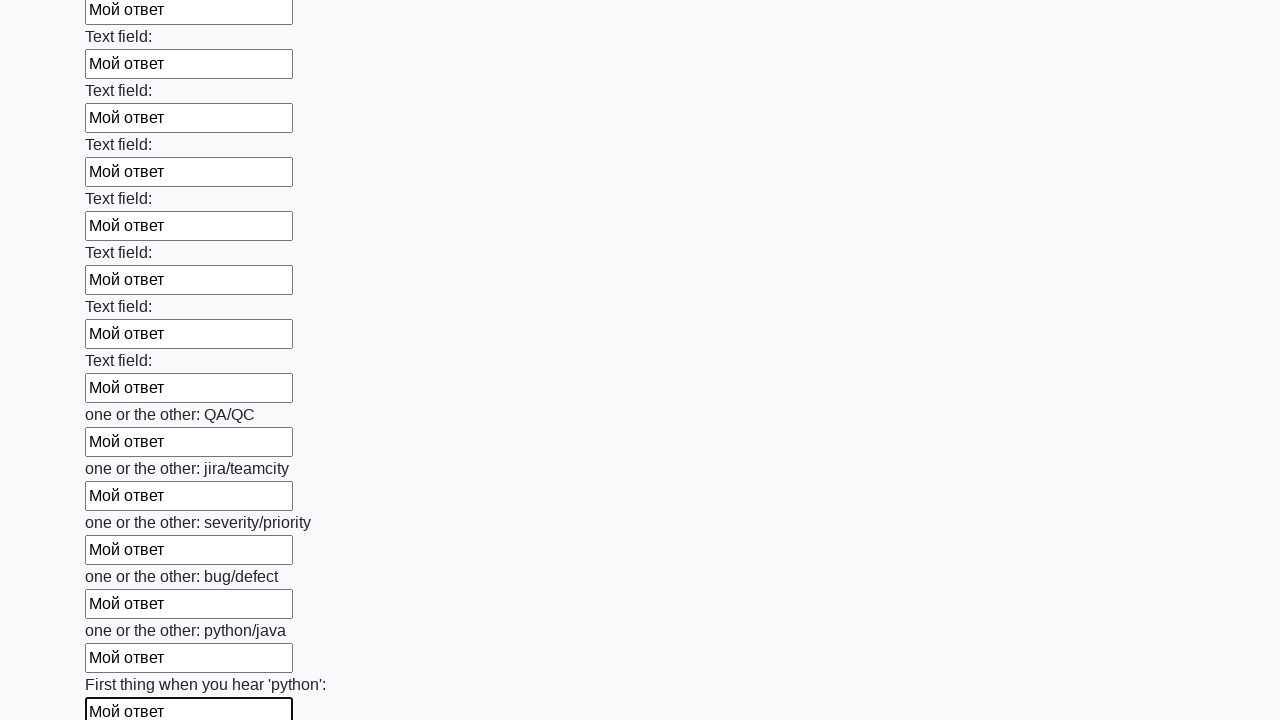

Filled input field 94 of 100 with 'Мой ответ' on form[action="#"][method="get"] >> input >> nth=93
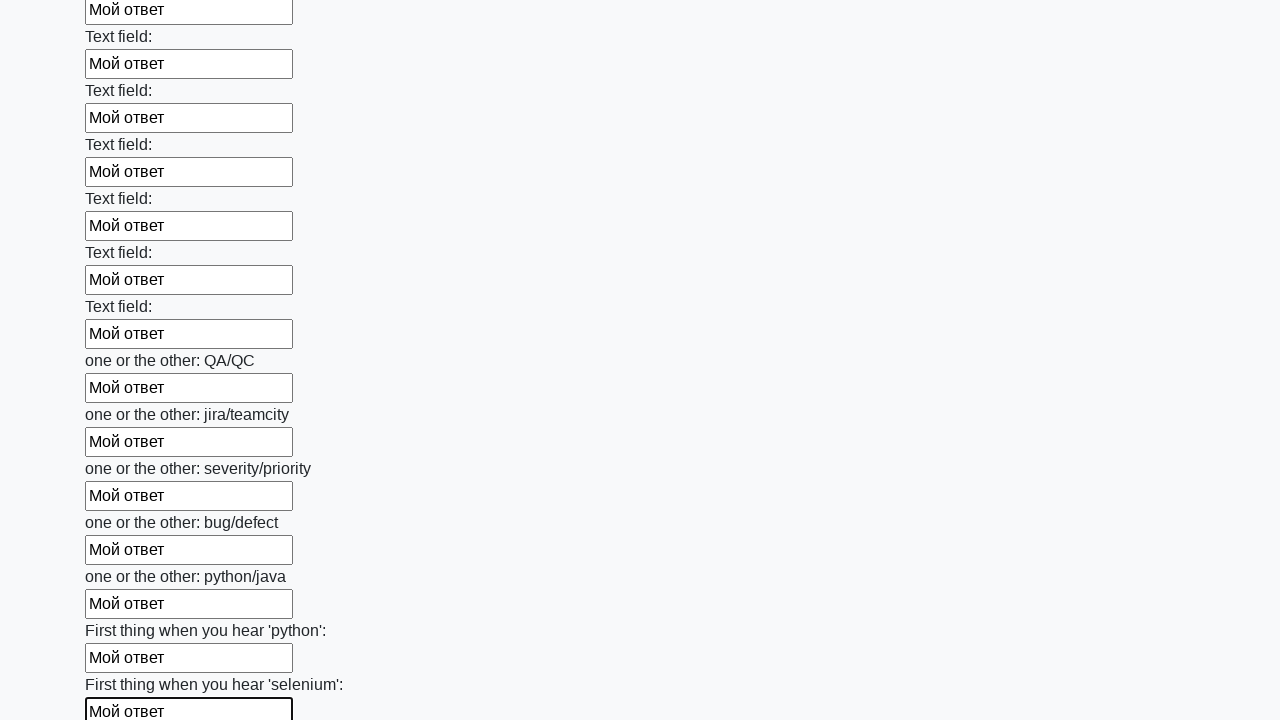

Filled input field 95 of 100 with 'Мой ответ' on form[action="#"][method="get"] >> input >> nth=94
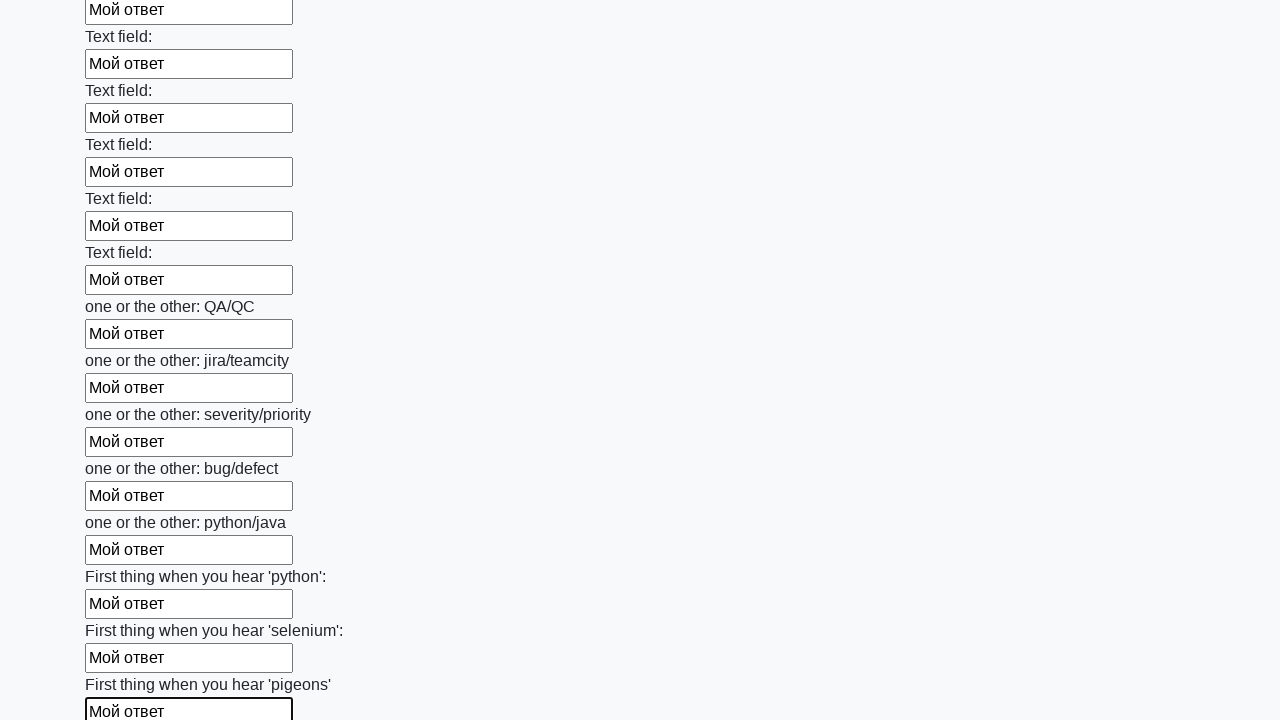

Filled input field 96 of 100 with 'Мой ответ' on form[action="#"][method="get"] >> input >> nth=95
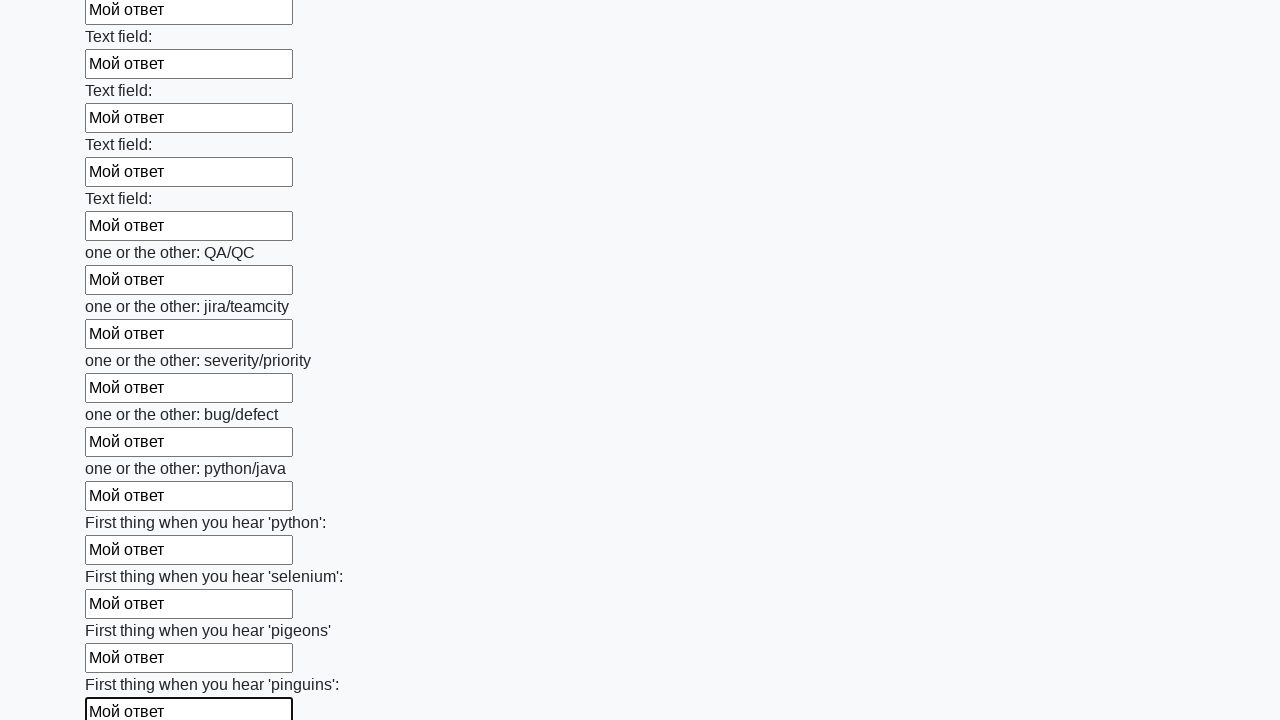

Filled input field 97 of 100 with 'Мой ответ' on form[action="#"][method="get"] >> input >> nth=96
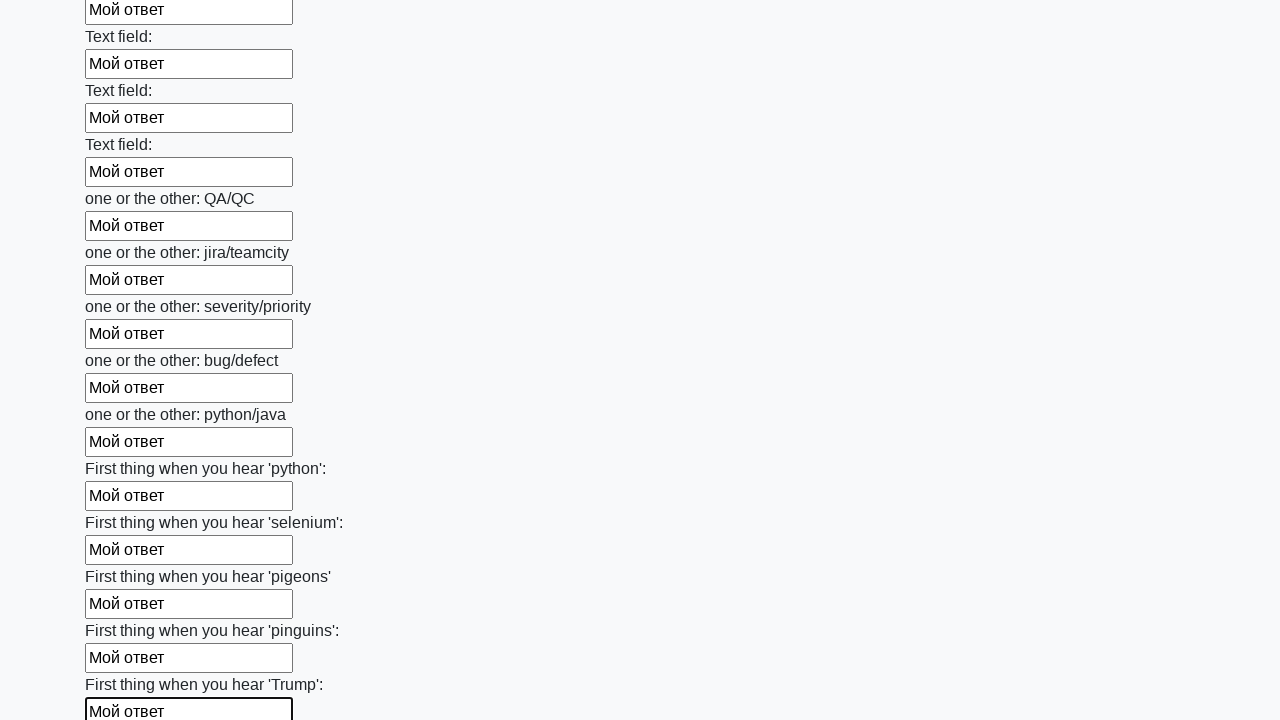

Filled input field 98 of 100 with 'Мой ответ' on form[action="#"][method="get"] >> input >> nth=97
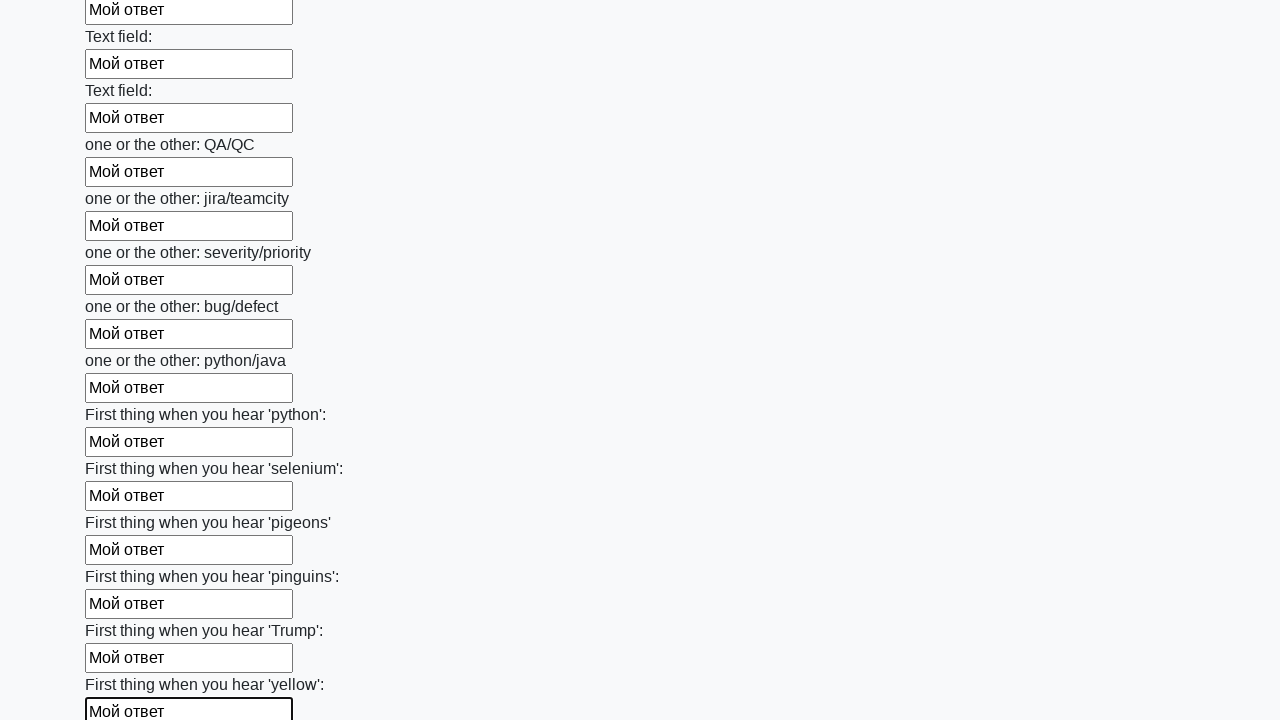

Filled input field 99 of 100 with 'Мой ответ' on form[action="#"][method="get"] >> input >> nth=98
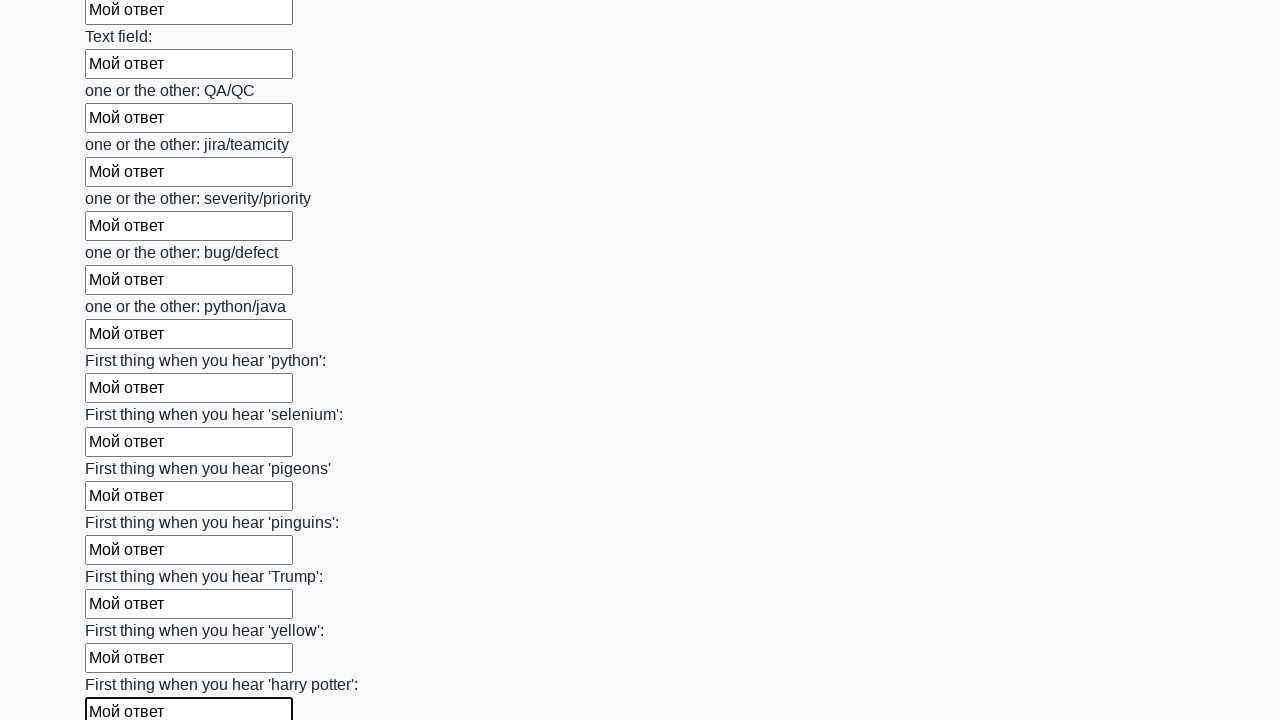

Filled input field 100 of 100 with 'Мой ответ' on form[action="#"][method="get"] >> input >> nth=99
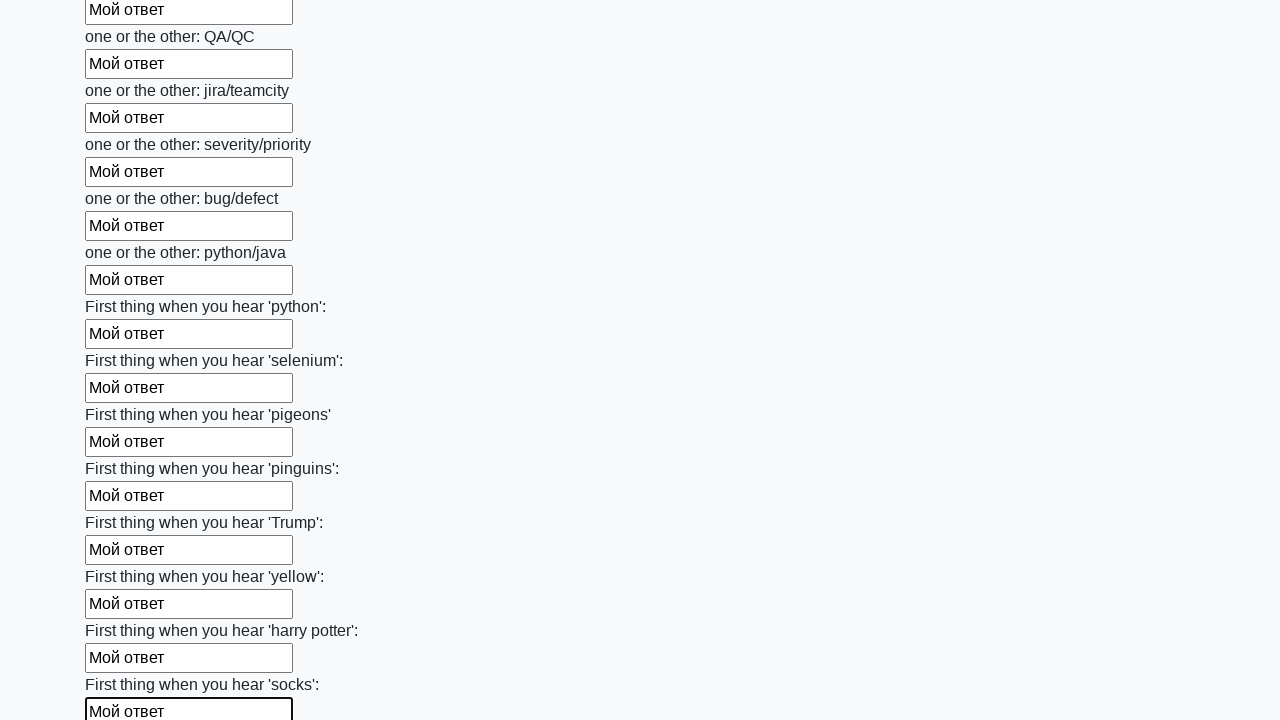

Clicked the submit button at (123, 611) on button.btn
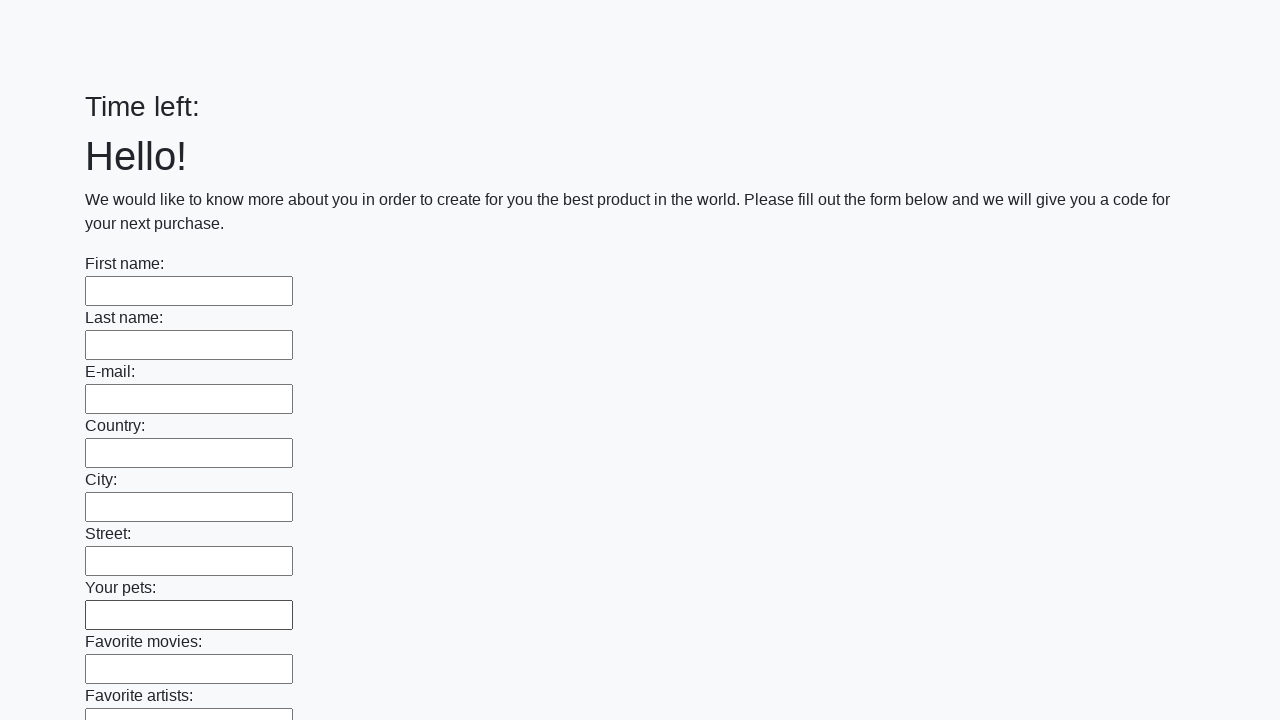

Set up dialog handler to accept alerts
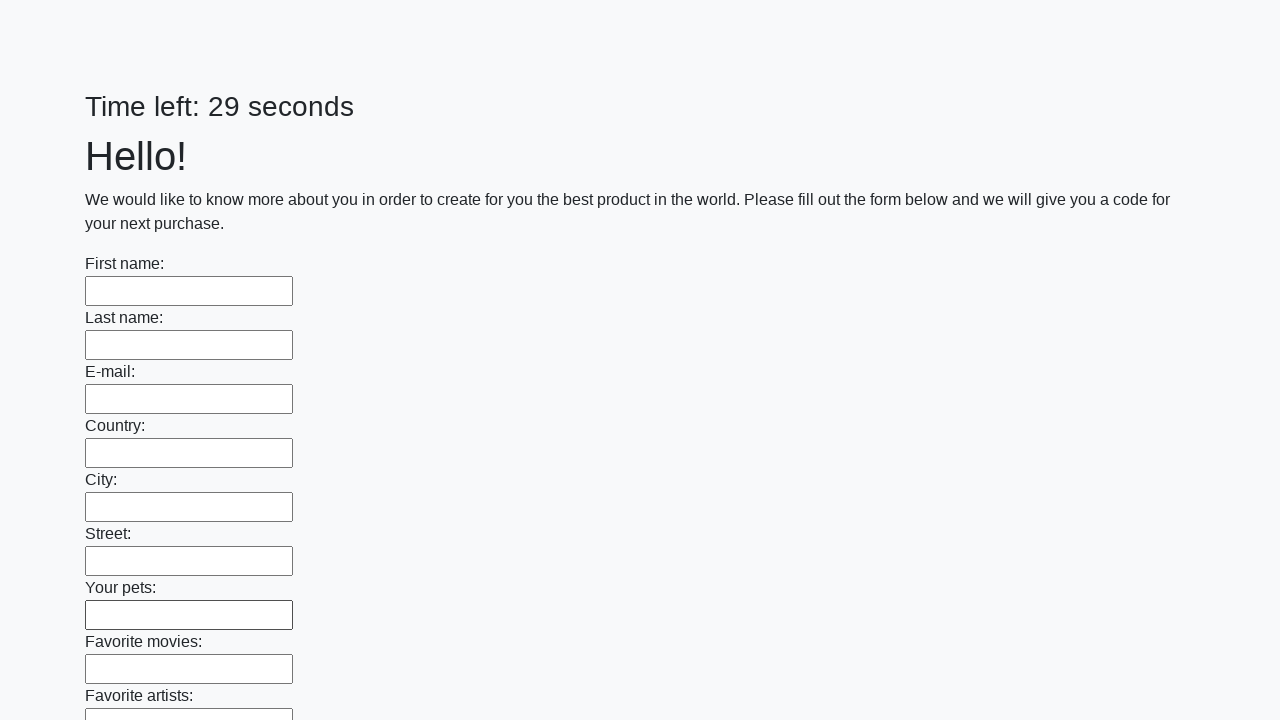

Waited 1 second for alert to appear and be handled
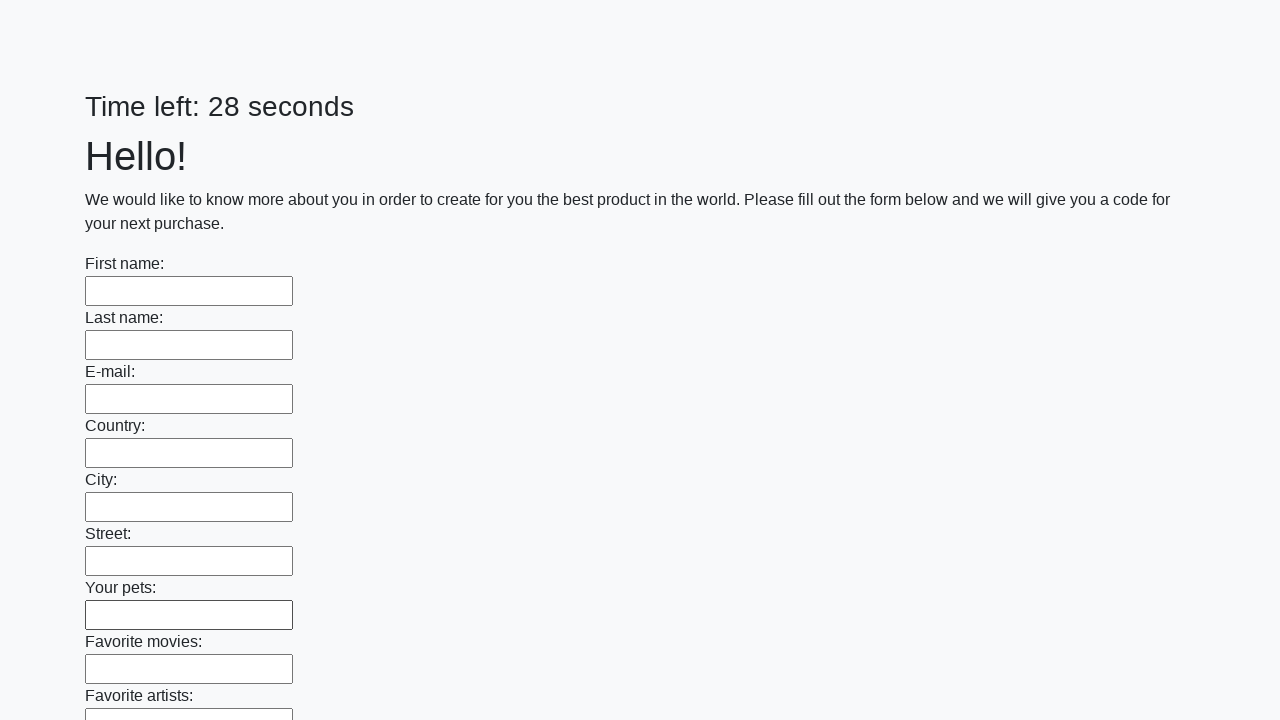

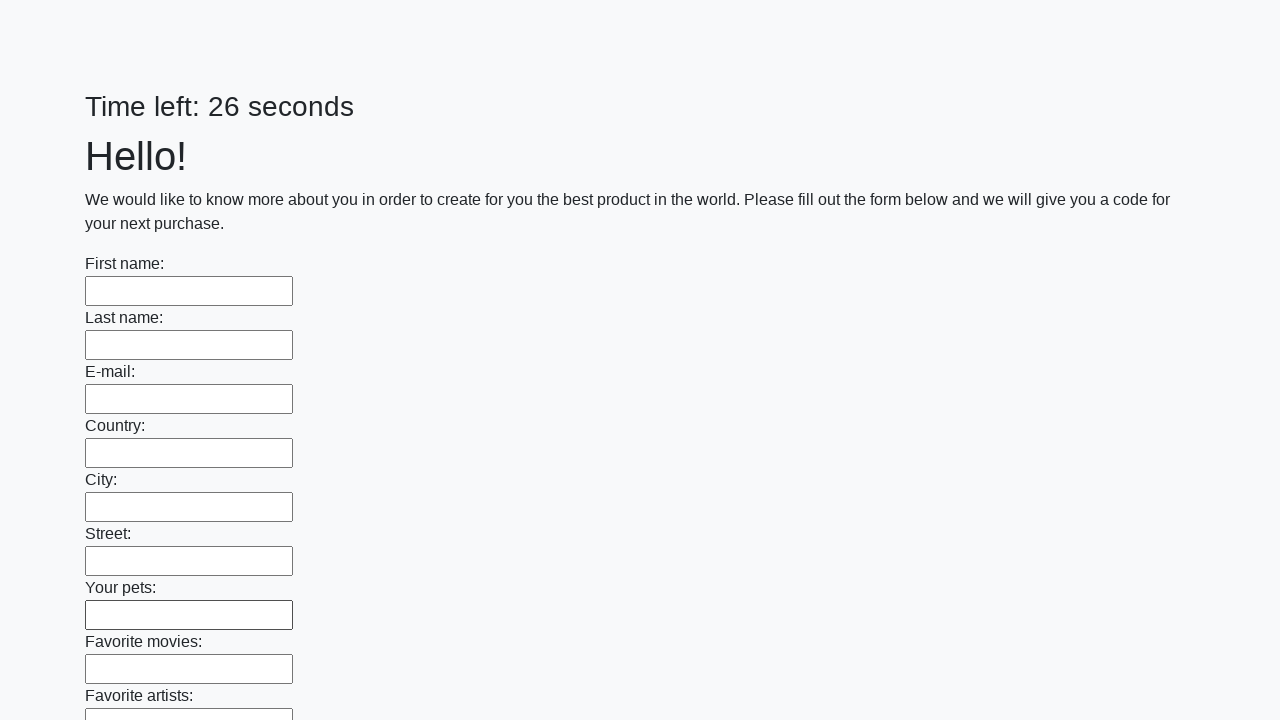